Tests filling a large form by entering the same text into all input fields with maxlength attribute, then clicking the submit button.

Starting URL: http://suninjuly.github.io/huge_form.html

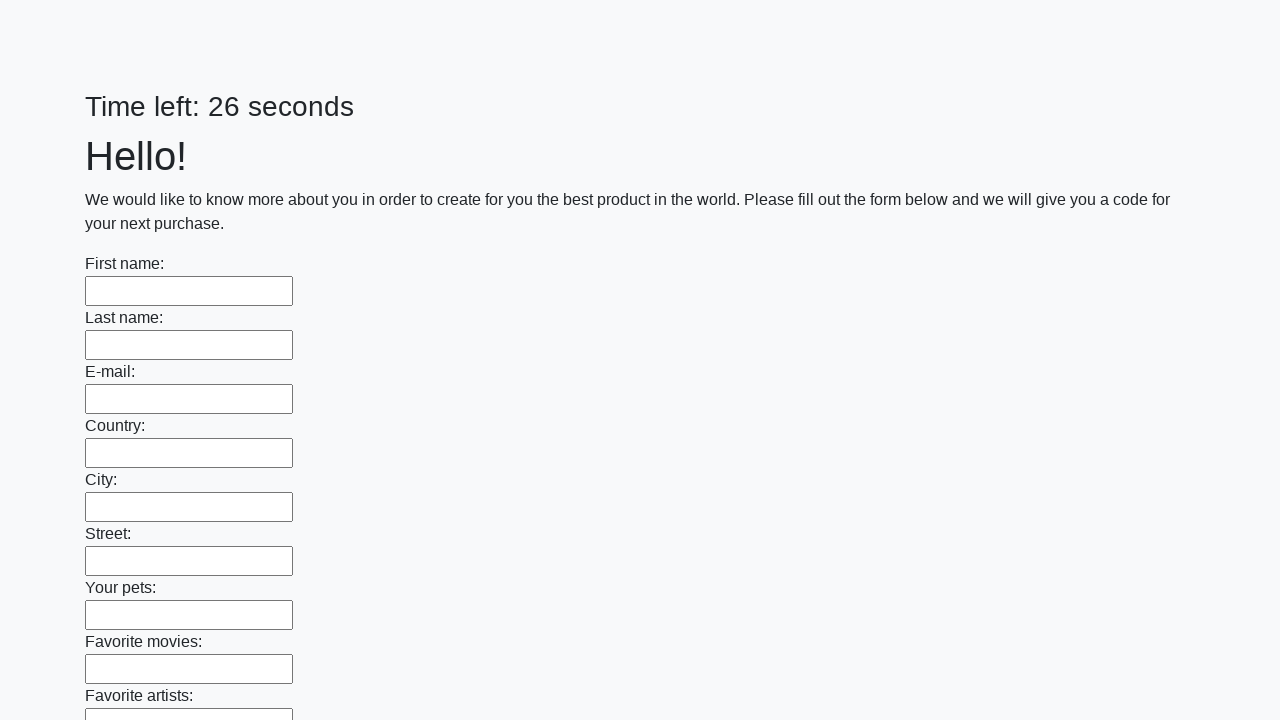

Located all input fields with maxlength attribute
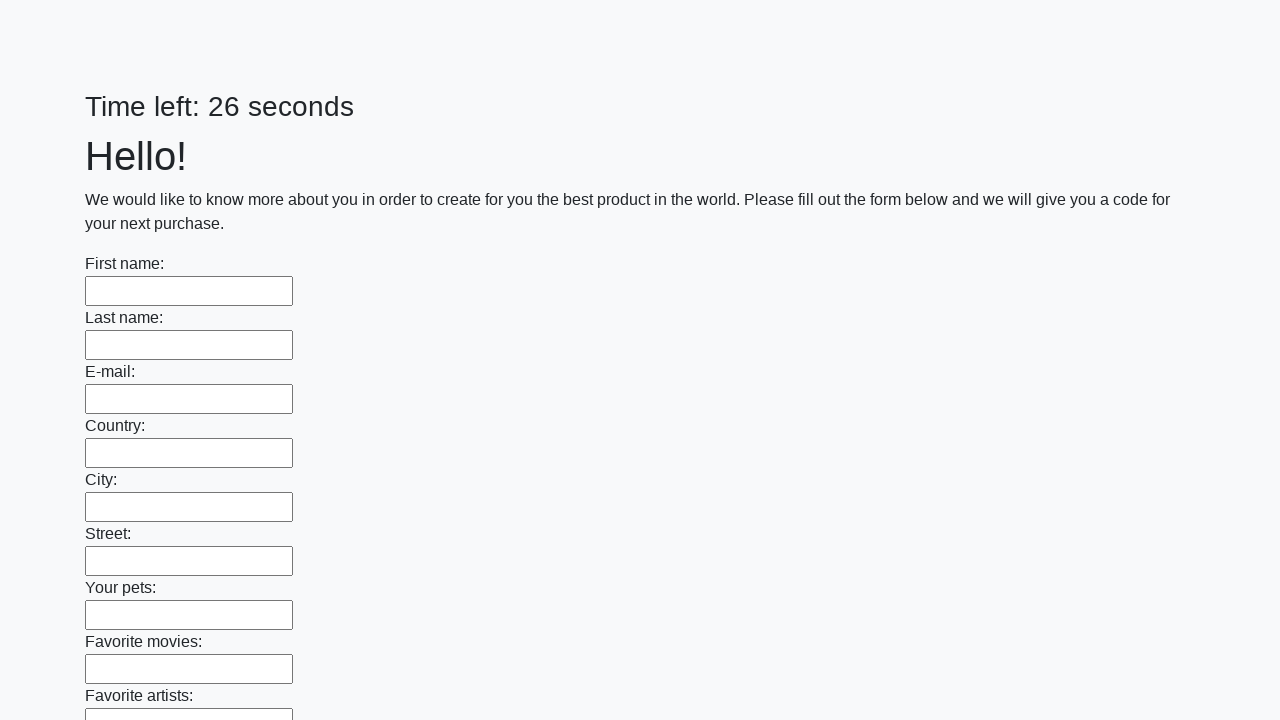

Found 100 input fields with maxlength attribute
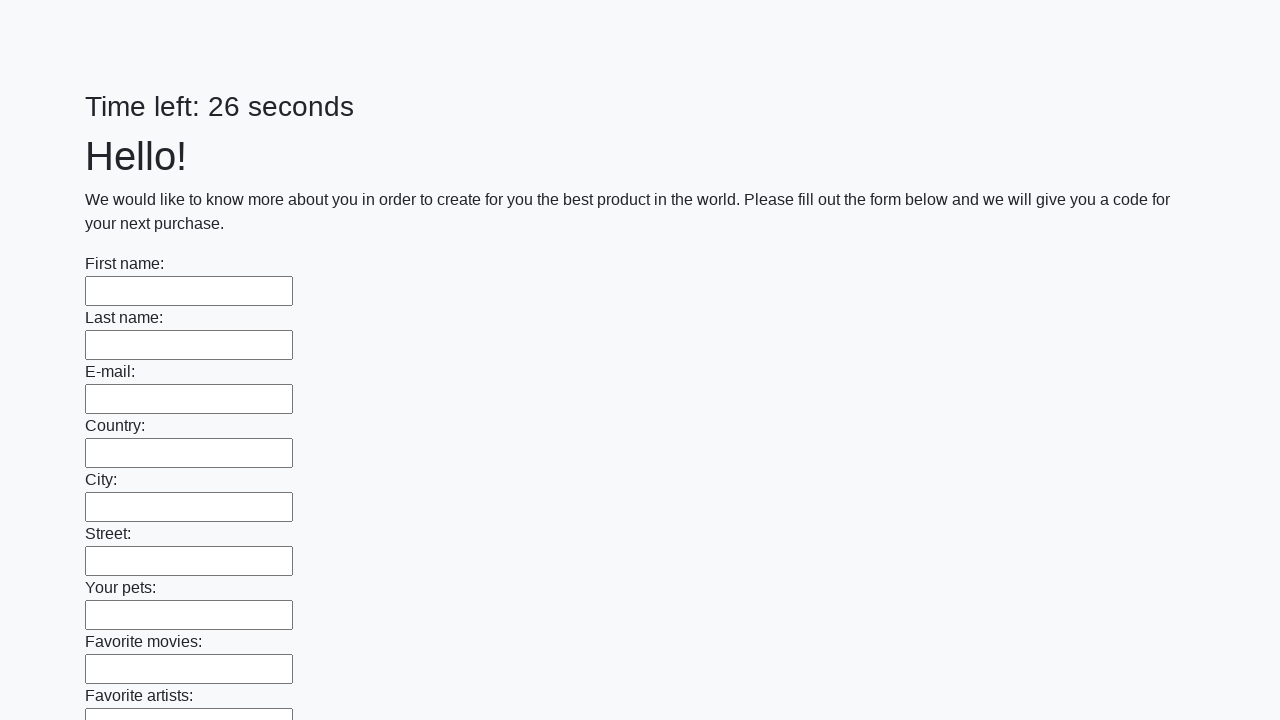

Filled input field 1 of 100 with 'Мой ответ' on input[maxlength] >> nth=0
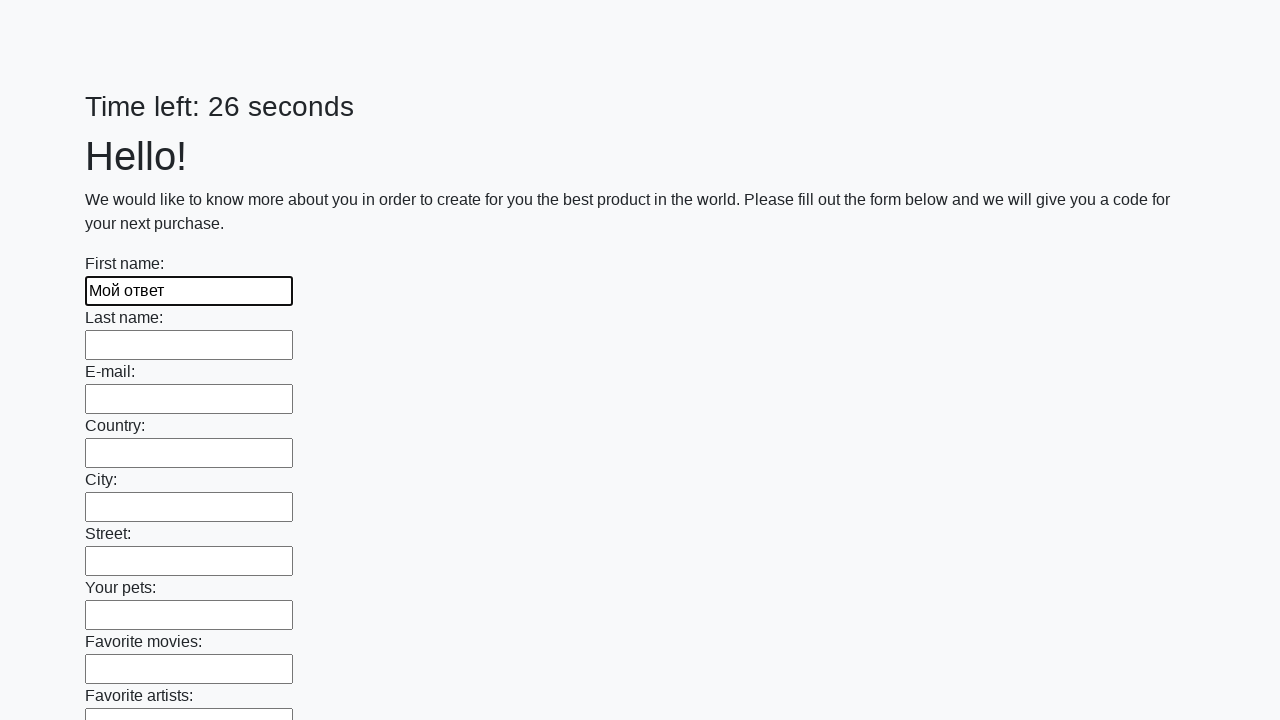

Filled input field 2 of 100 with 'Мой ответ' on input[maxlength] >> nth=1
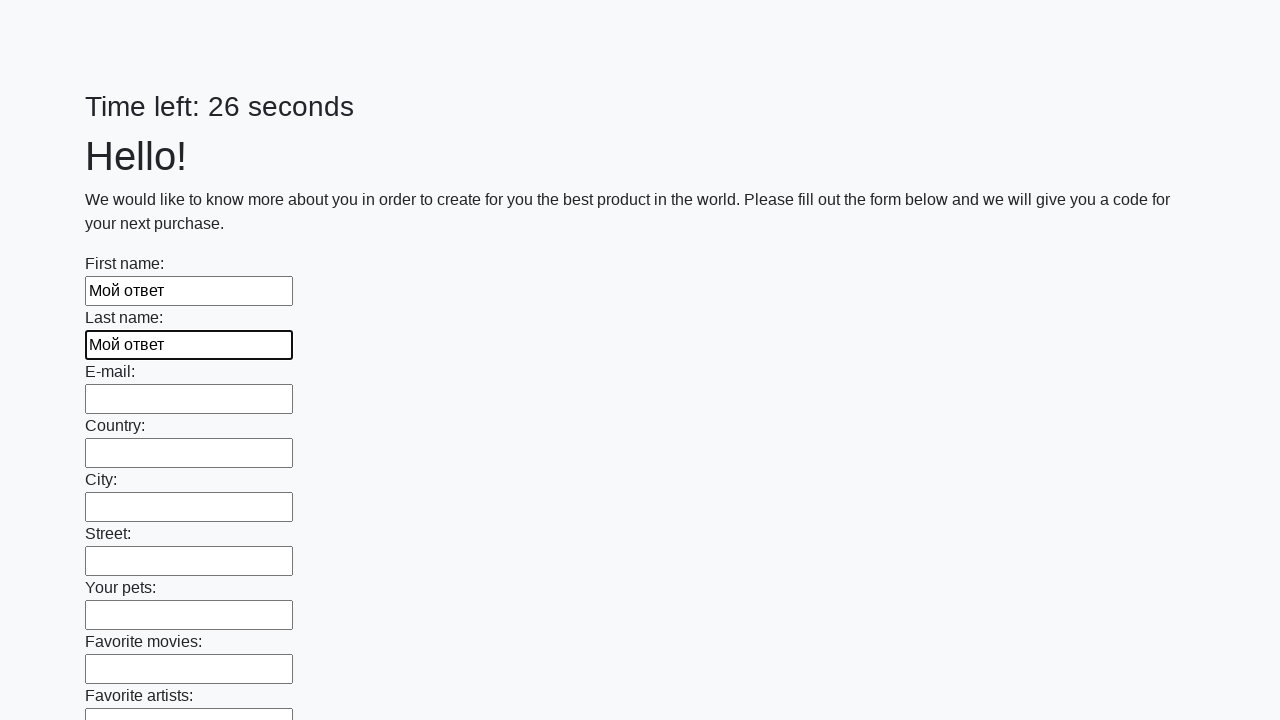

Filled input field 3 of 100 with 'Мой ответ' on input[maxlength] >> nth=2
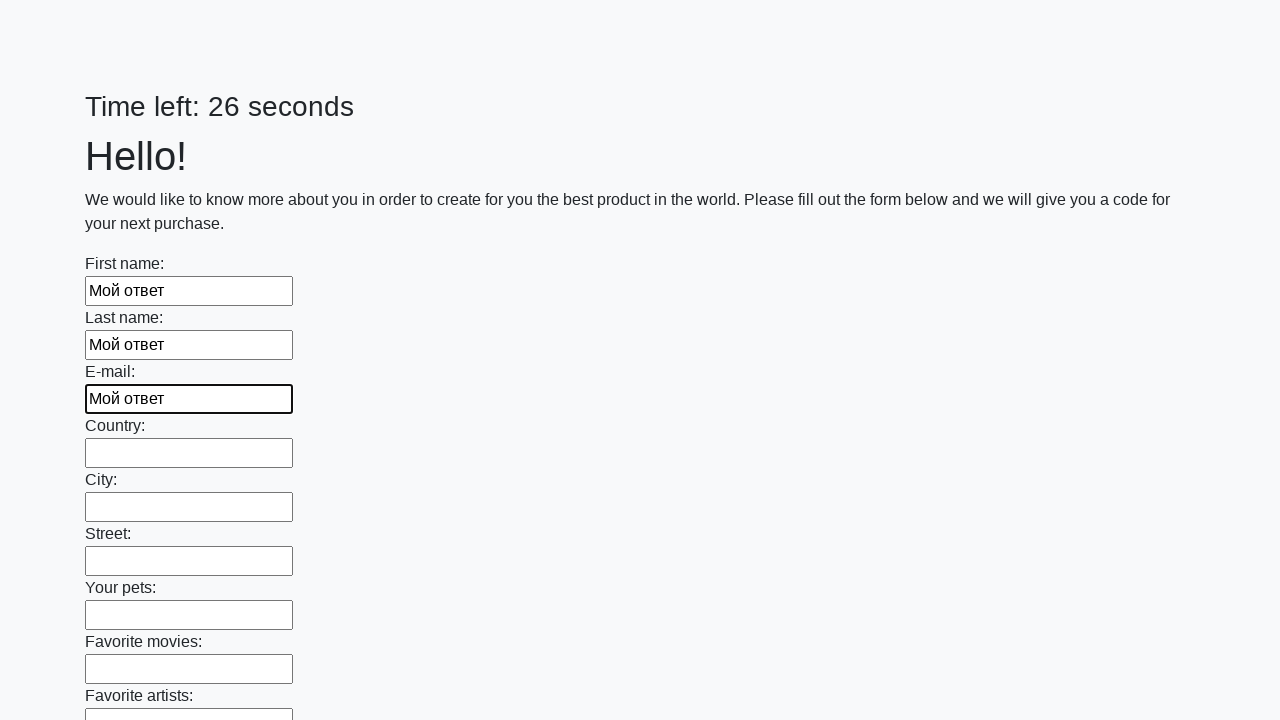

Filled input field 4 of 100 with 'Мой ответ' on input[maxlength] >> nth=3
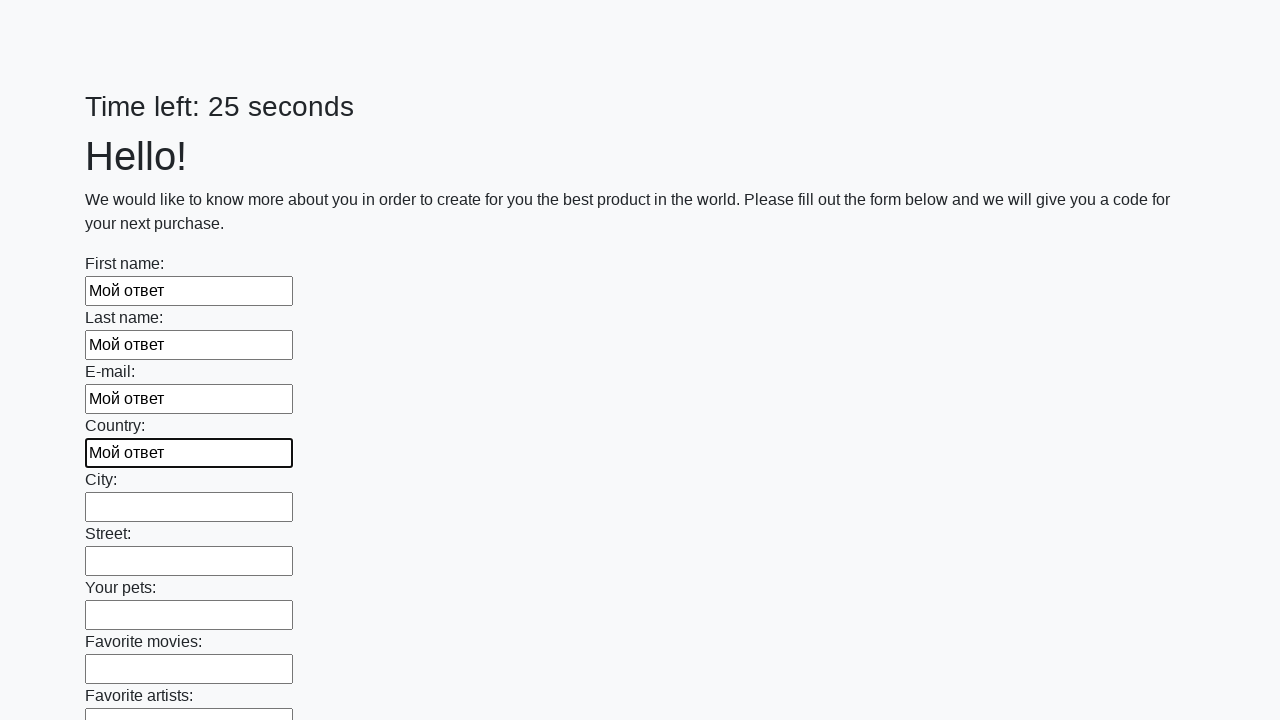

Filled input field 5 of 100 with 'Мой ответ' on input[maxlength] >> nth=4
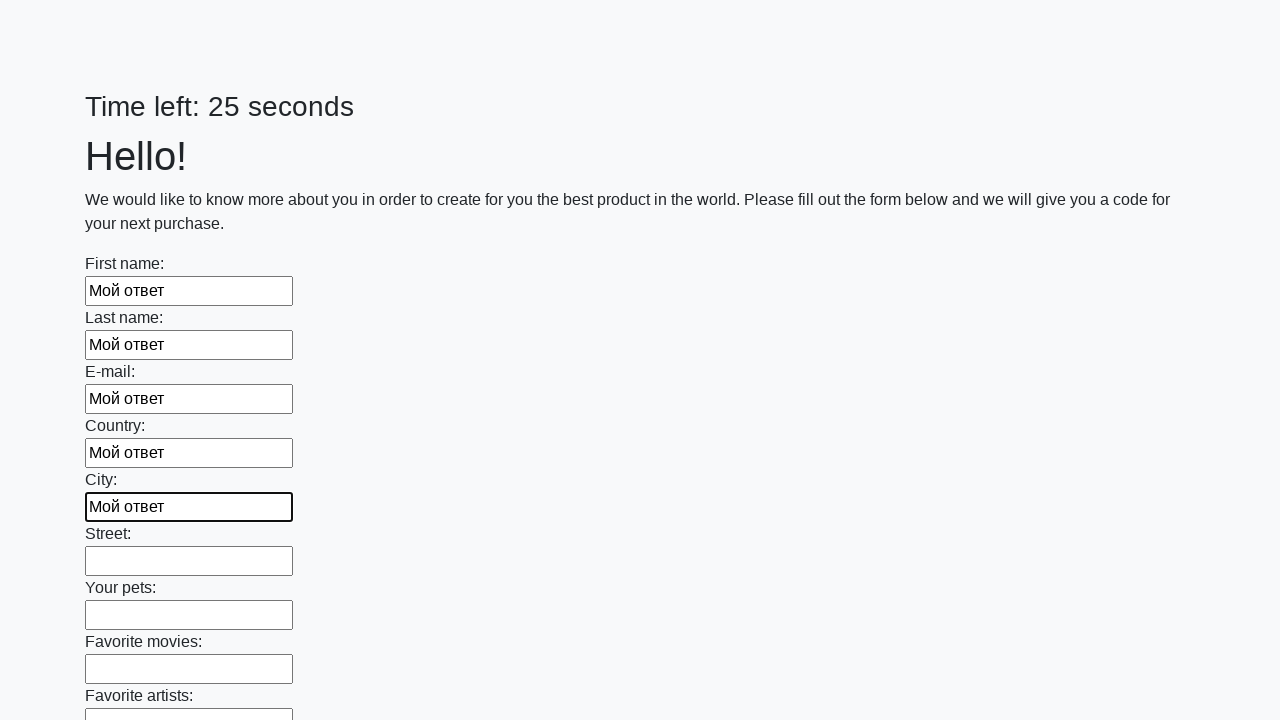

Filled input field 6 of 100 with 'Мой ответ' on input[maxlength] >> nth=5
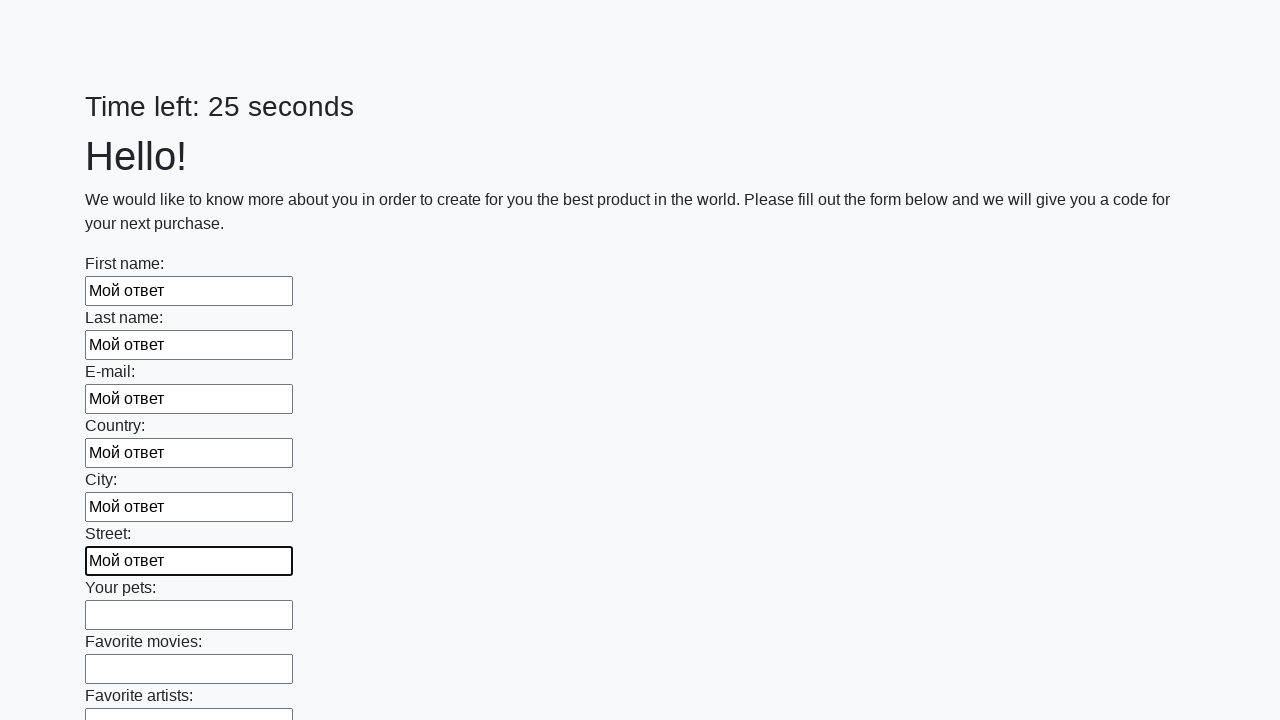

Filled input field 7 of 100 with 'Мой ответ' on input[maxlength] >> nth=6
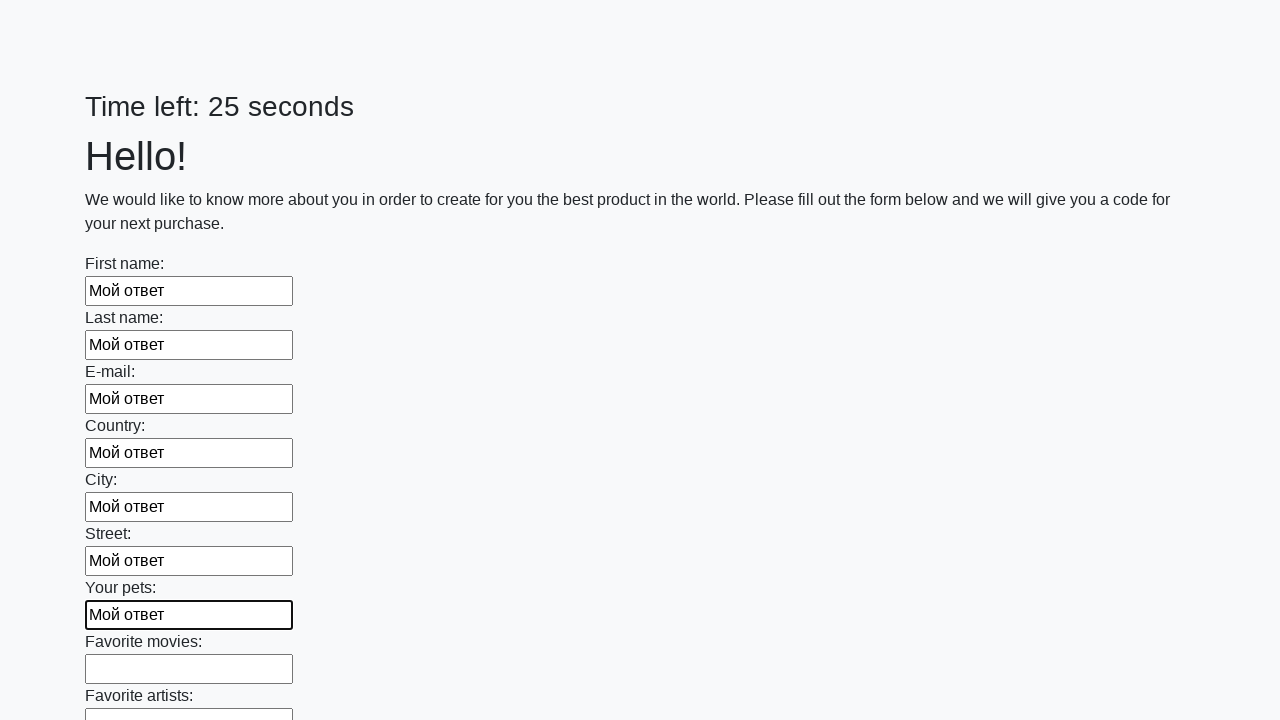

Filled input field 8 of 100 with 'Мой ответ' on input[maxlength] >> nth=7
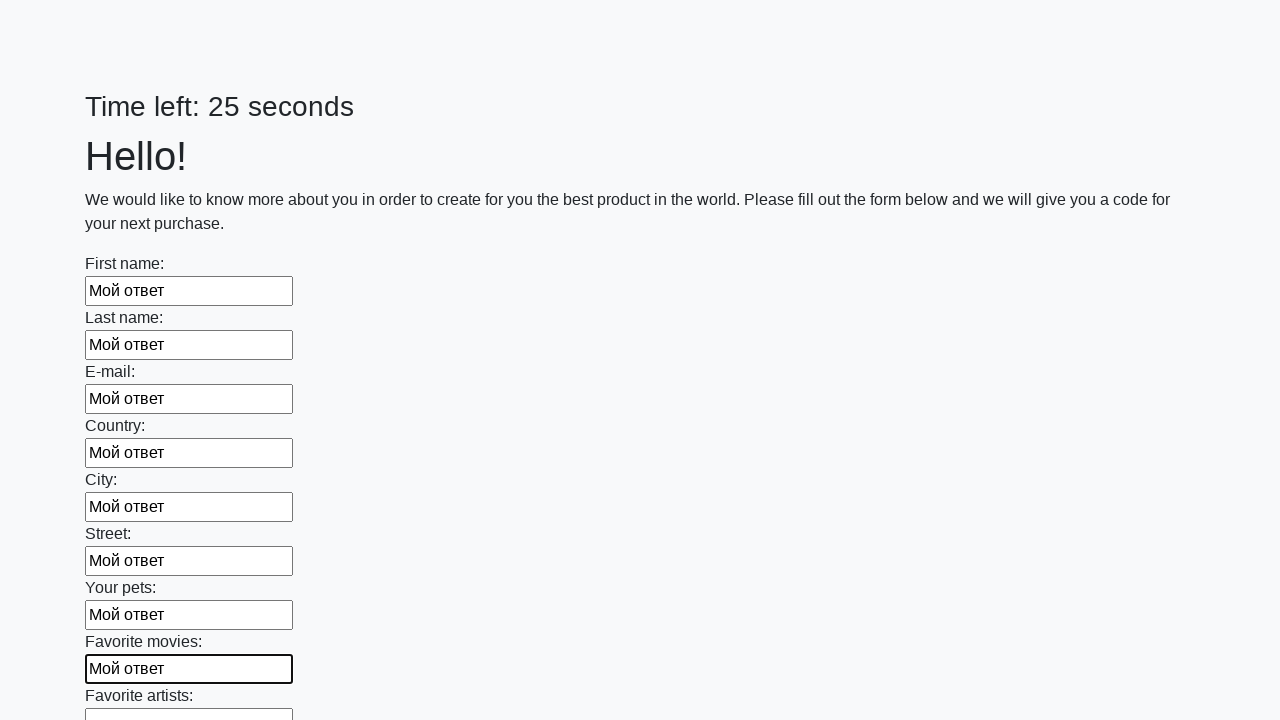

Filled input field 9 of 100 with 'Мой ответ' on input[maxlength] >> nth=8
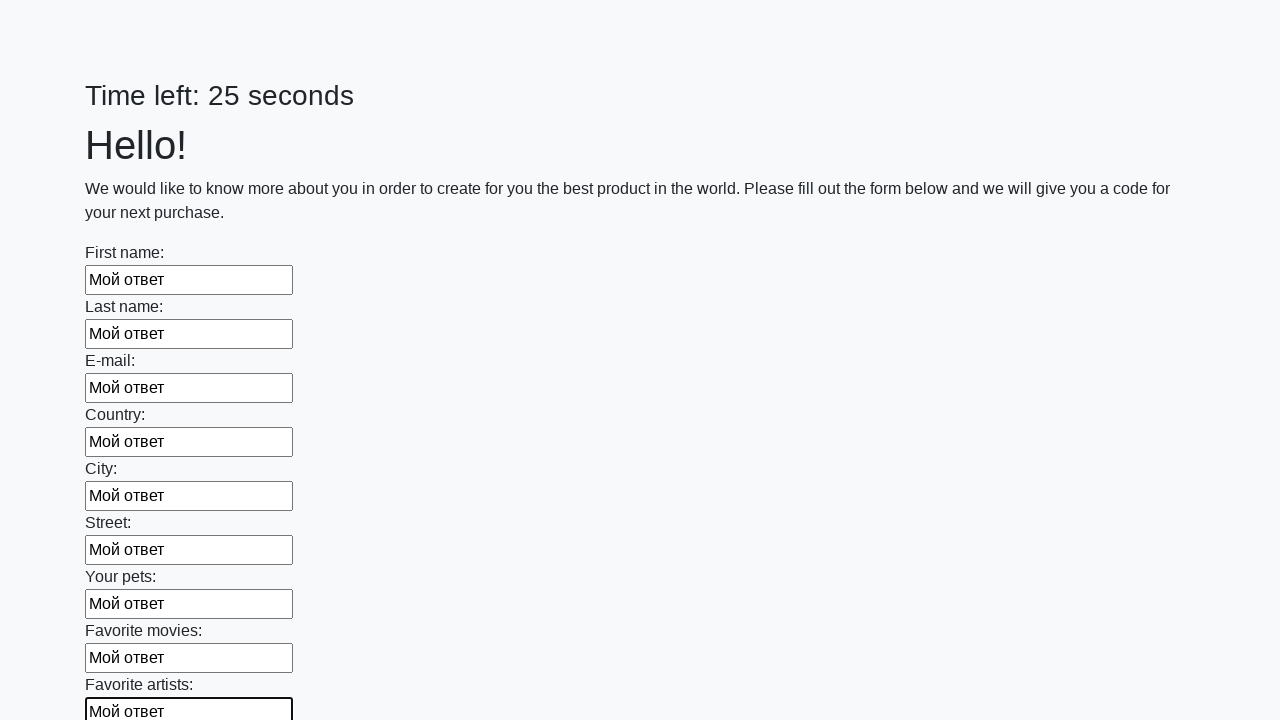

Filled input field 10 of 100 with 'Мой ответ' on input[maxlength] >> nth=9
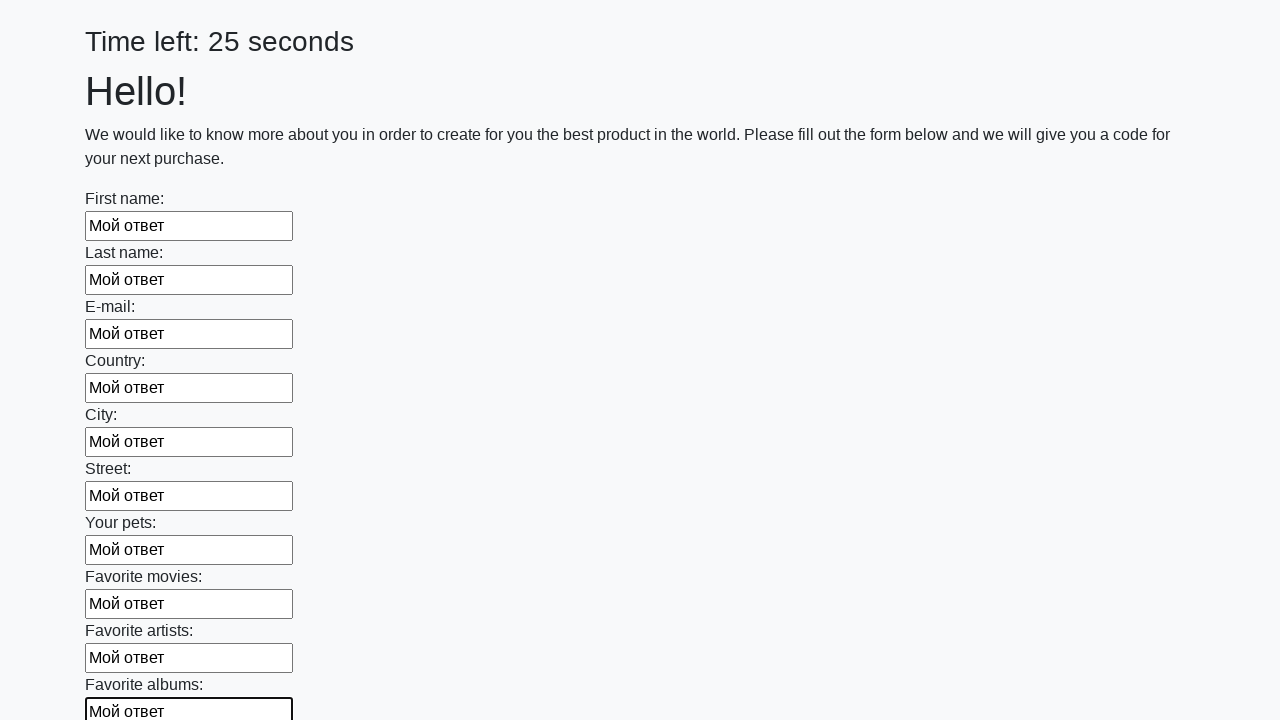

Filled input field 11 of 100 with 'Мой ответ' on input[maxlength] >> nth=10
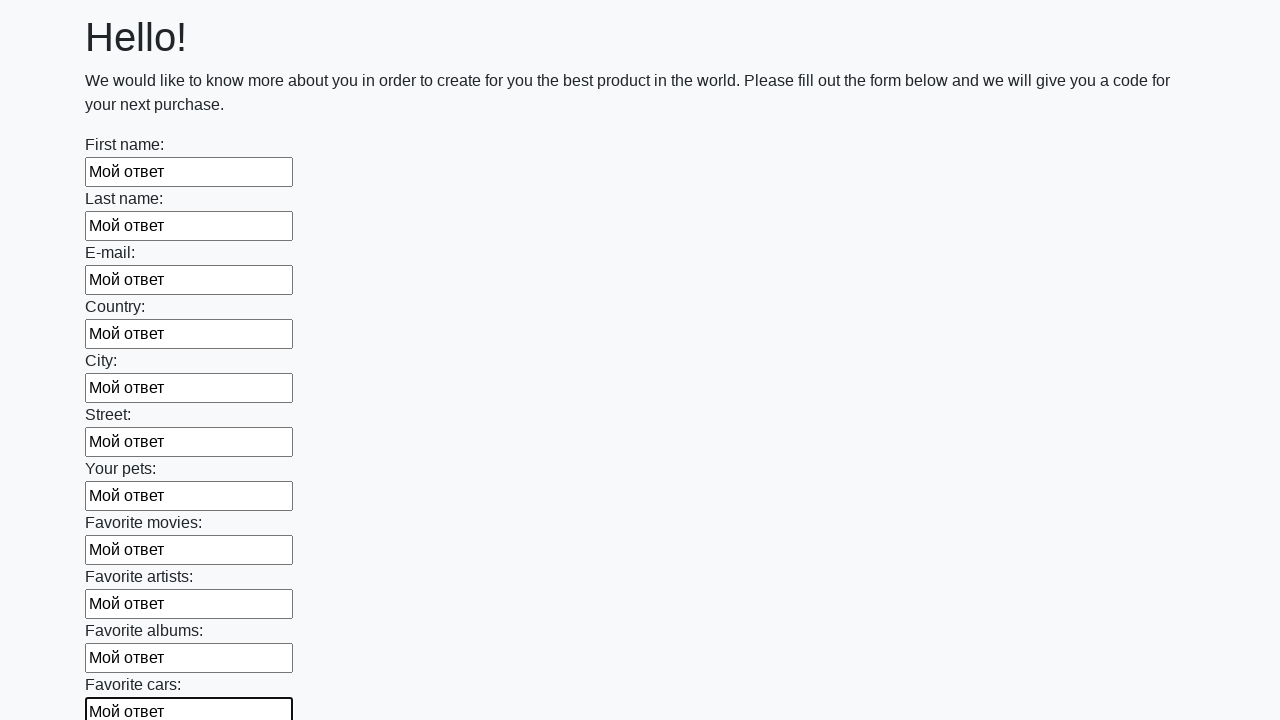

Filled input field 12 of 100 with 'Мой ответ' on input[maxlength] >> nth=11
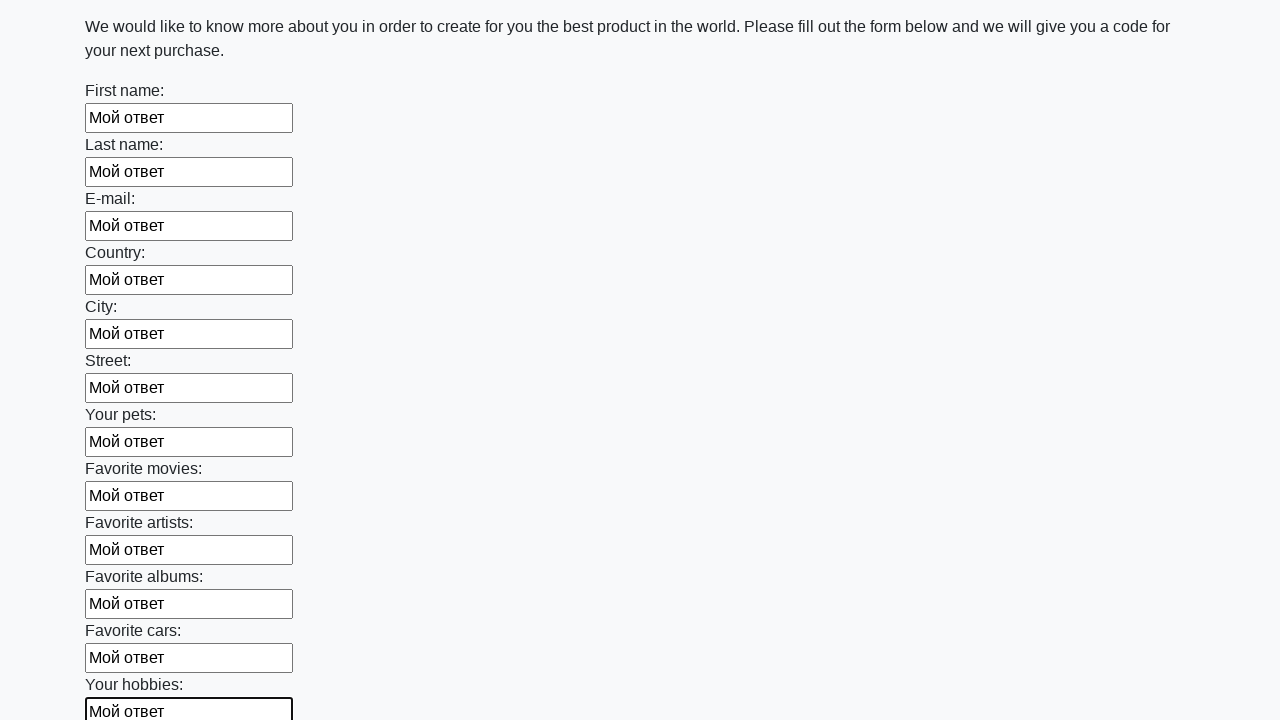

Filled input field 13 of 100 with 'Мой ответ' on input[maxlength] >> nth=12
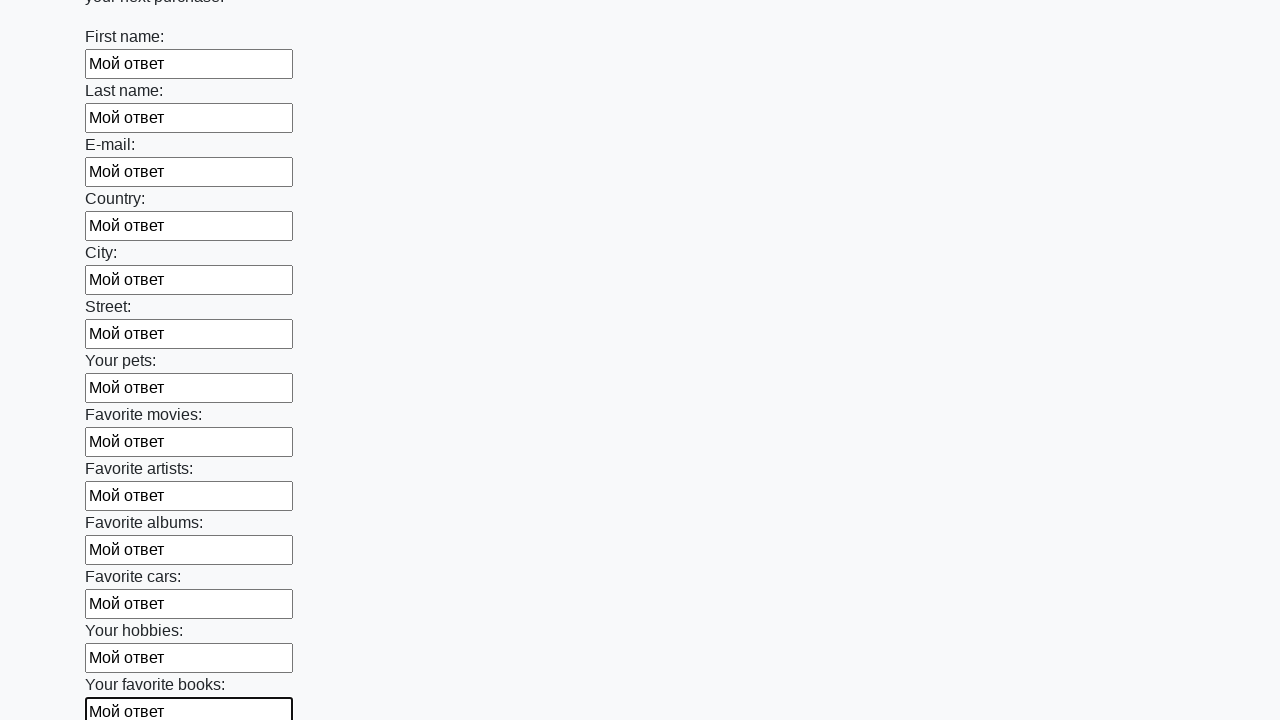

Filled input field 14 of 100 with 'Мой ответ' on input[maxlength] >> nth=13
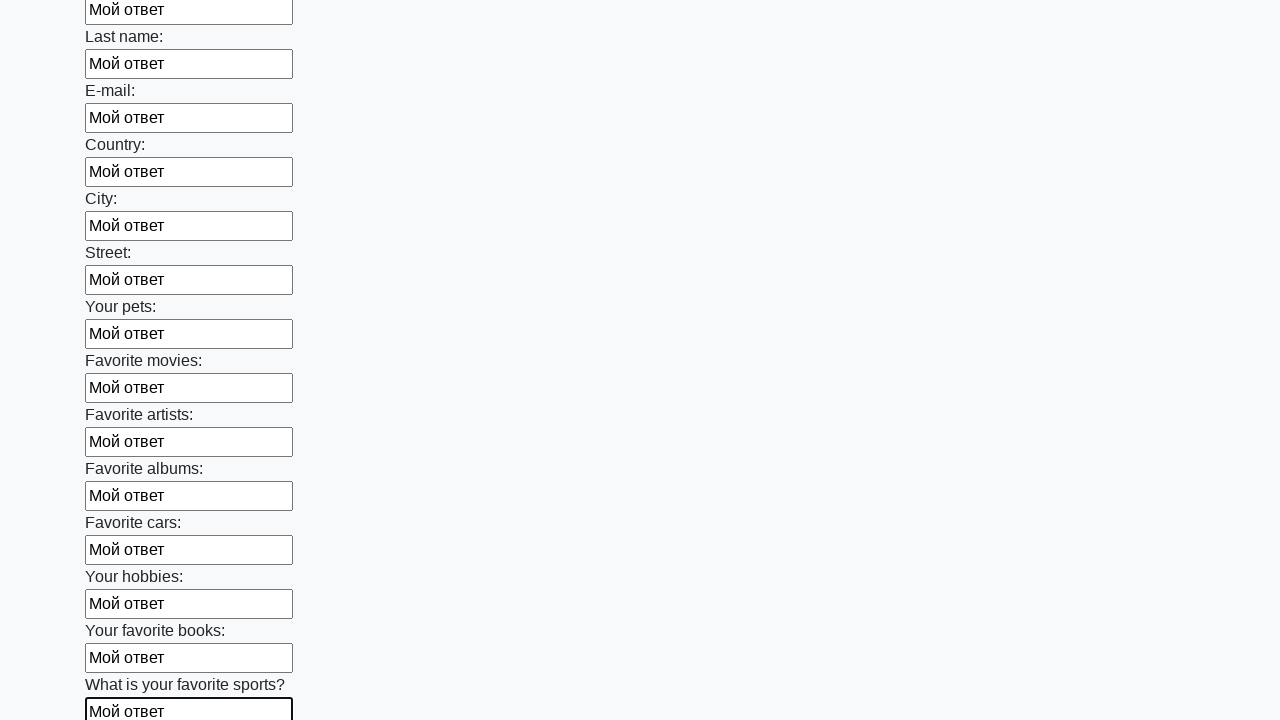

Filled input field 15 of 100 with 'Мой ответ' on input[maxlength] >> nth=14
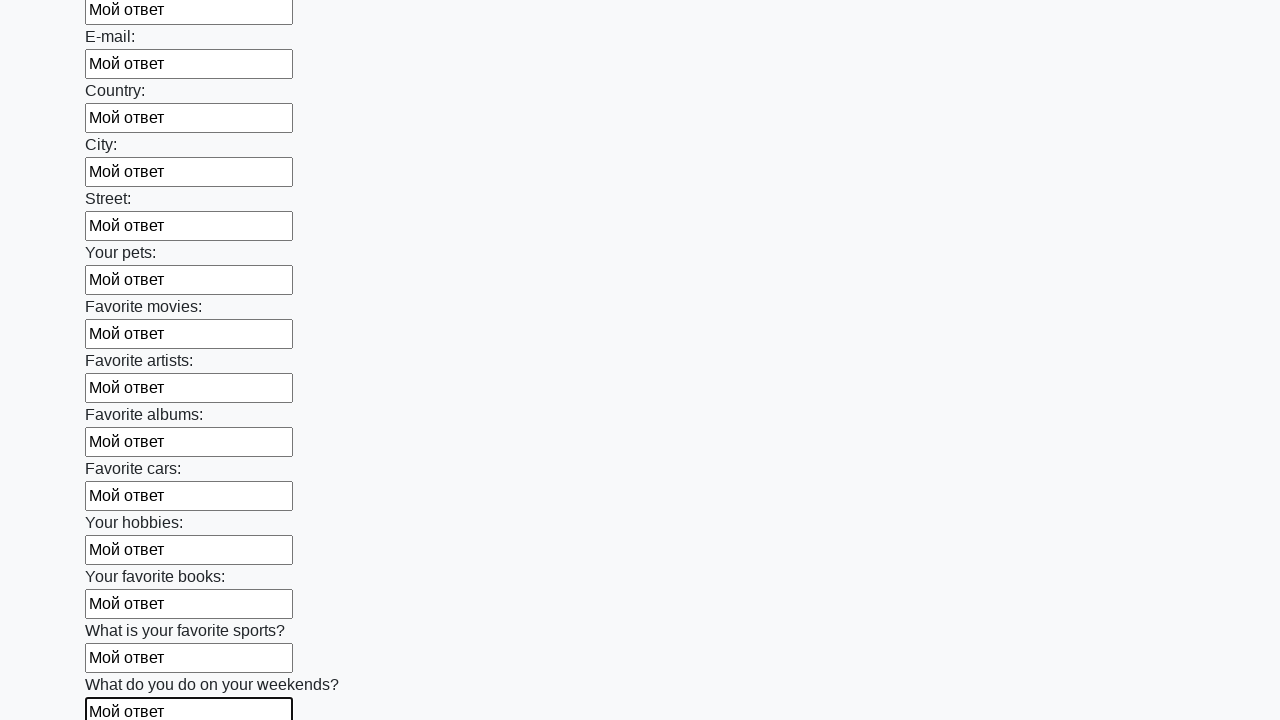

Filled input field 16 of 100 with 'Мой ответ' on input[maxlength] >> nth=15
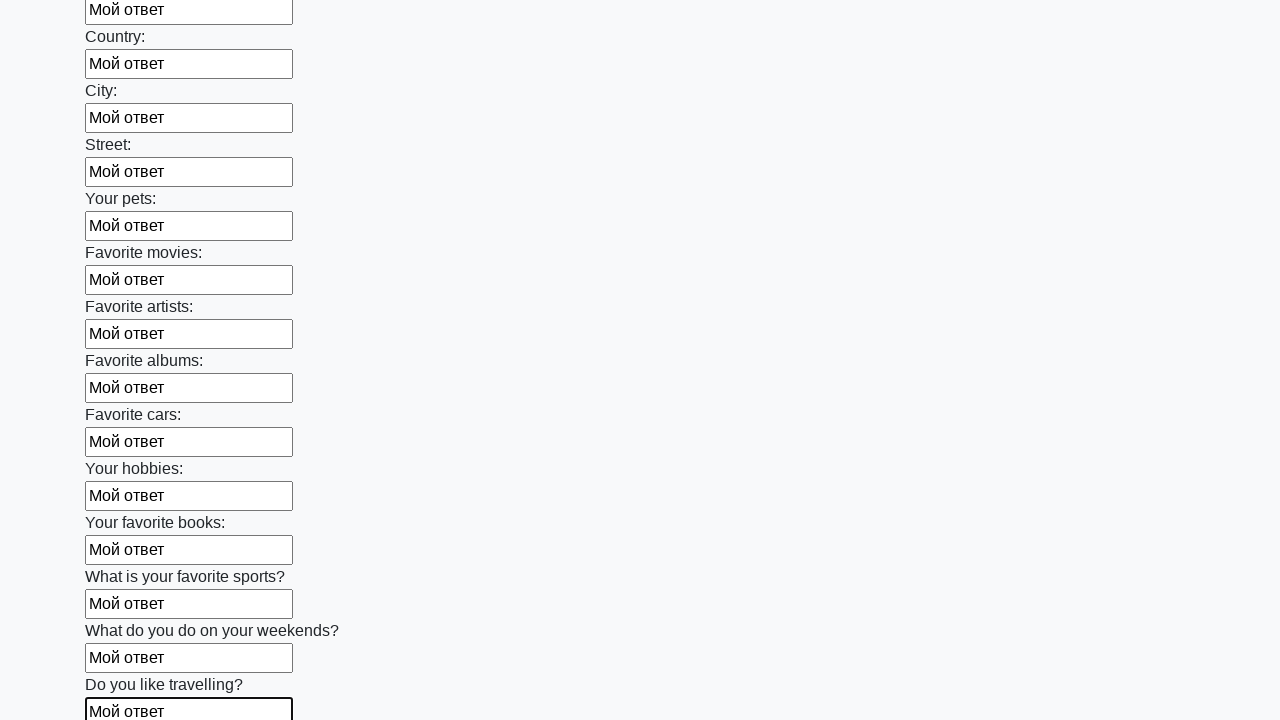

Filled input field 17 of 100 with 'Мой ответ' on input[maxlength] >> nth=16
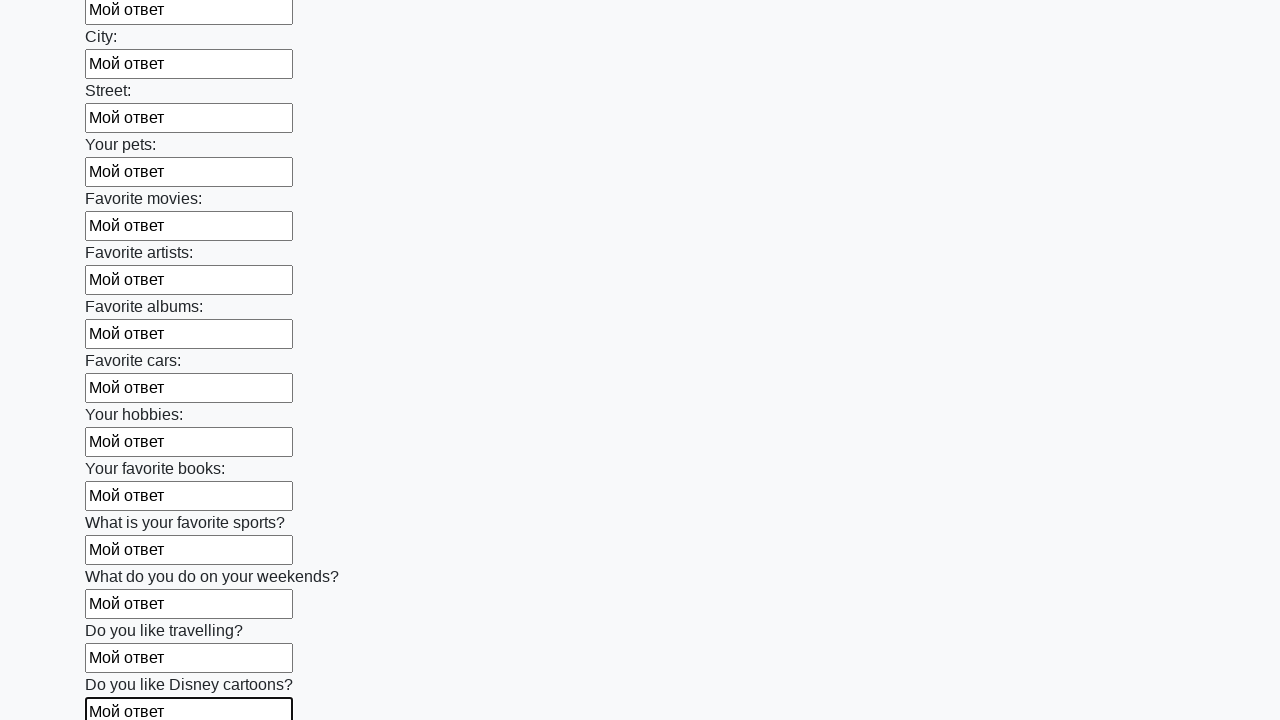

Filled input field 18 of 100 with 'Мой ответ' on input[maxlength] >> nth=17
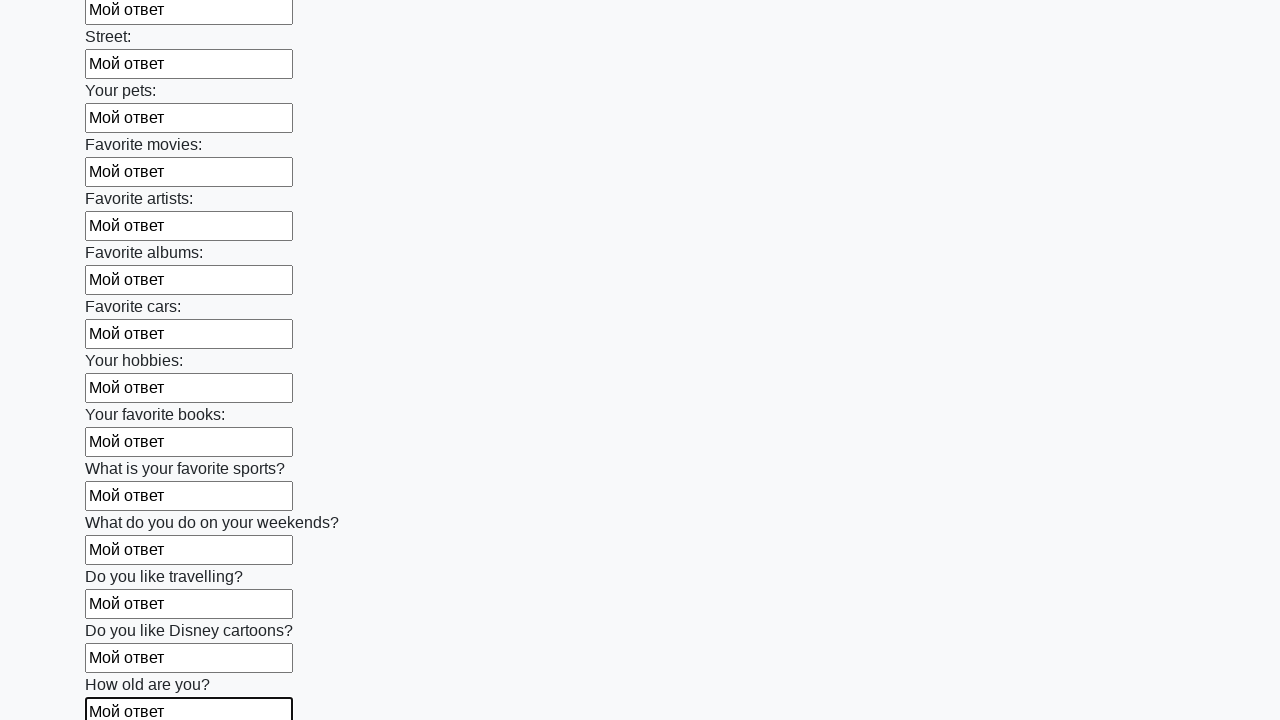

Filled input field 19 of 100 with 'Мой ответ' on input[maxlength] >> nth=18
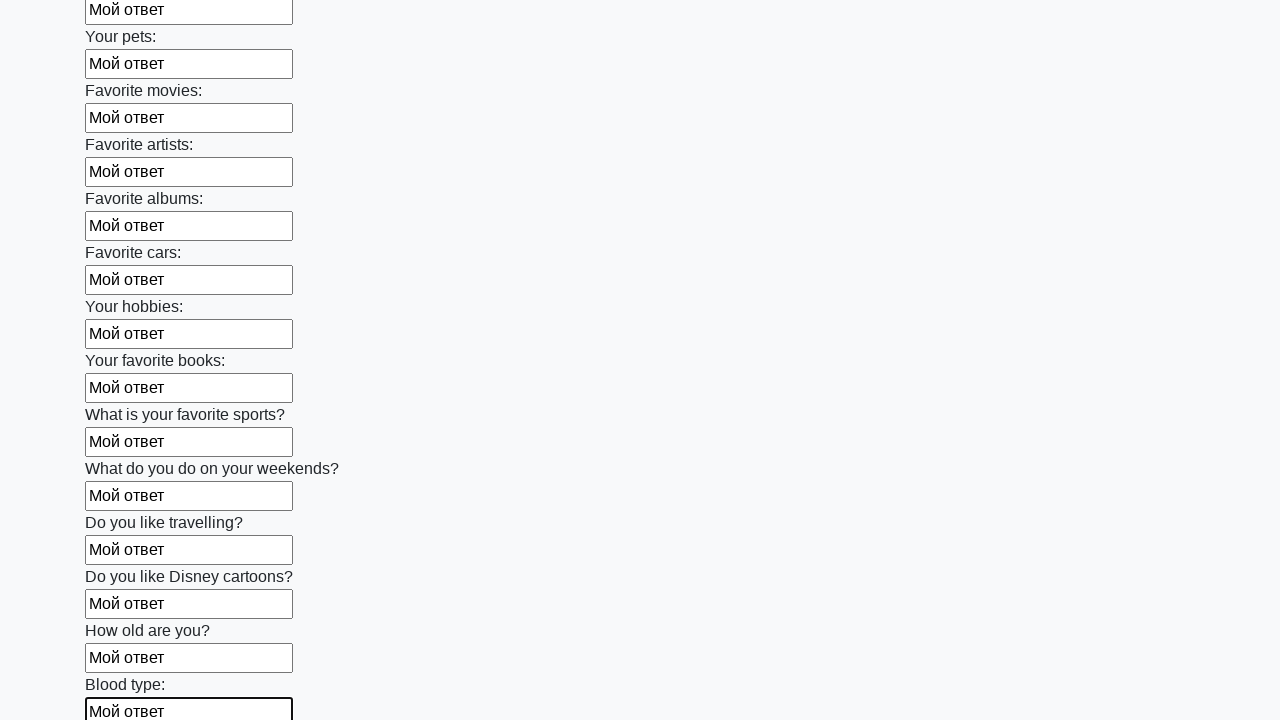

Filled input field 20 of 100 with 'Мой ответ' on input[maxlength] >> nth=19
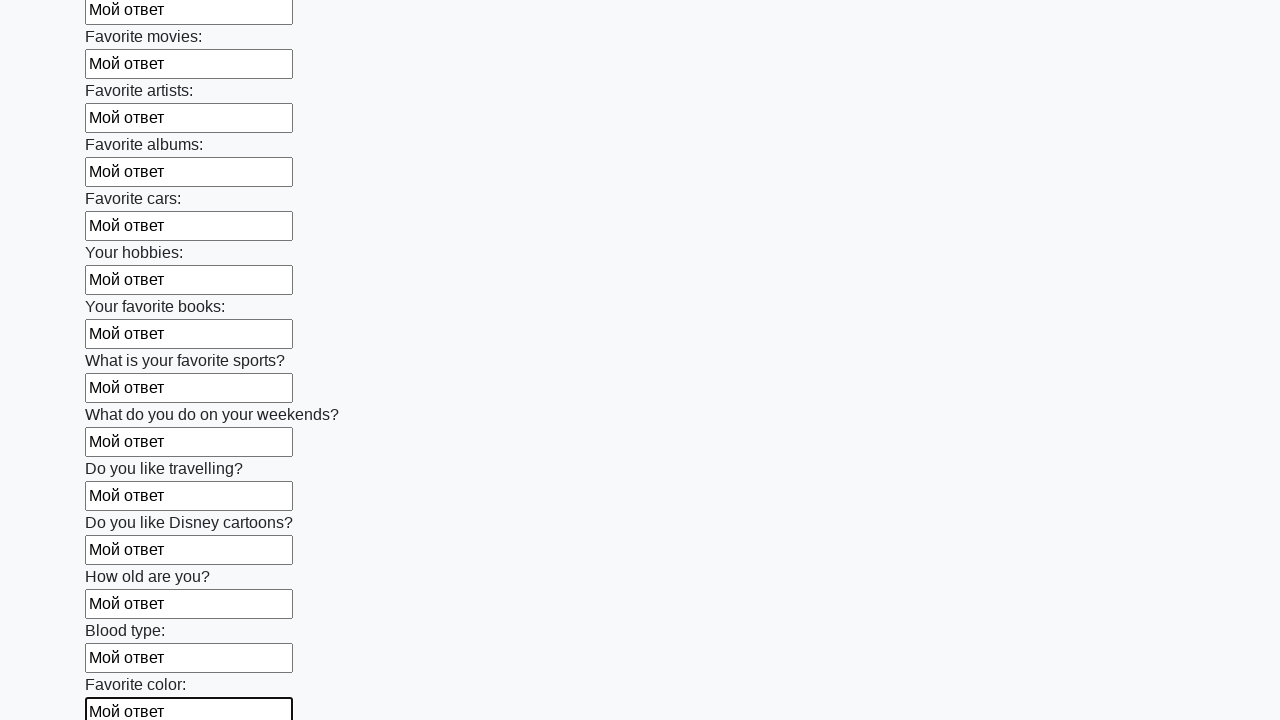

Filled input field 21 of 100 with 'Мой ответ' on input[maxlength] >> nth=20
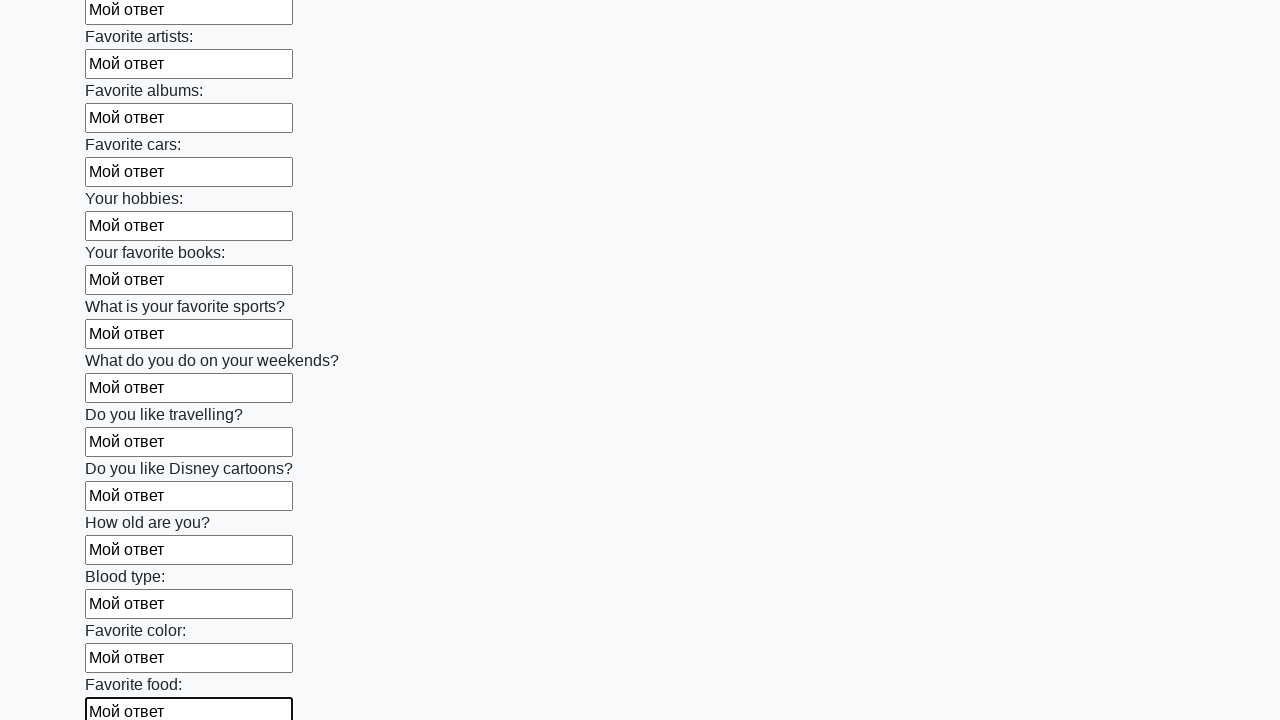

Filled input field 22 of 100 with 'Мой ответ' on input[maxlength] >> nth=21
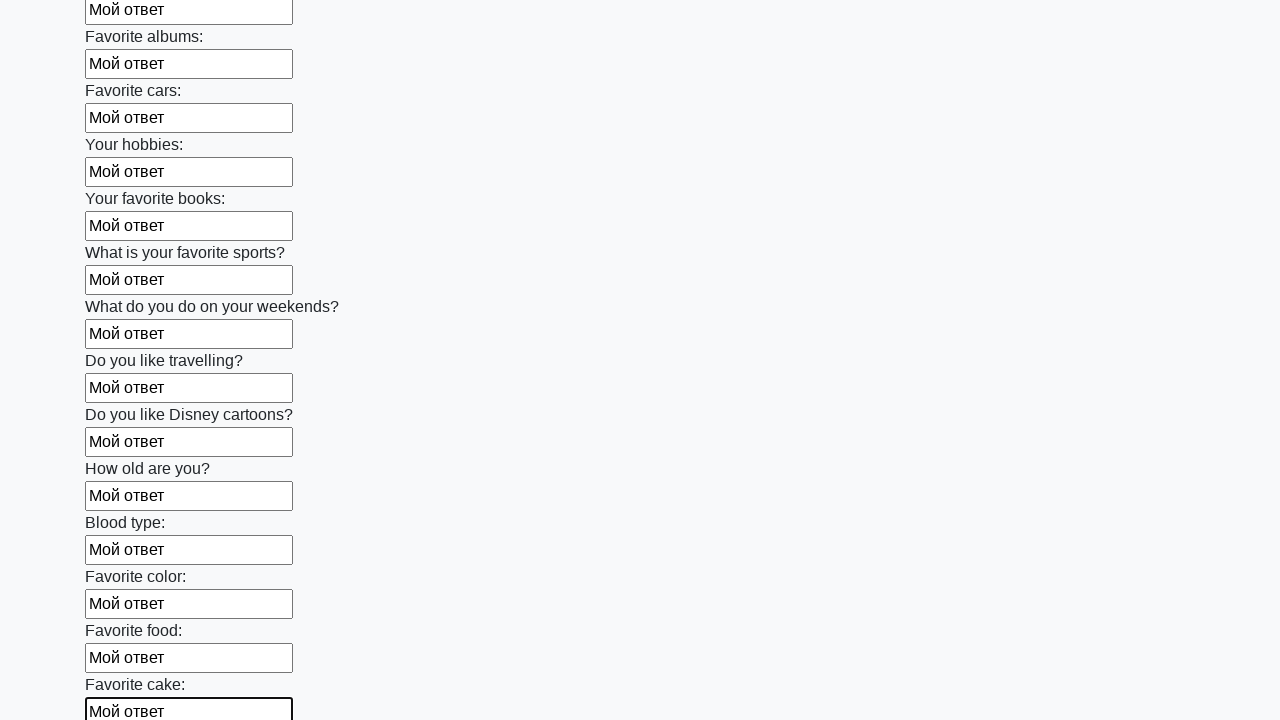

Filled input field 23 of 100 with 'Мой ответ' on input[maxlength] >> nth=22
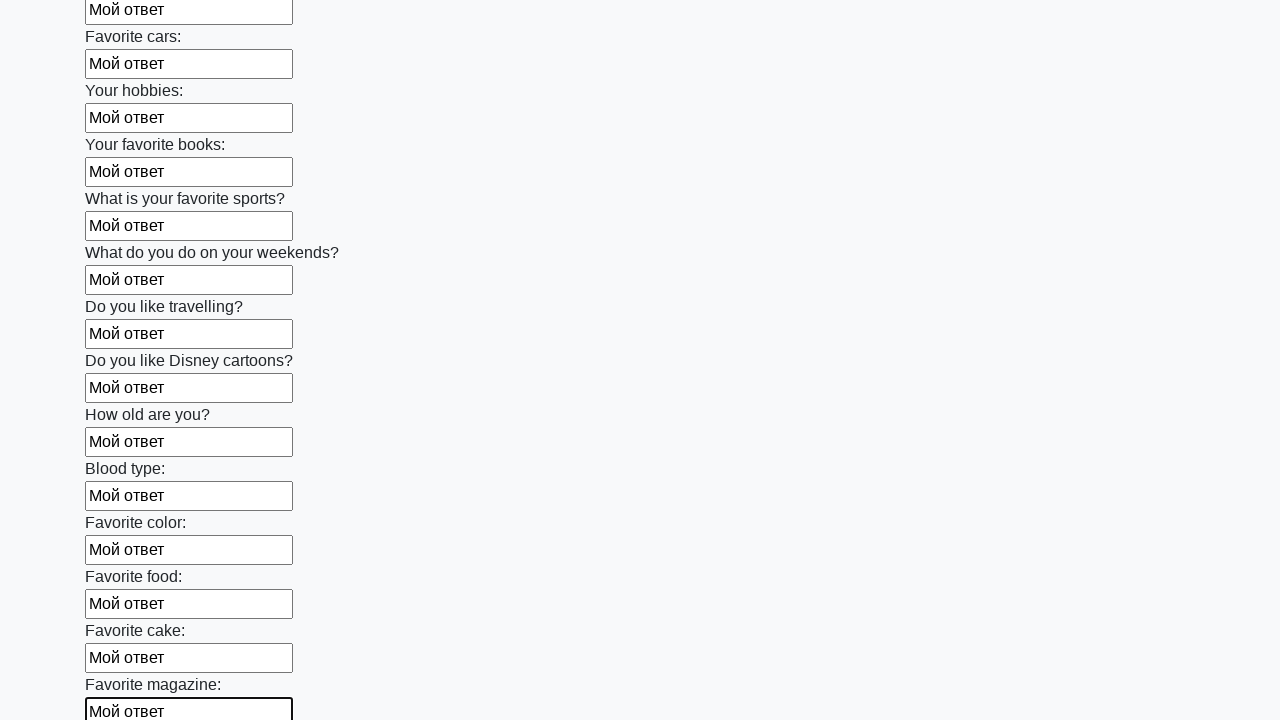

Filled input field 24 of 100 with 'Мой ответ' on input[maxlength] >> nth=23
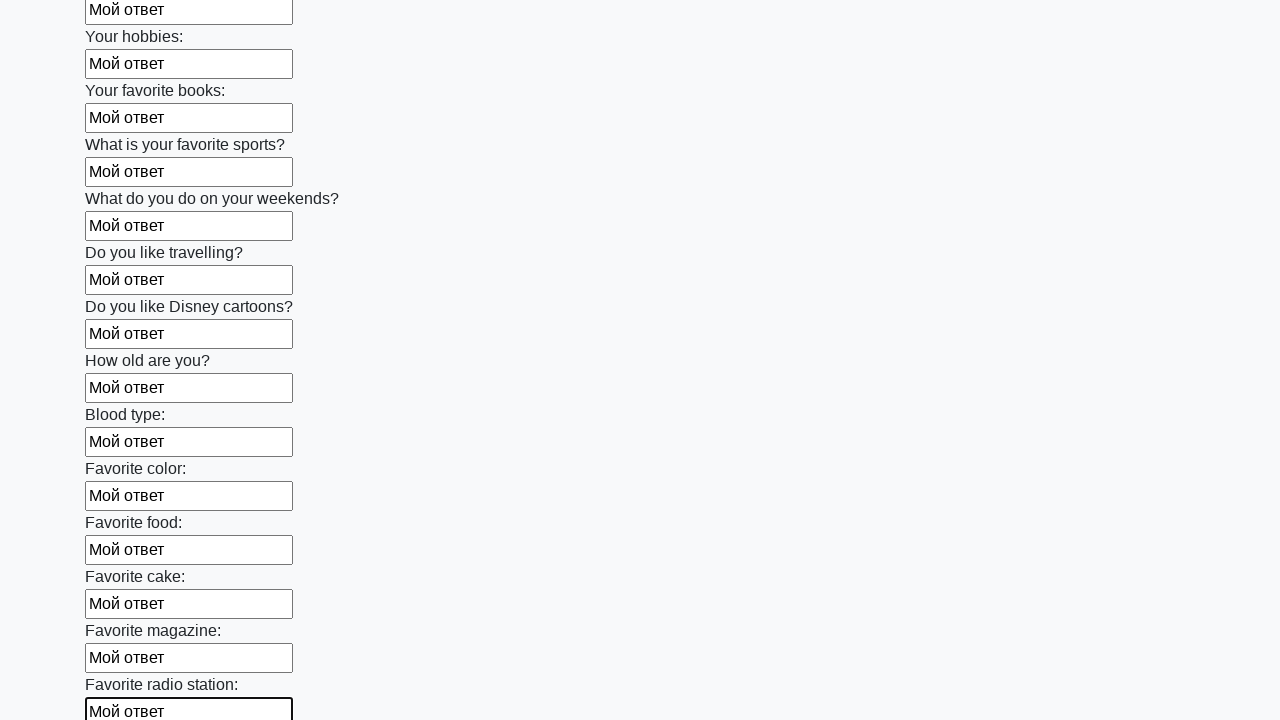

Filled input field 25 of 100 with 'Мой ответ' on input[maxlength] >> nth=24
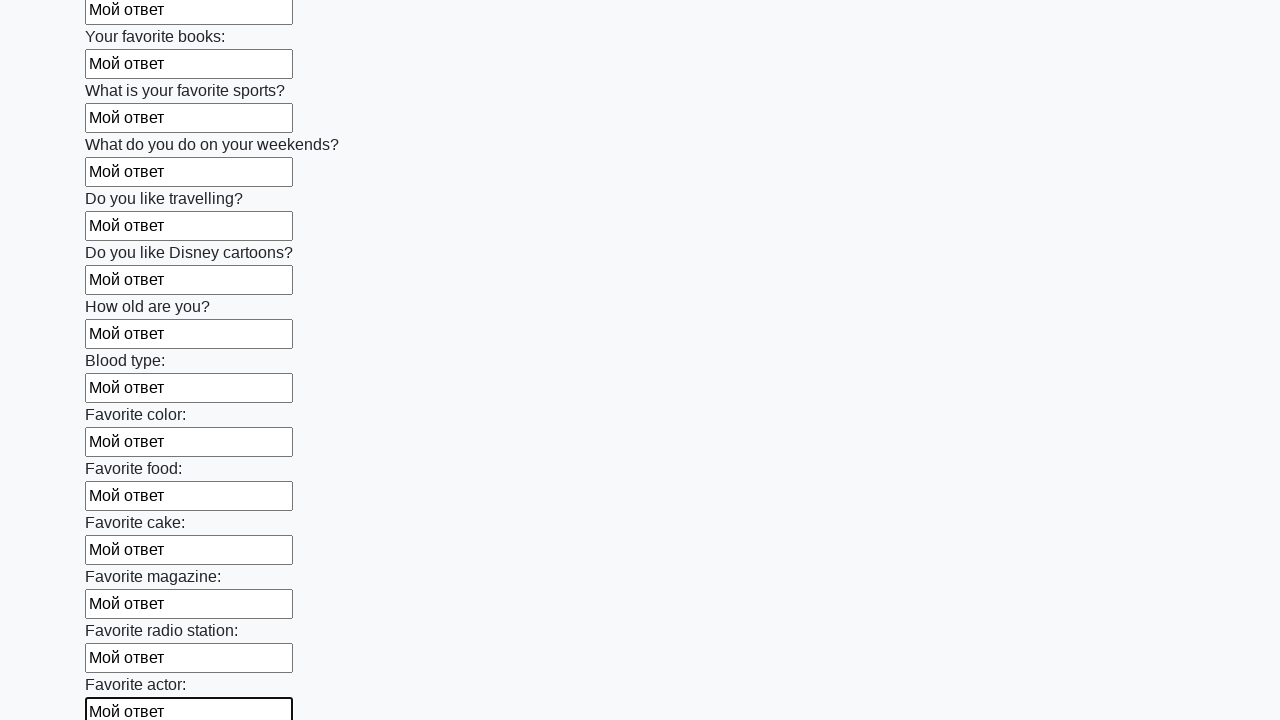

Filled input field 26 of 100 with 'Мой ответ' on input[maxlength] >> nth=25
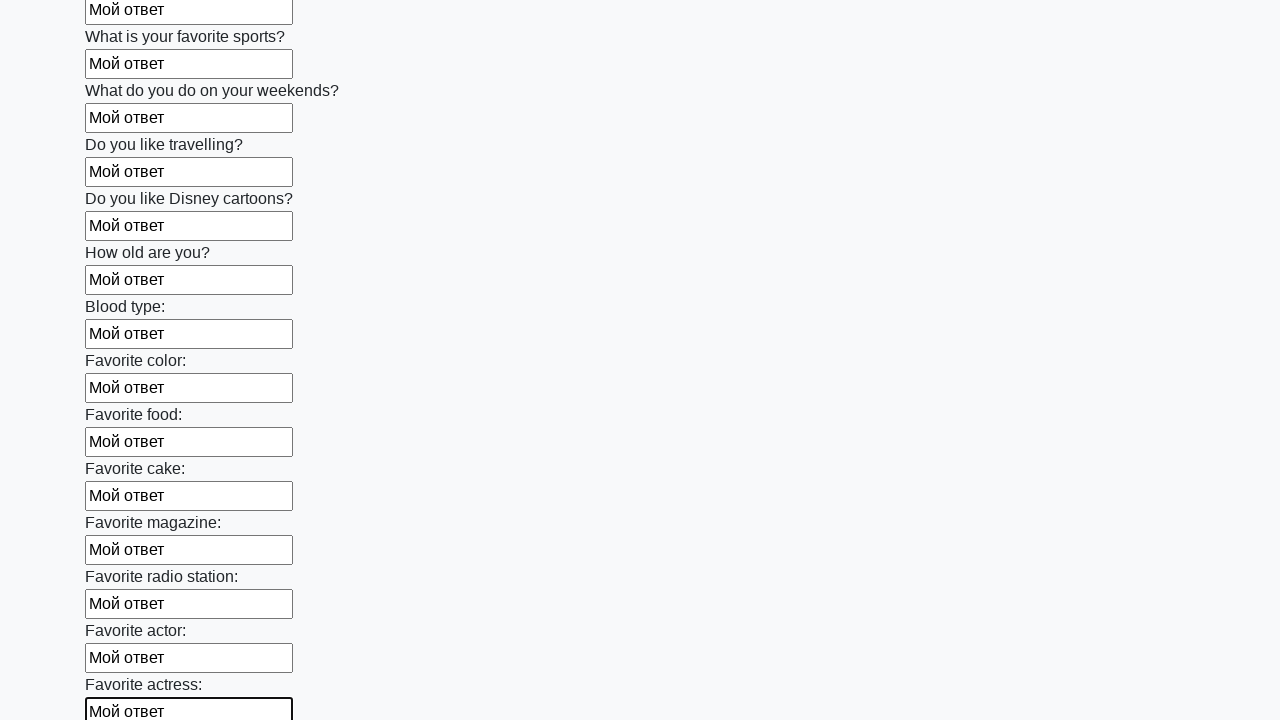

Filled input field 27 of 100 with 'Мой ответ' on input[maxlength] >> nth=26
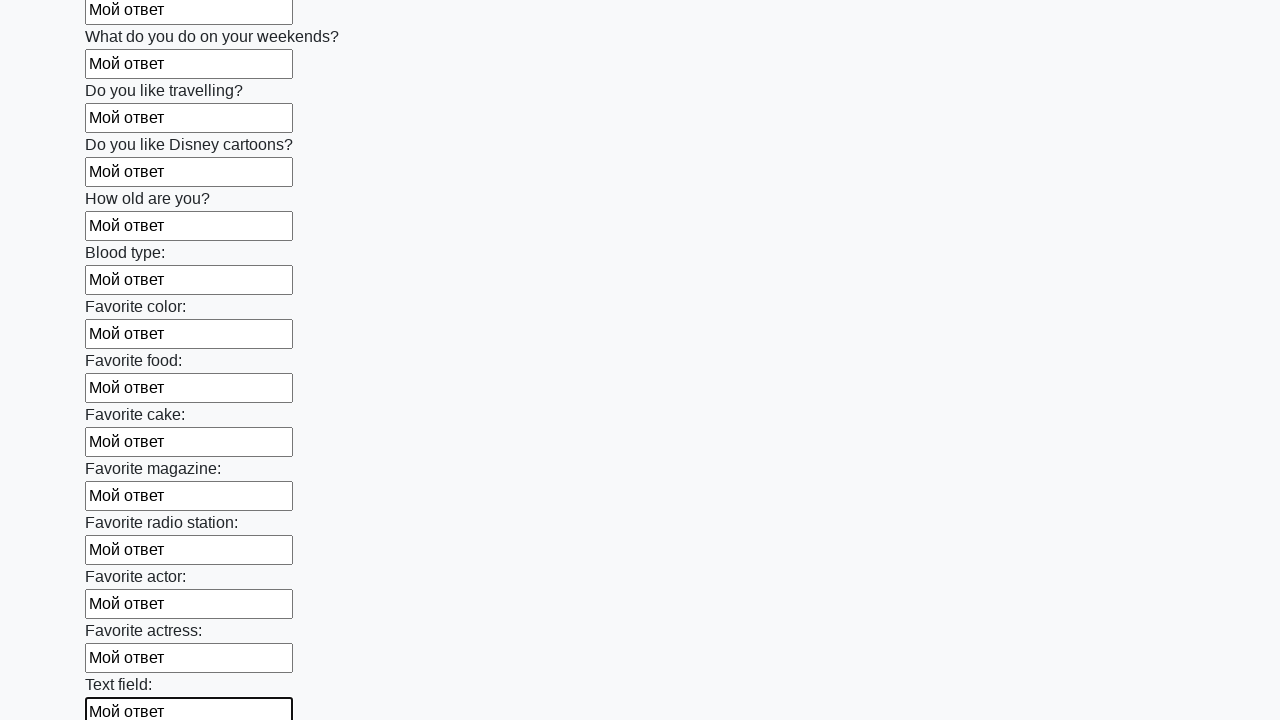

Filled input field 28 of 100 with 'Мой ответ' on input[maxlength] >> nth=27
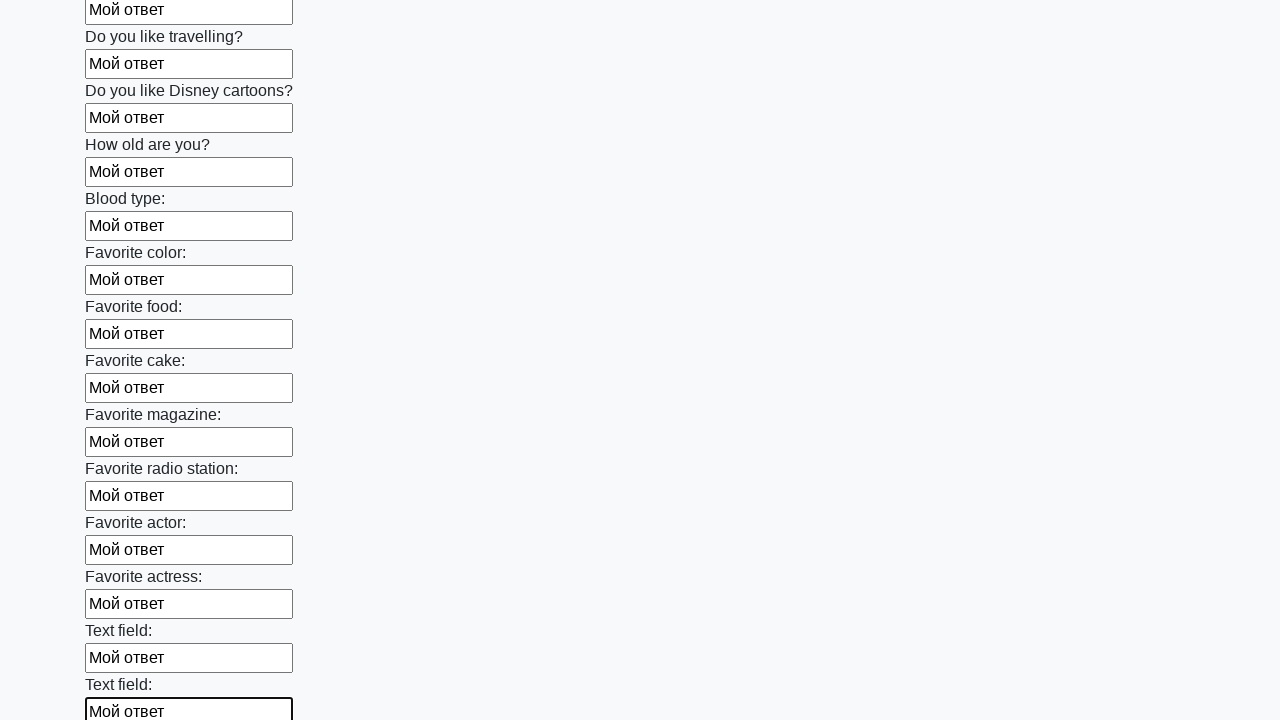

Filled input field 29 of 100 with 'Мой ответ' on input[maxlength] >> nth=28
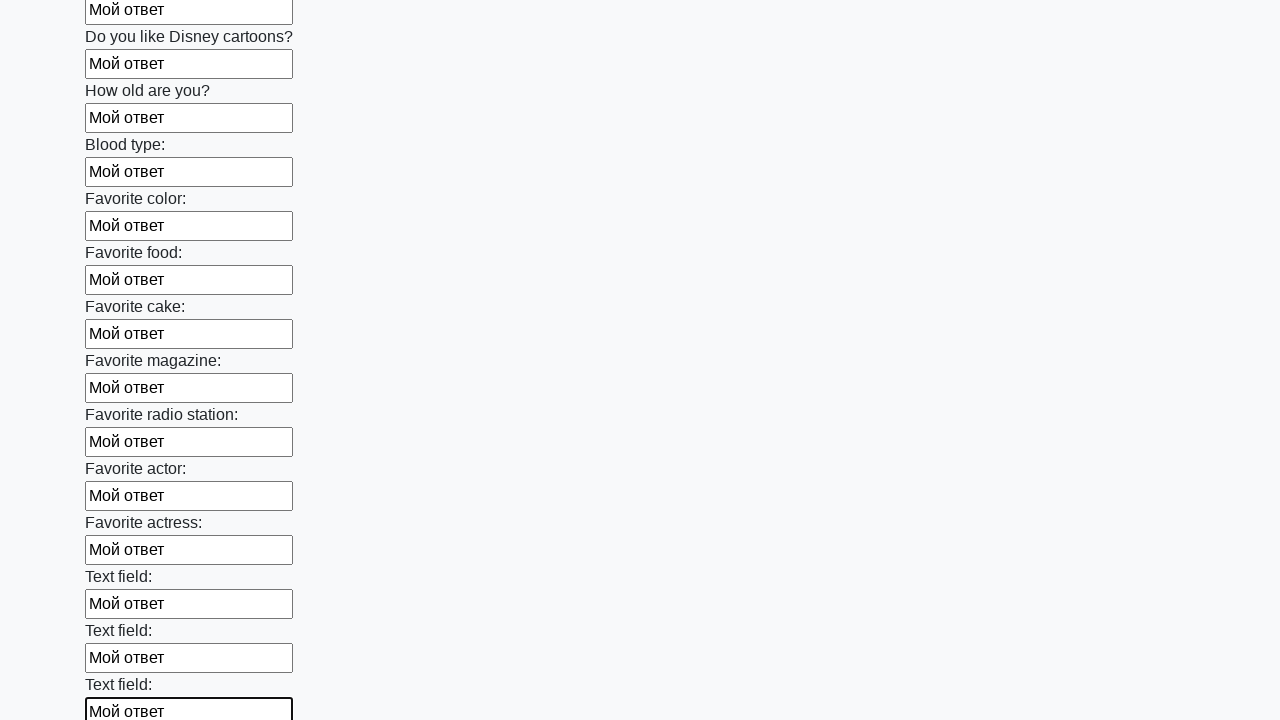

Filled input field 30 of 100 with 'Мой ответ' on input[maxlength] >> nth=29
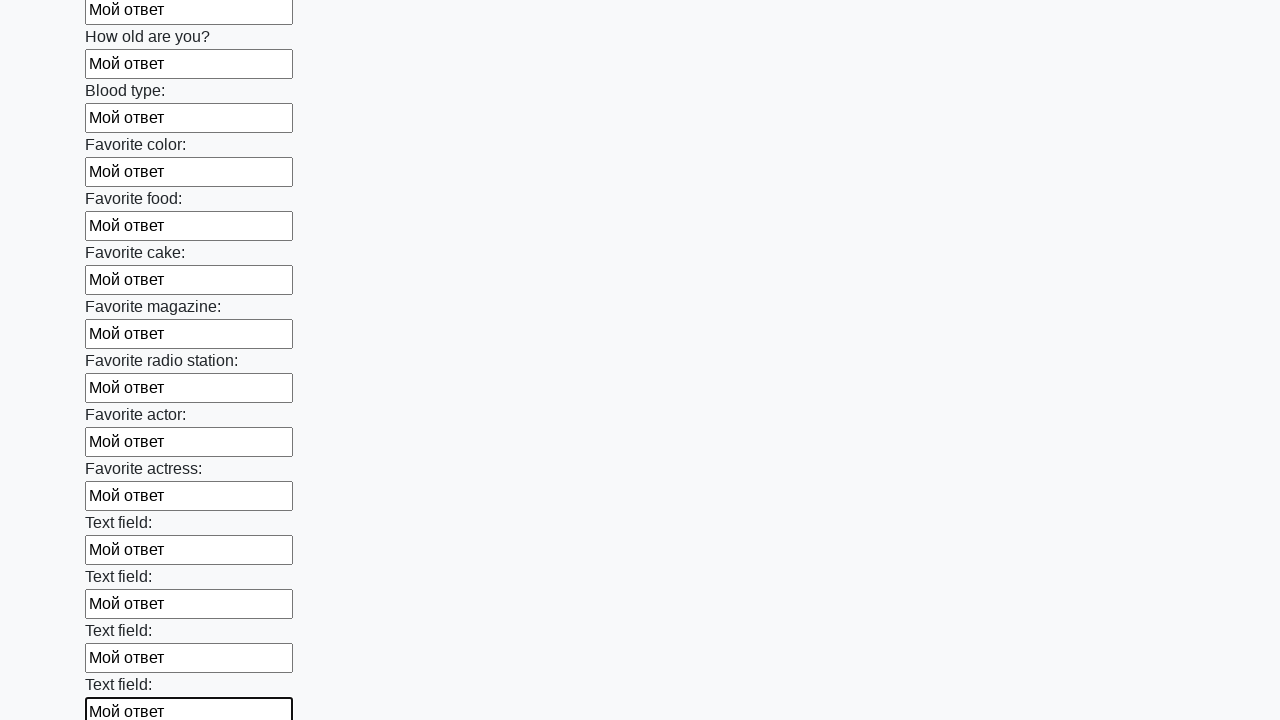

Filled input field 31 of 100 with 'Мой ответ' on input[maxlength] >> nth=30
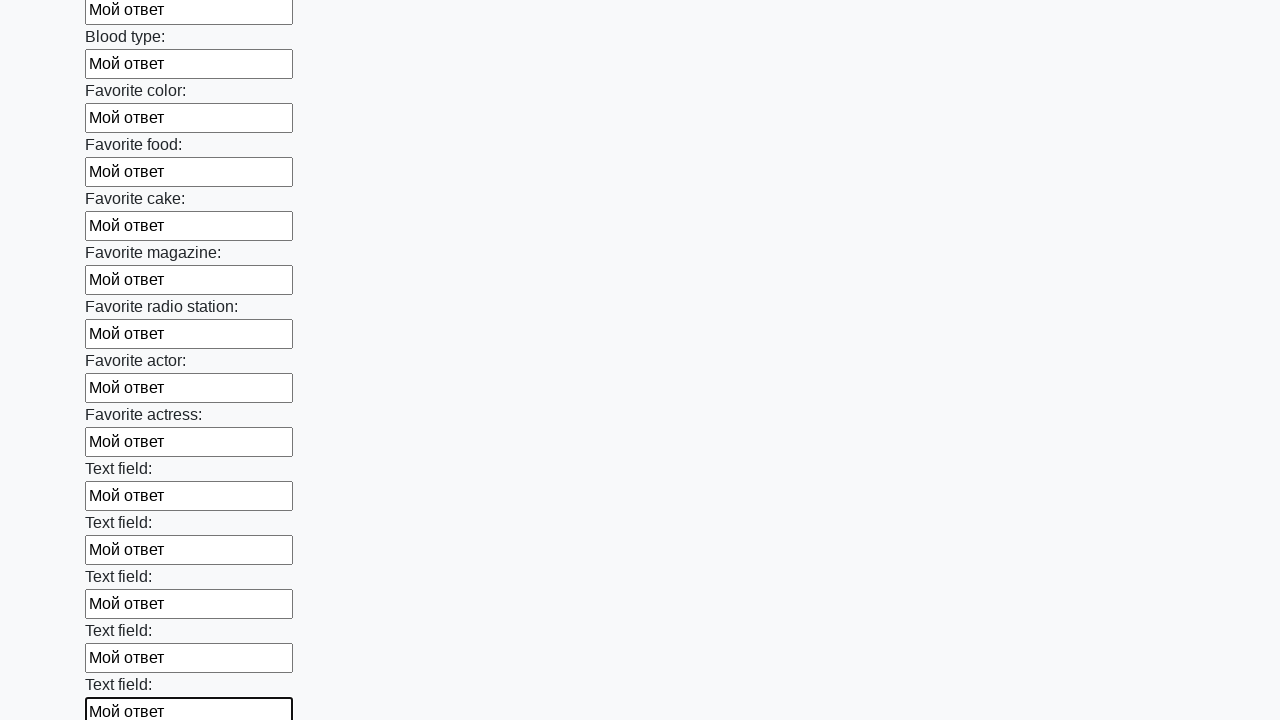

Filled input field 32 of 100 with 'Мой ответ' on input[maxlength] >> nth=31
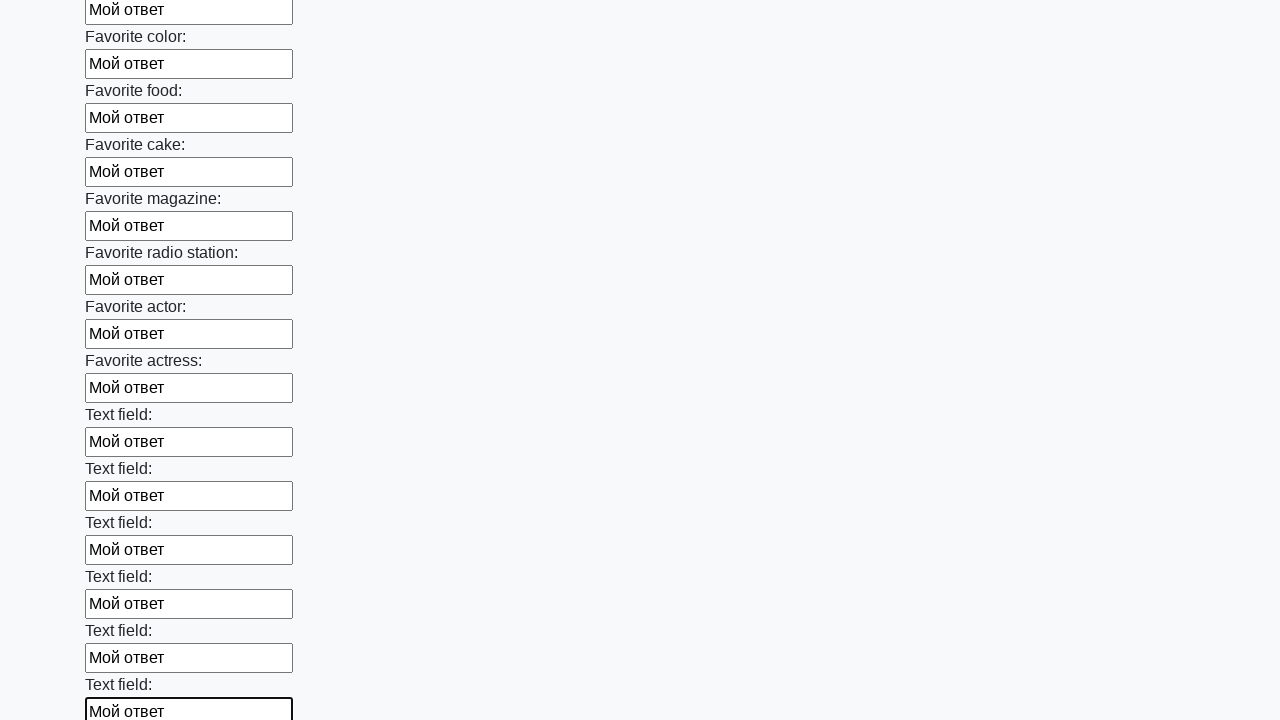

Filled input field 33 of 100 with 'Мой ответ' on input[maxlength] >> nth=32
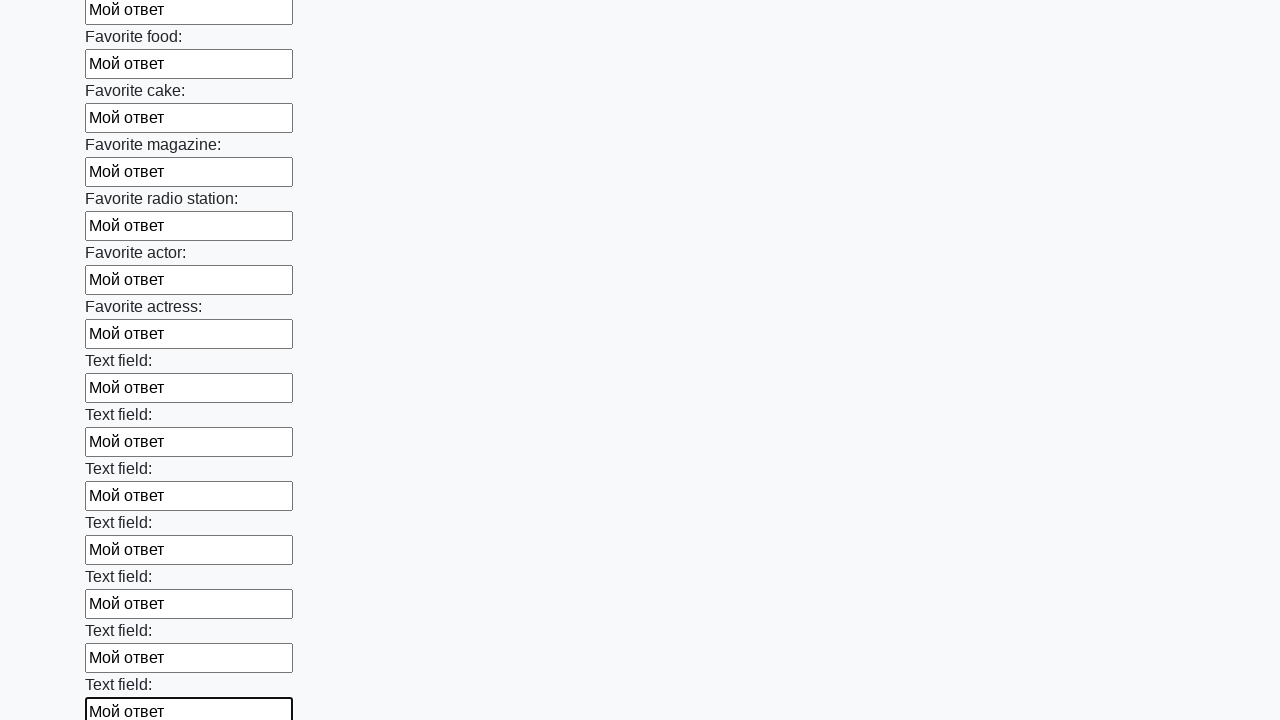

Filled input field 34 of 100 with 'Мой ответ' on input[maxlength] >> nth=33
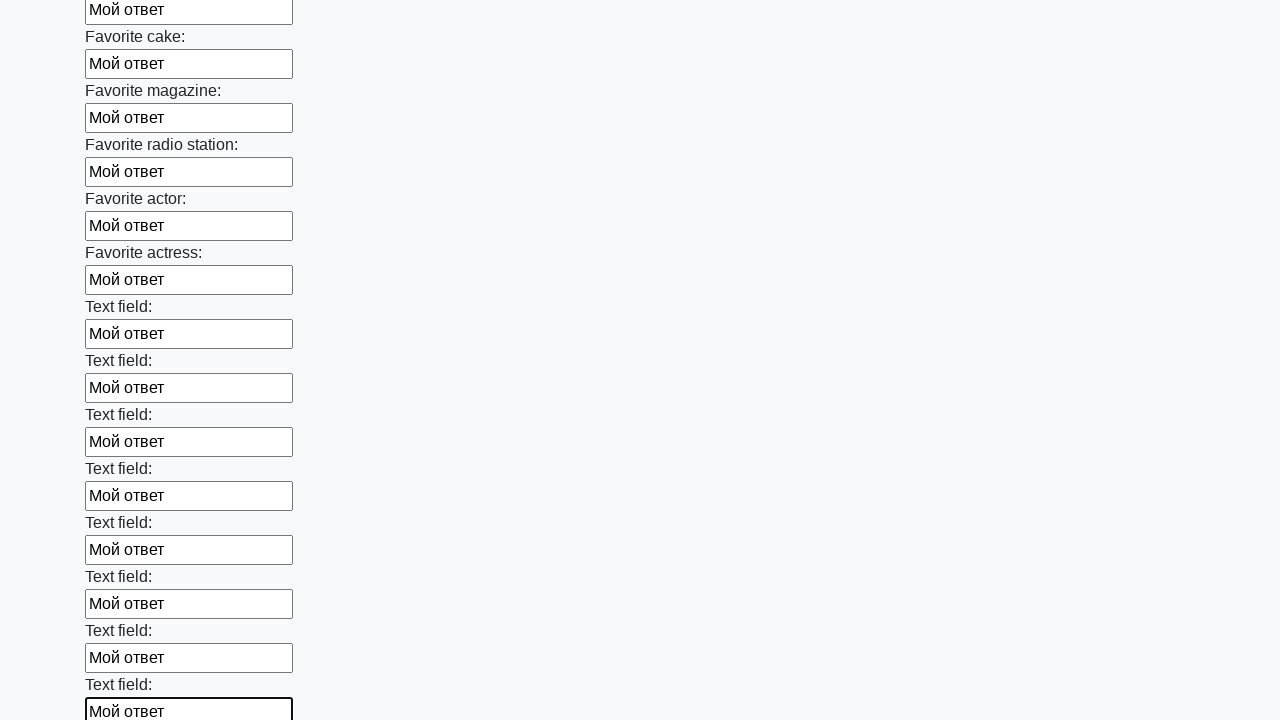

Filled input field 35 of 100 with 'Мой ответ' on input[maxlength] >> nth=34
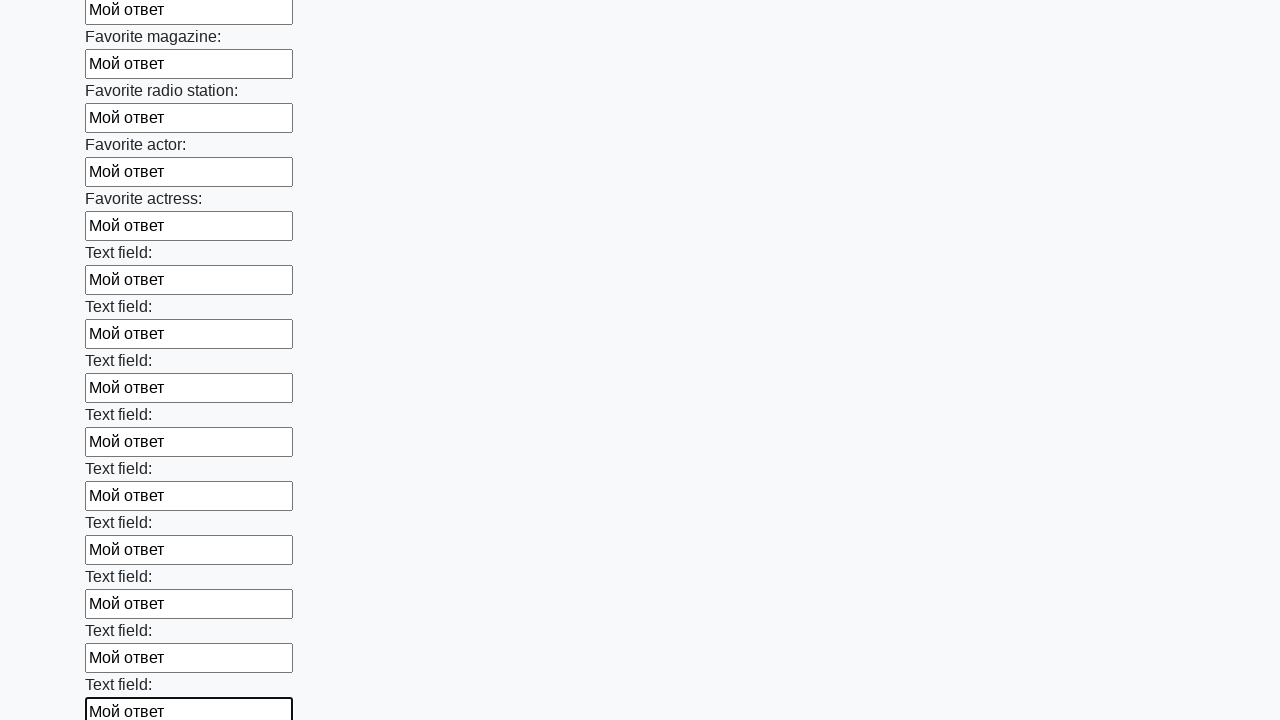

Filled input field 36 of 100 with 'Мой ответ' on input[maxlength] >> nth=35
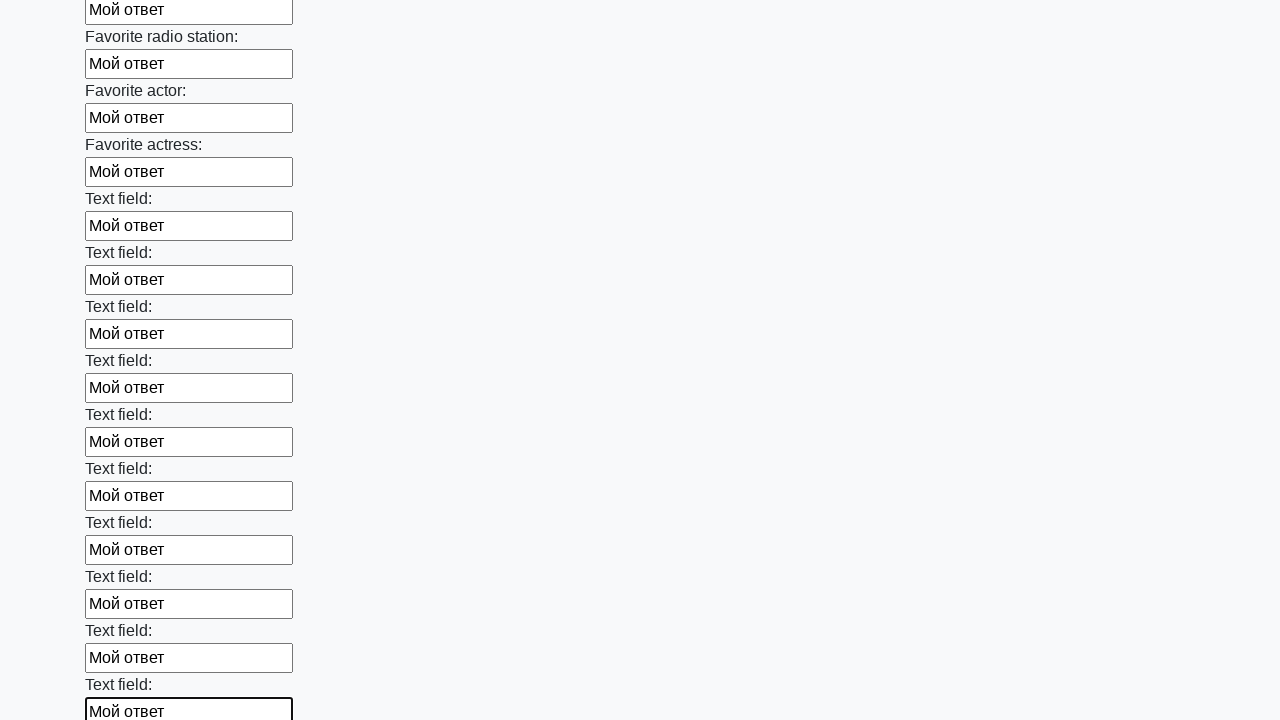

Filled input field 37 of 100 with 'Мой ответ' on input[maxlength] >> nth=36
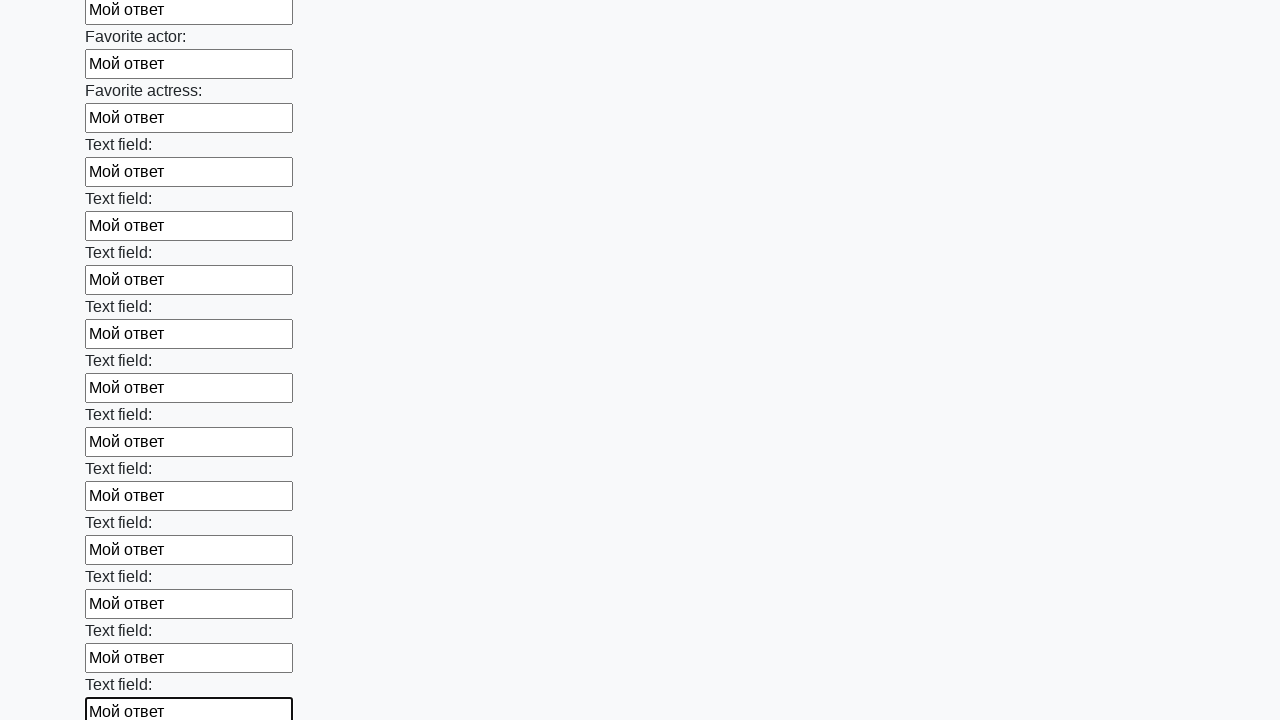

Filled input field 38 of 100 with 'Мой ответ' on input[maxlength] >> nth=37
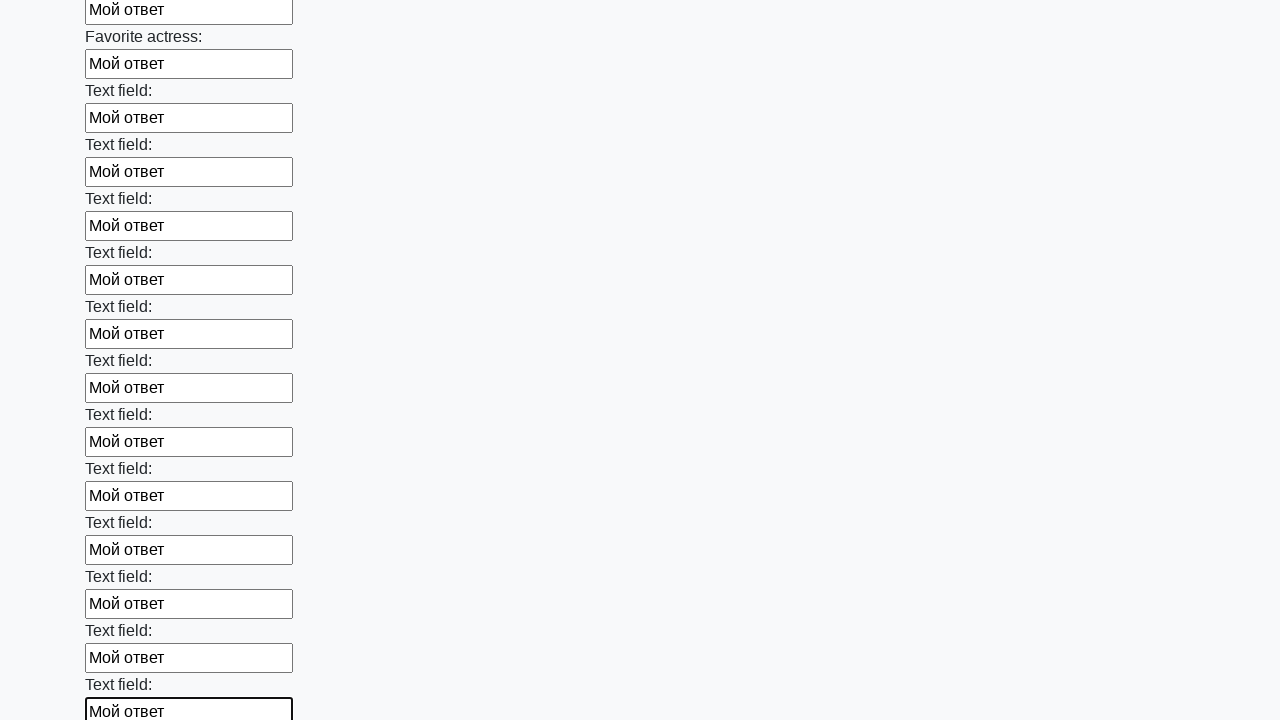

Filled input field 39 of 100 with 'Мой ответ' on input[maxlength] >> nth=38
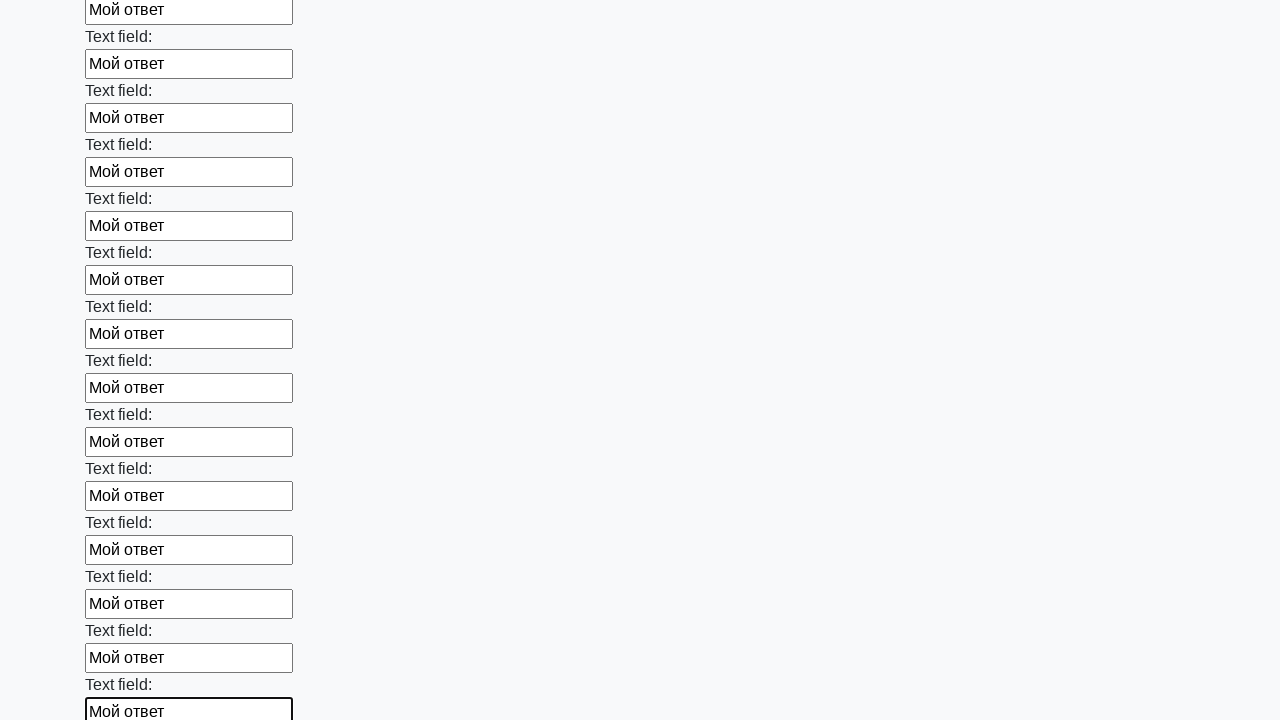

Filled input field 40 of 100 with 'Мой ответ' on input[maxlength] >> nth=39
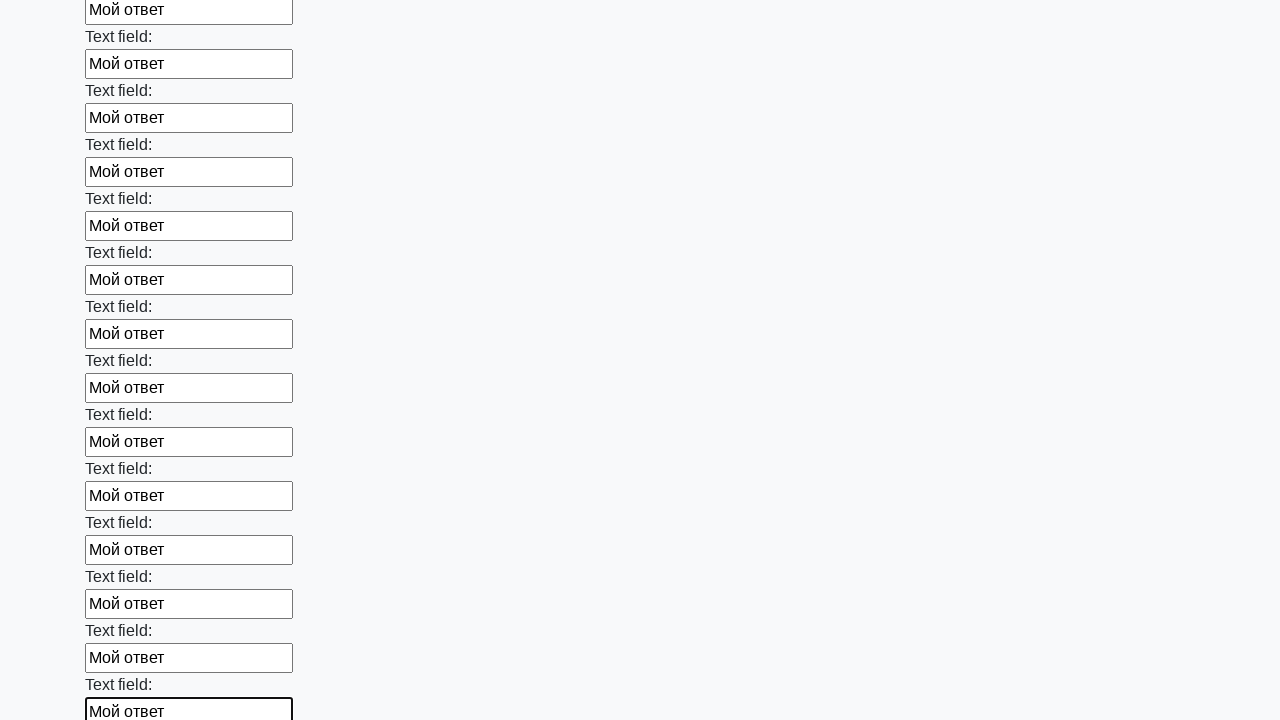

Filled input field 41 of 100 with 'Мой ответ' on input[maxlength] >> nth=40
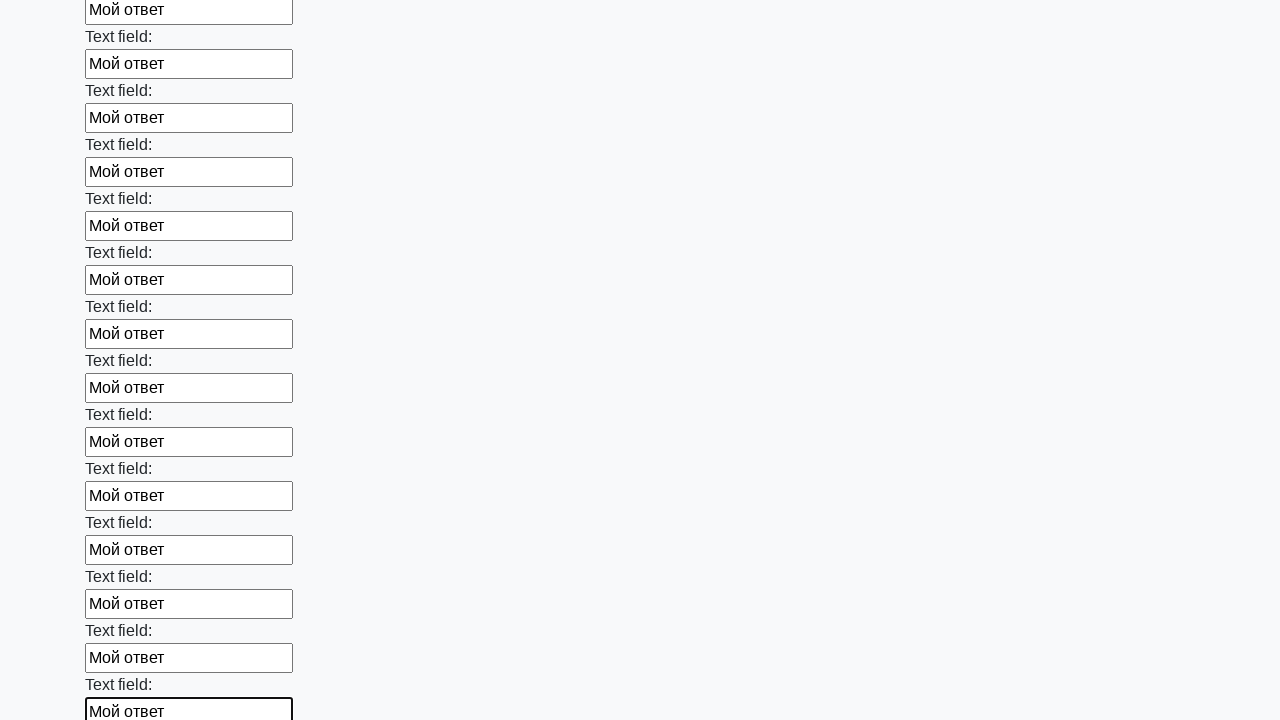

Filled input field 42 of 100 with 'Мой ответ' on input[maxlength] >> nth=41
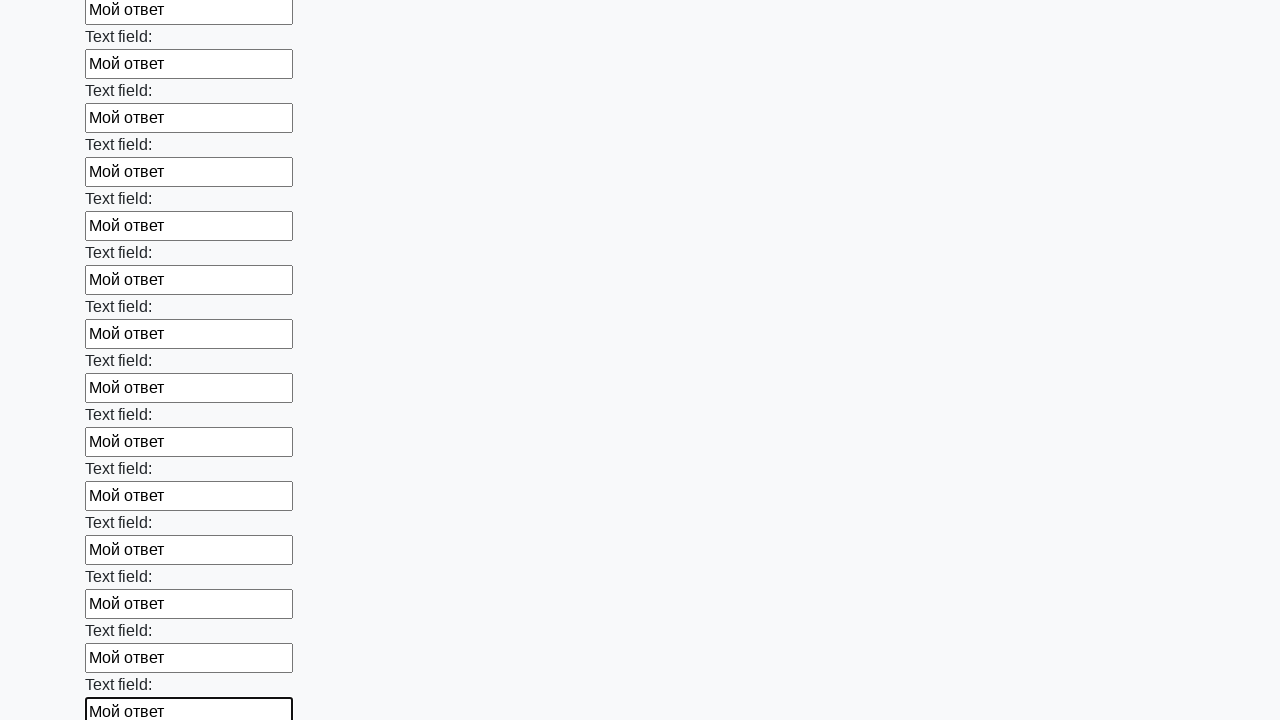

Filled input field 43 of 100 with 'Мой ответ' on input[maxlength] >> nth=42
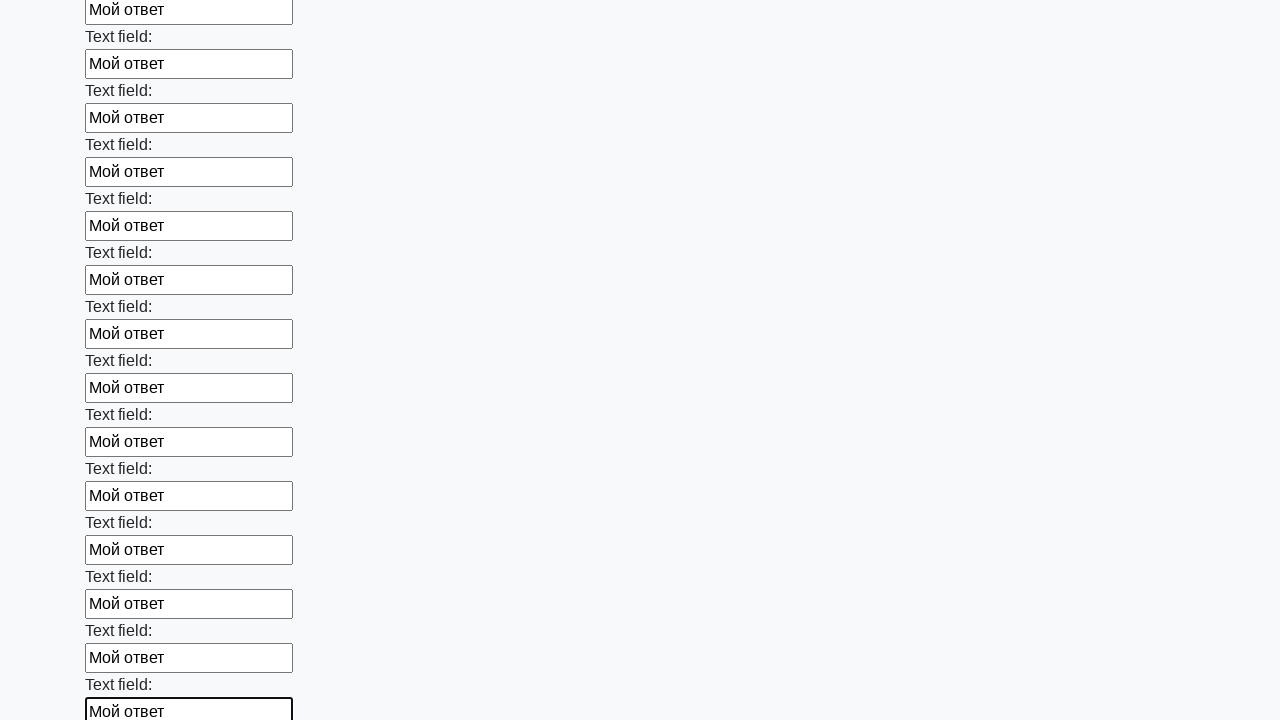

Filled input field 44 of 100 with 'Мой ответ' on input[maxlength] >> nth=43
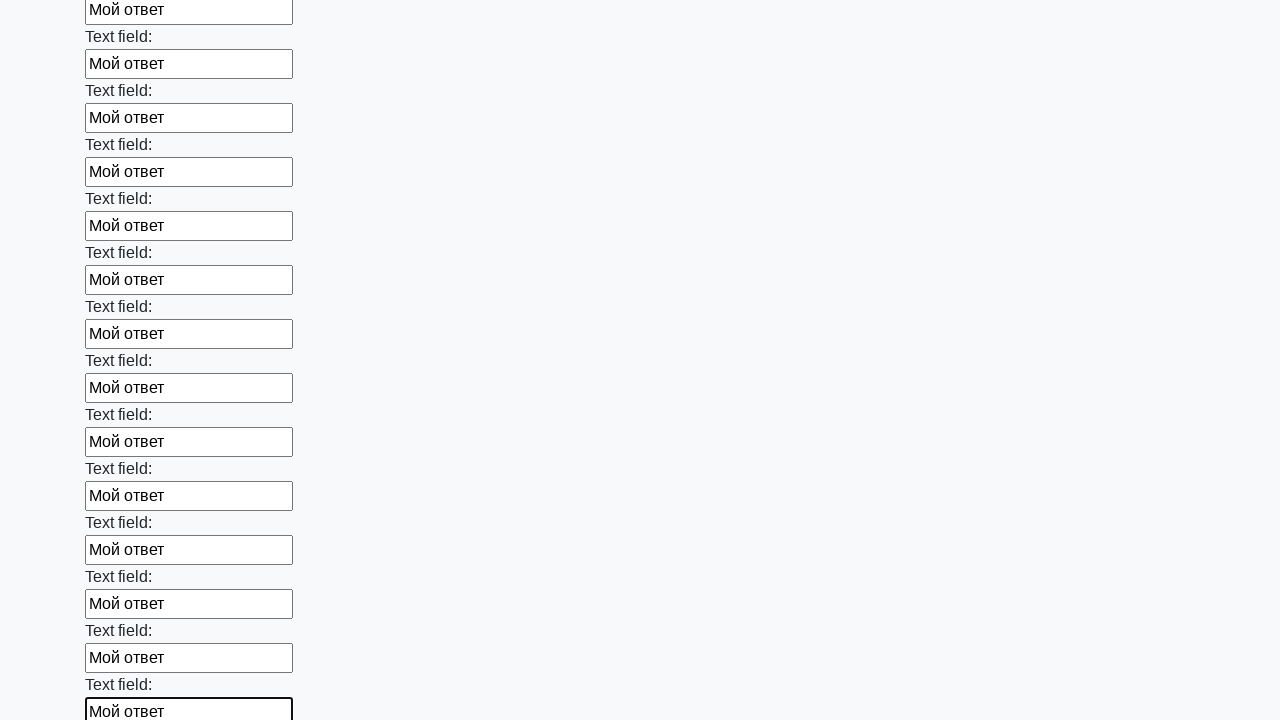

Filled input field 45 of 100 with 'Мой ответ' on input[maxlength] >> nth=44
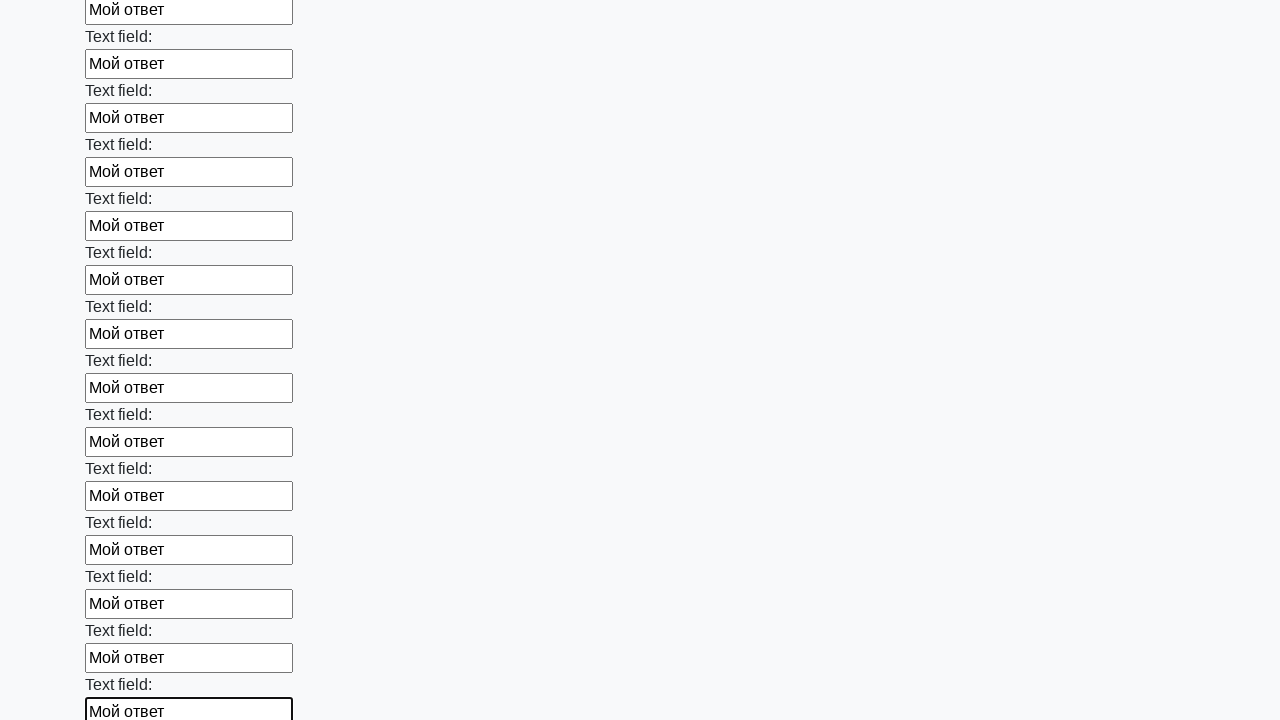

Filled input field 46 of 100 with 'Мой ответ' on input[maxlength] >> nth=45
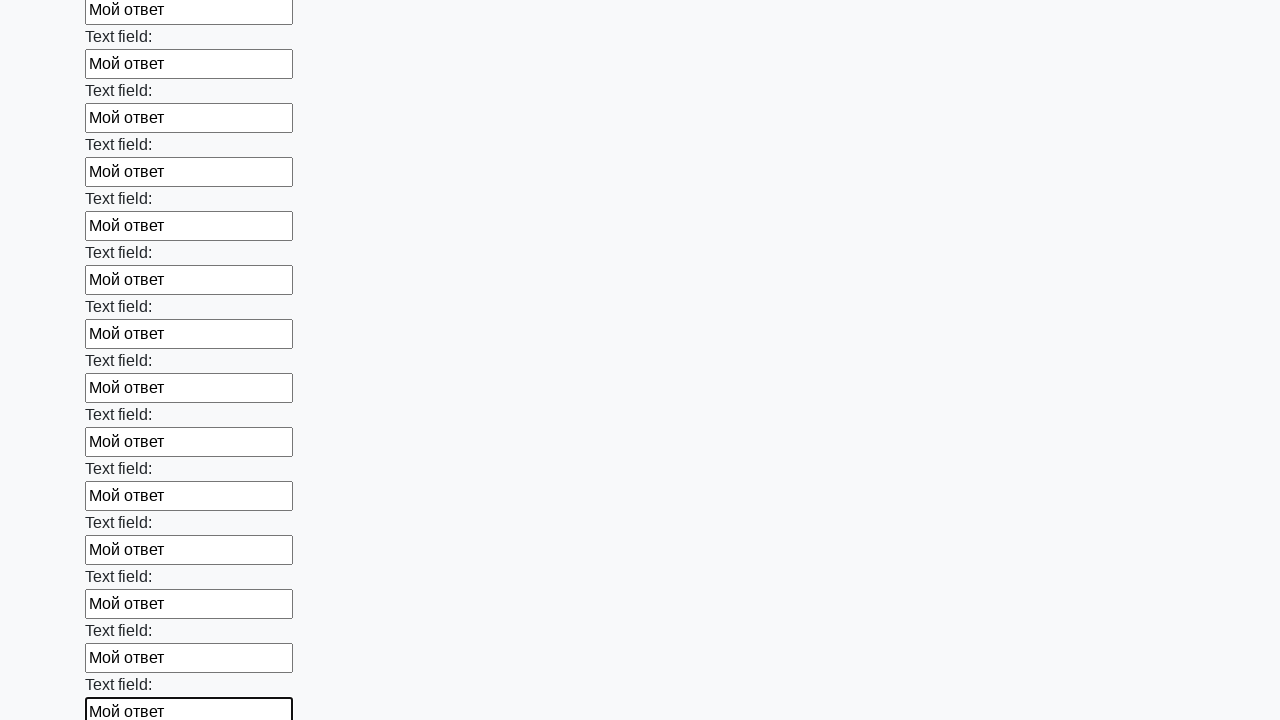

Filled input field 47 of 100 with 'Мой ответ' on input[maxlength] >> nth=46
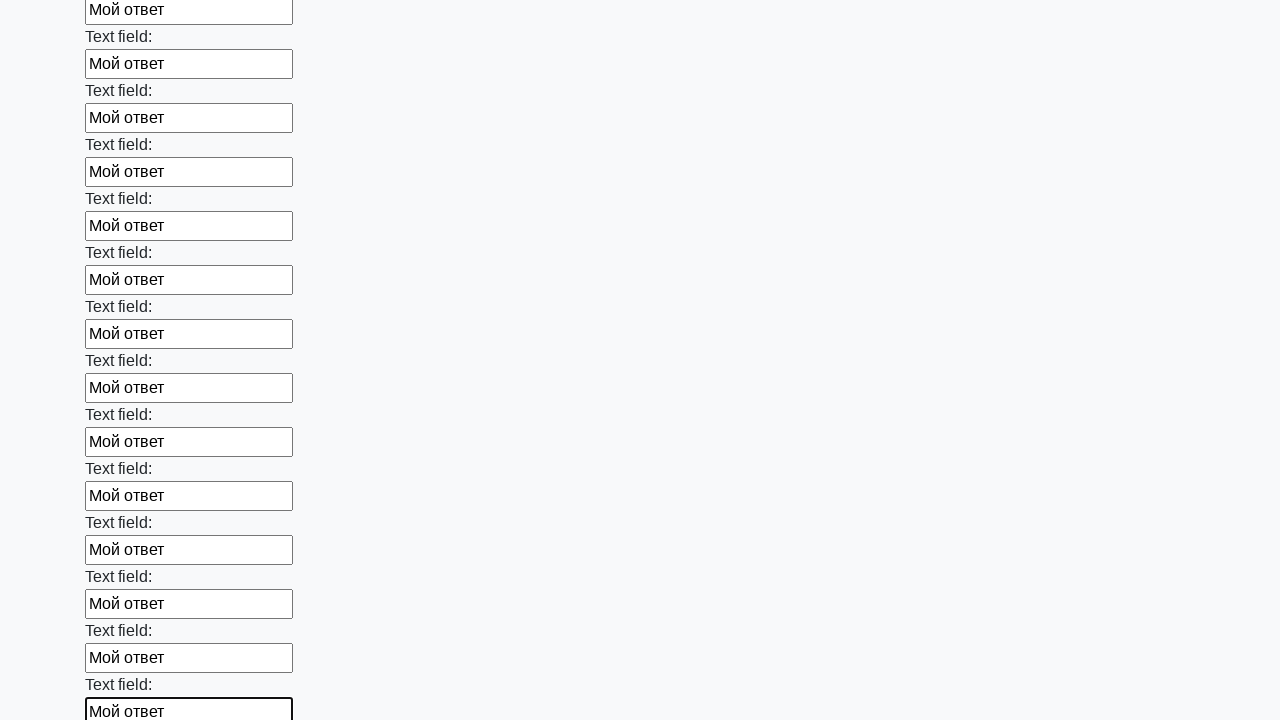

Filled input field 48 of 100 with 'Мой ответ' on input[maxlength] >> nth=47
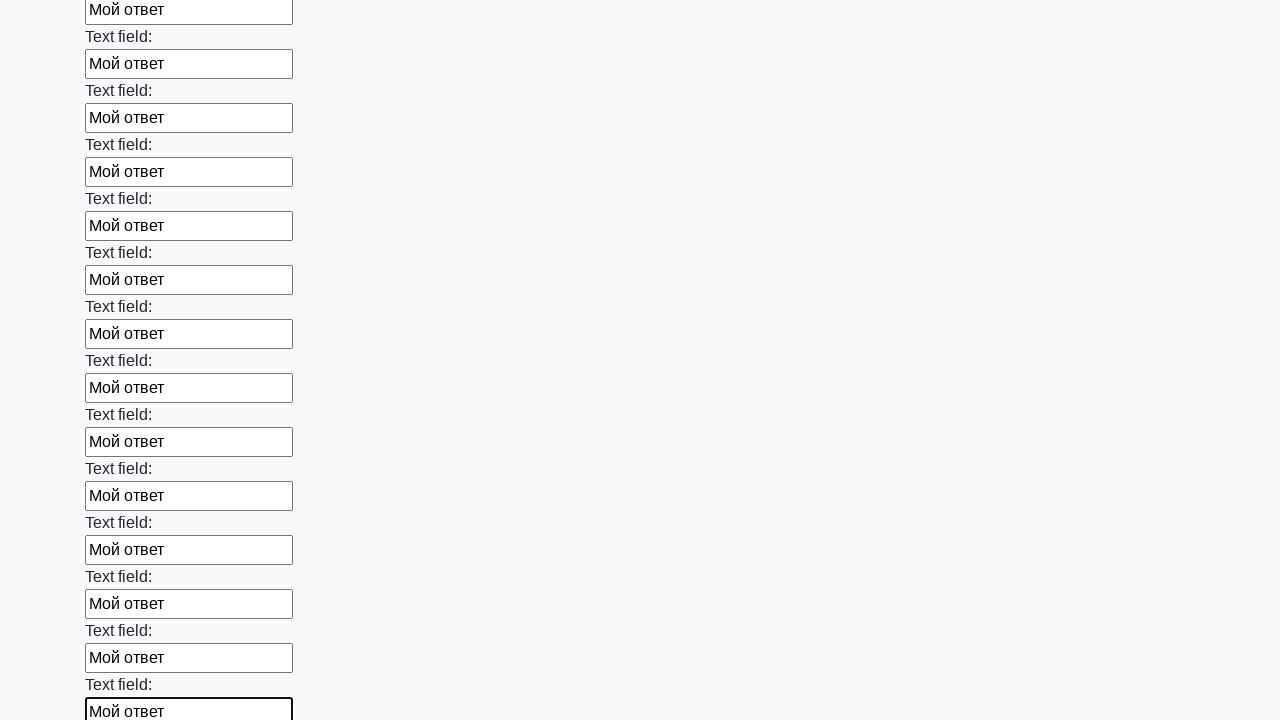

Filled input field 49 of 100 with 'Мой ответ' on input[maxlength] >> nth=48
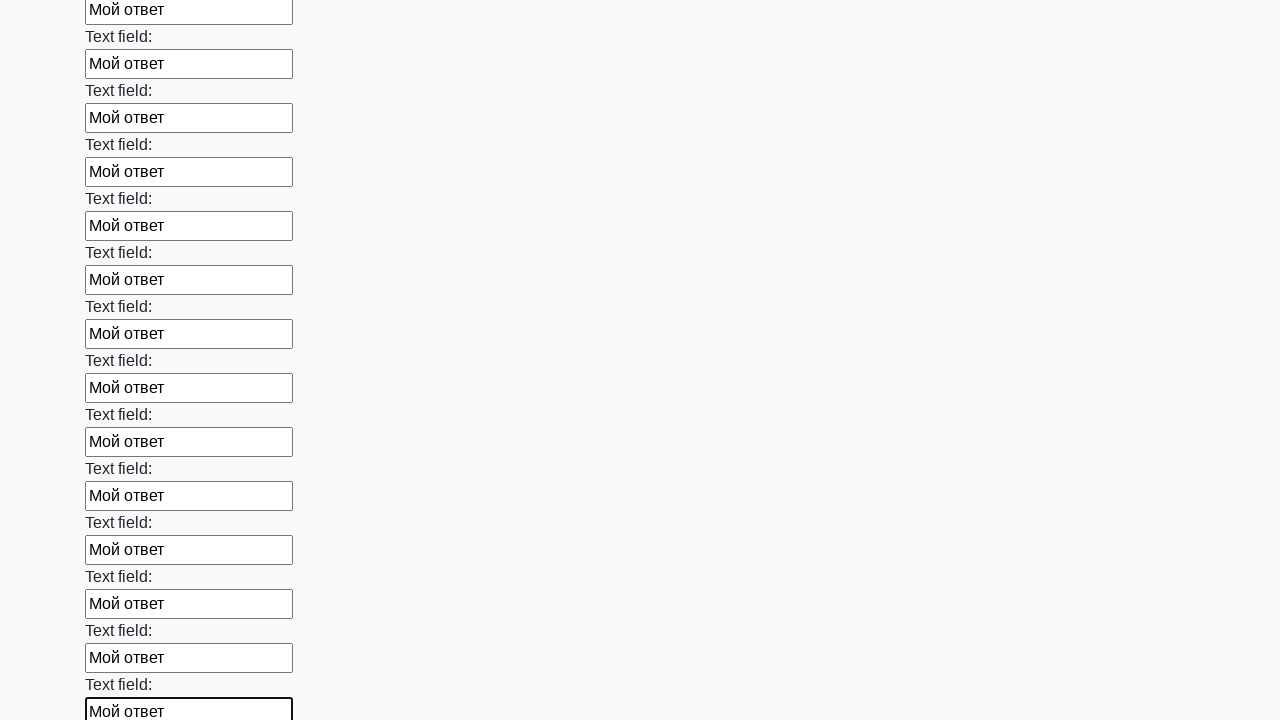

Filled input field 50 of 100 with 'Мой ответ' on input[maxlength] >> nth=49
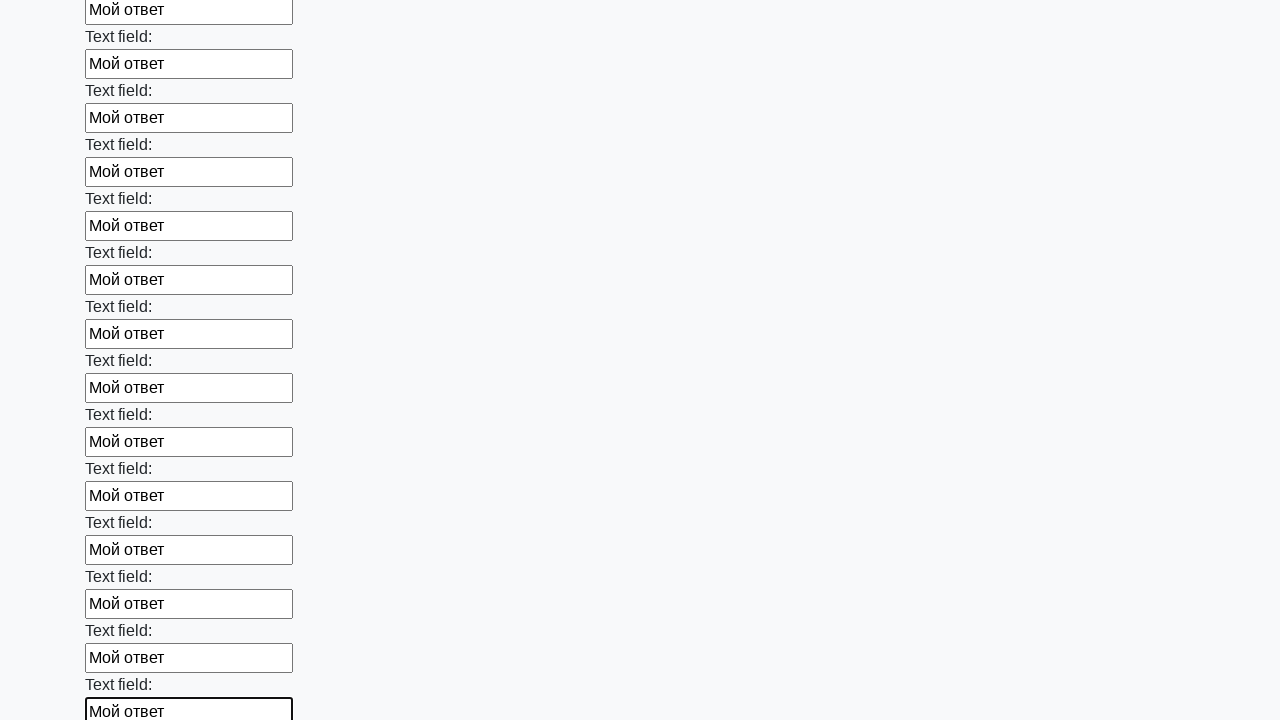

Filled input field 51 of 100 with 'Мой ответ' on input[maxlength] >> nth=50
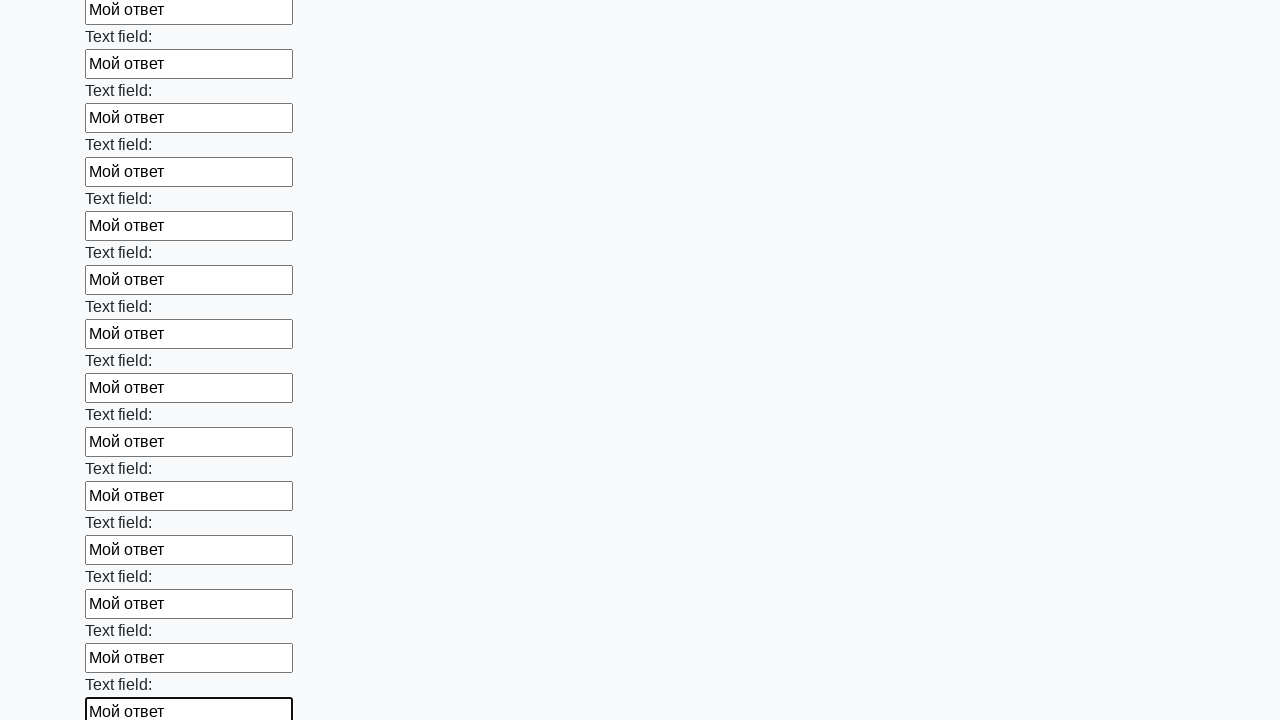

Filled input field 52 of 100 with 'Мой ответ' on input[maxlength] >> nth=51
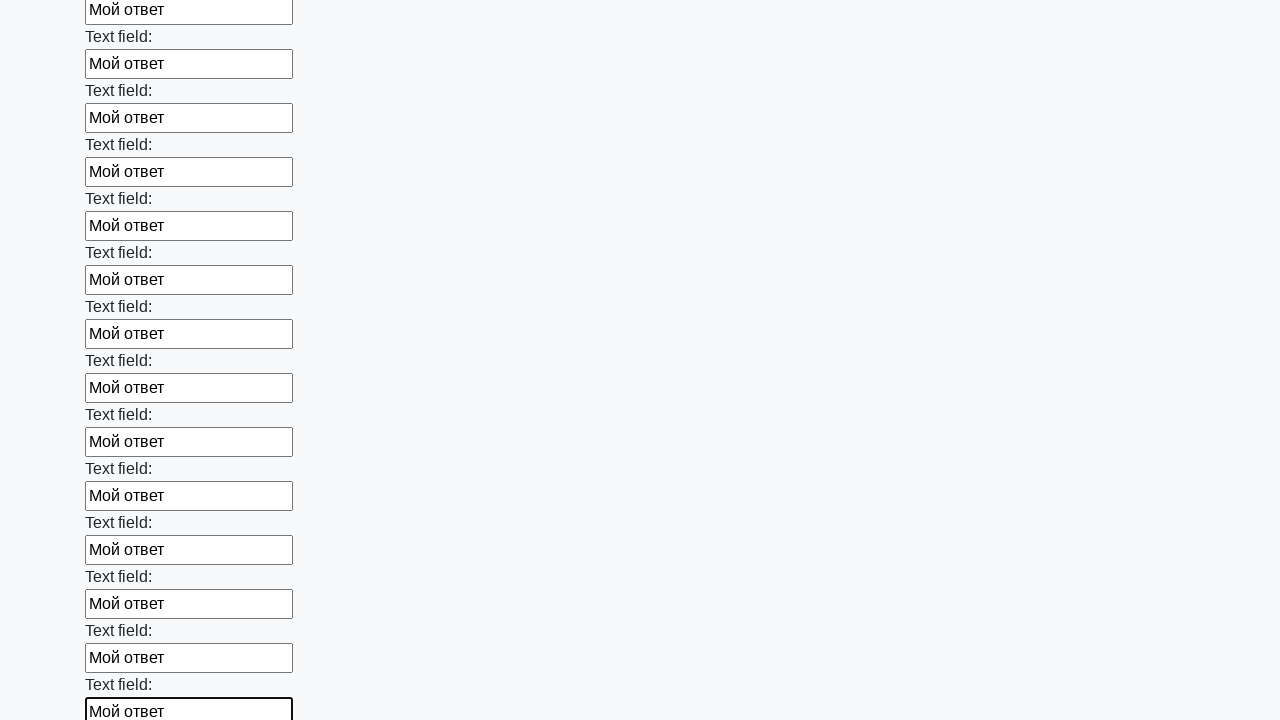

Filled input field 53 of 100 with 'Мой ответ' on input[maxlength] >> nth=52
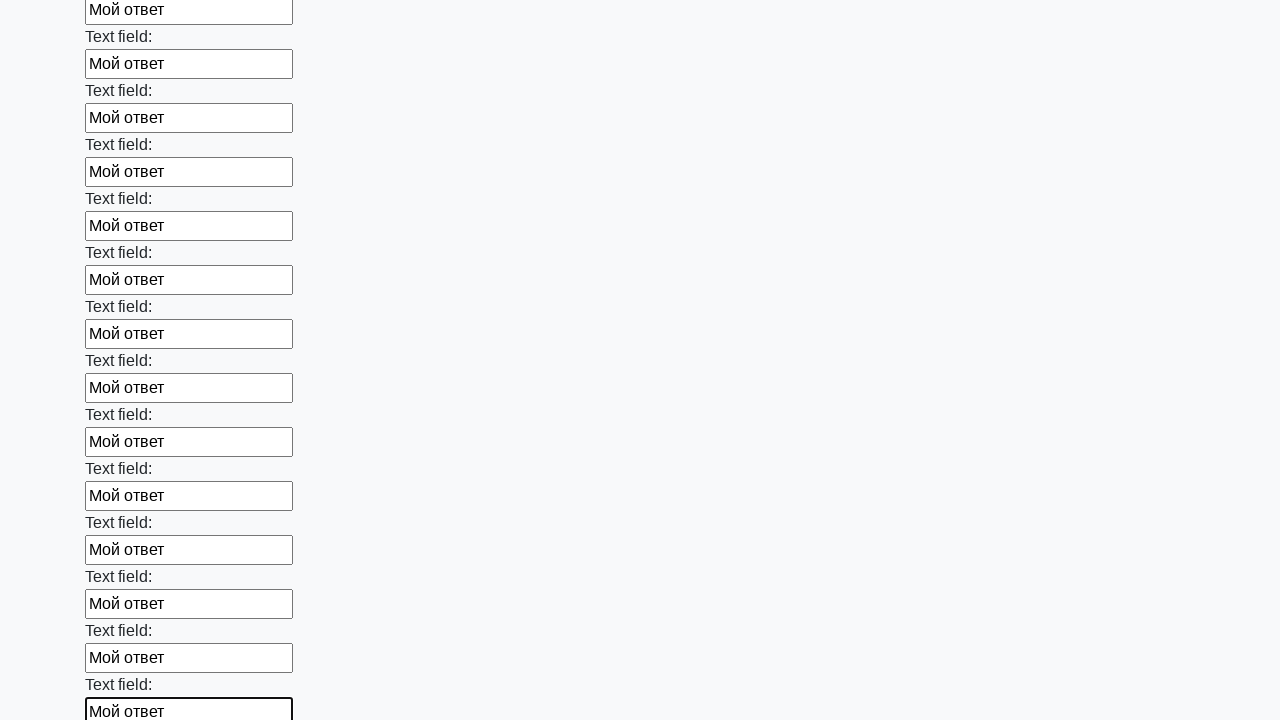

Filled input field 54 of 100 with 'Мой ответ' on input[maxlength] >> nth=53
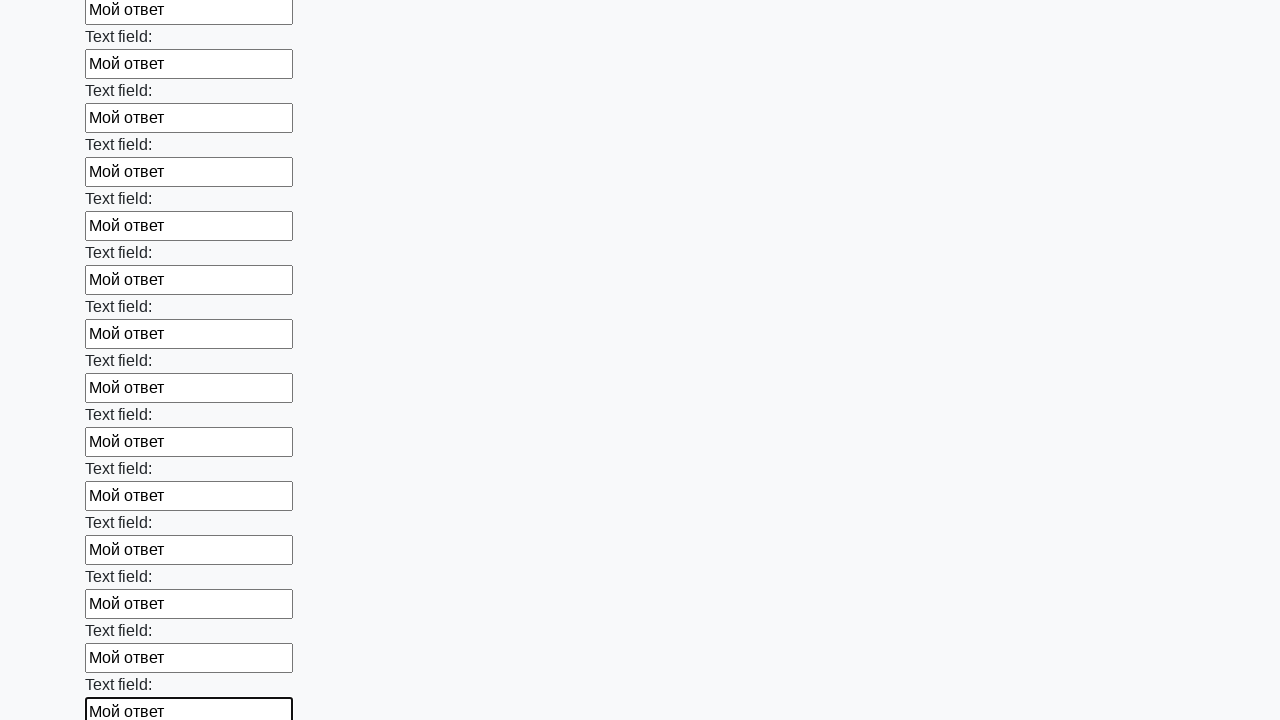

Filled input field 55 of 100 with 'Мой ответ' on input[maxlength] >> nth=54
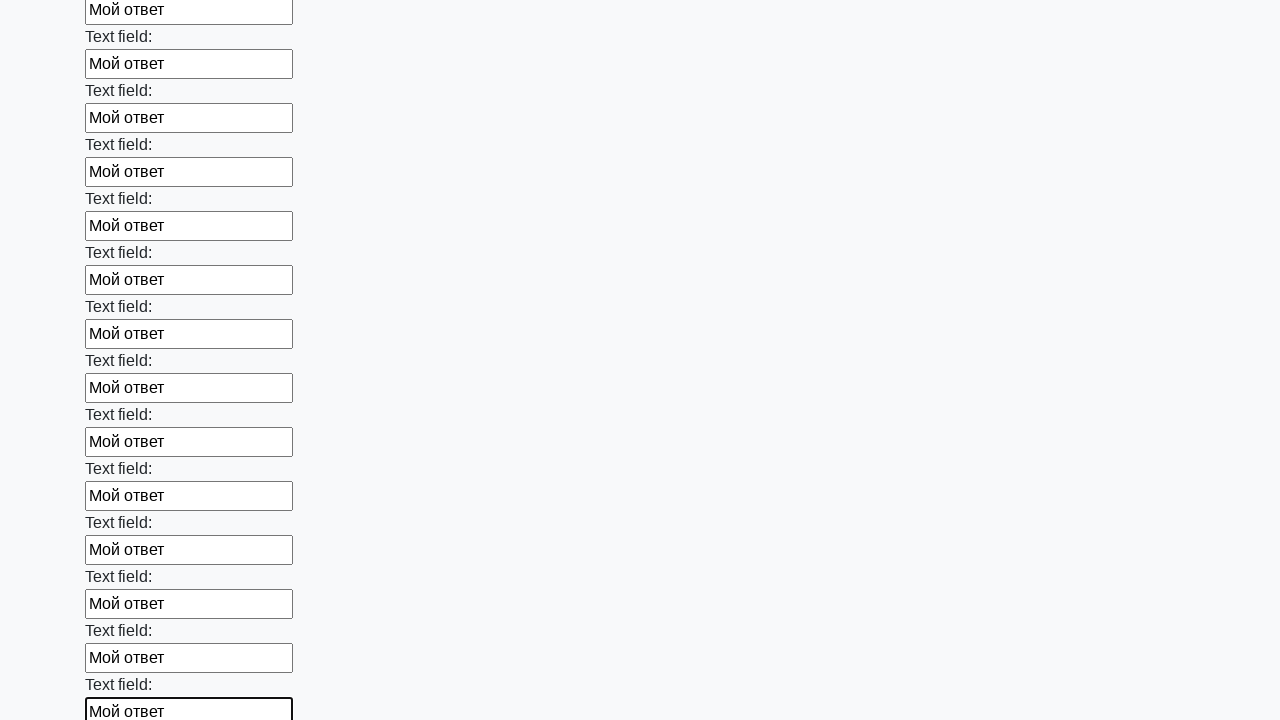

Filled input field 56 of 100 with 'Мой ответ' on input[maxlength] >> nth=55
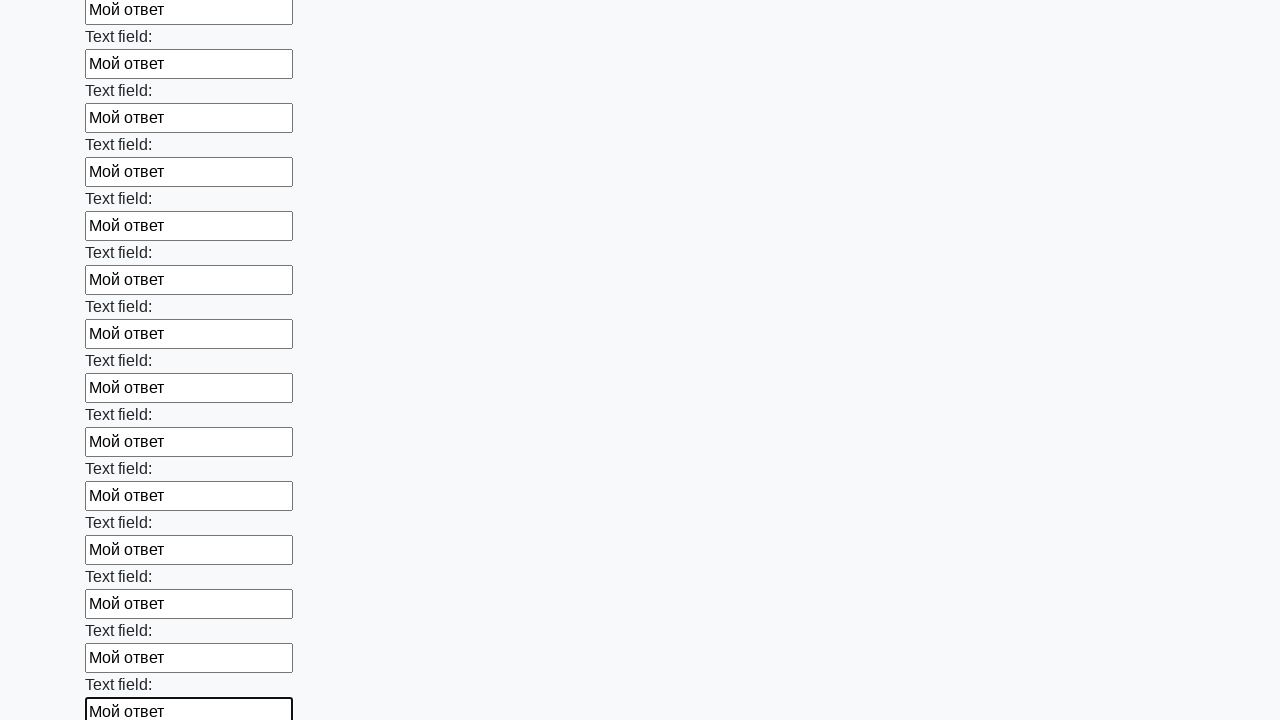

Filled input field 57 of 100 with 'Мой ответ' on input[maxlength] >> nth=56
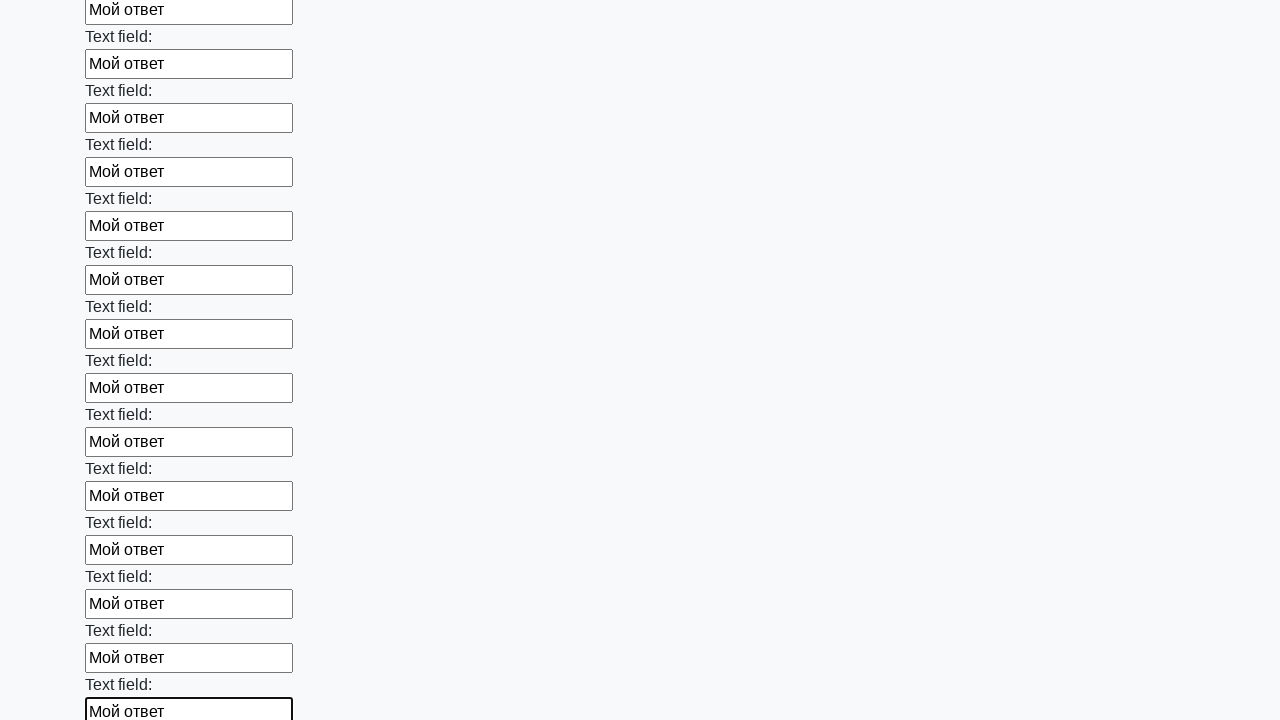

Filled input field 58 of 100 with 'Мой ответ' on input[maxlength] >> nth=57
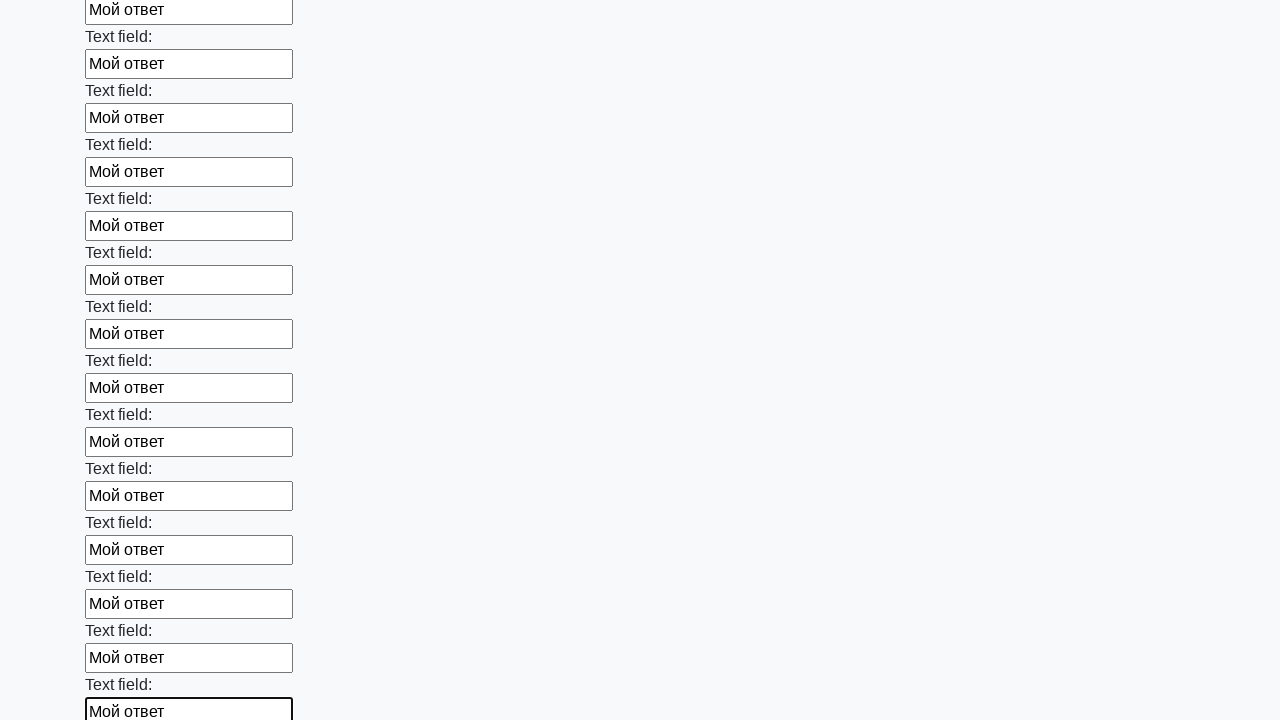

Filled input field 59 of 100 with 'Мой ответ' on input[maxlength] >> nth=58
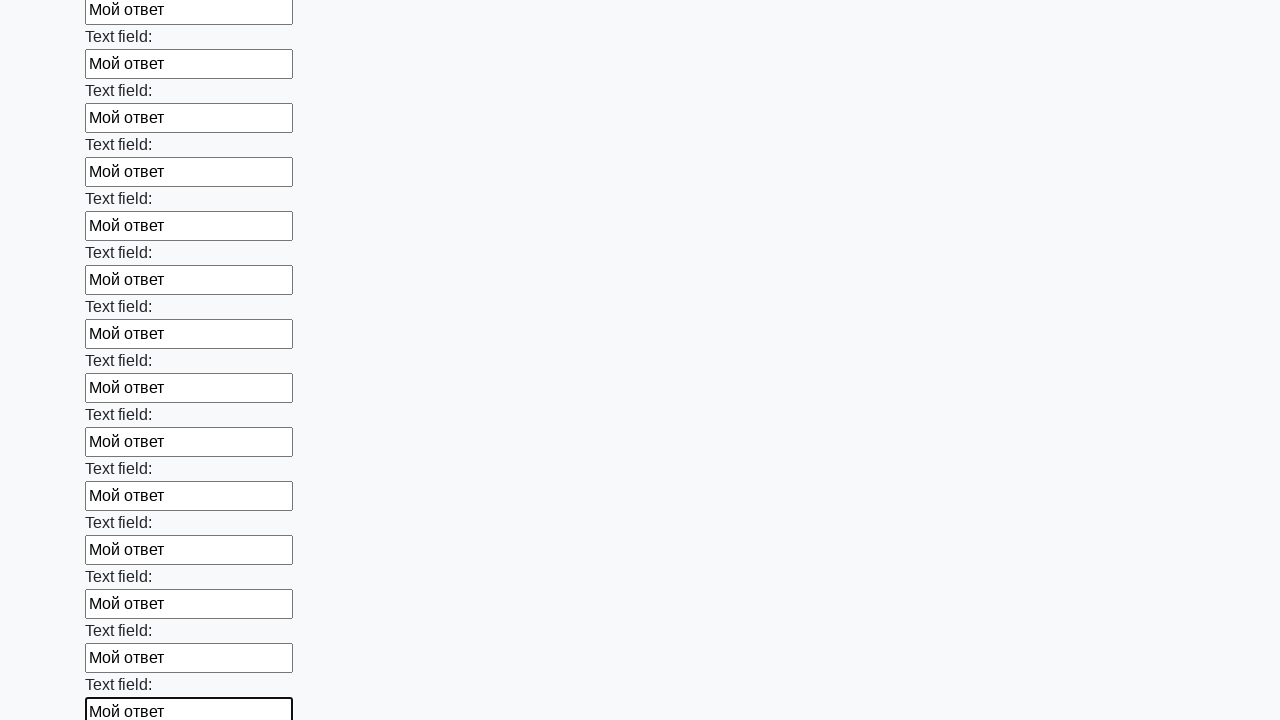

Filled input field 60 of 100 with 'Мой ответ' on input[maxlength] >> nth=59
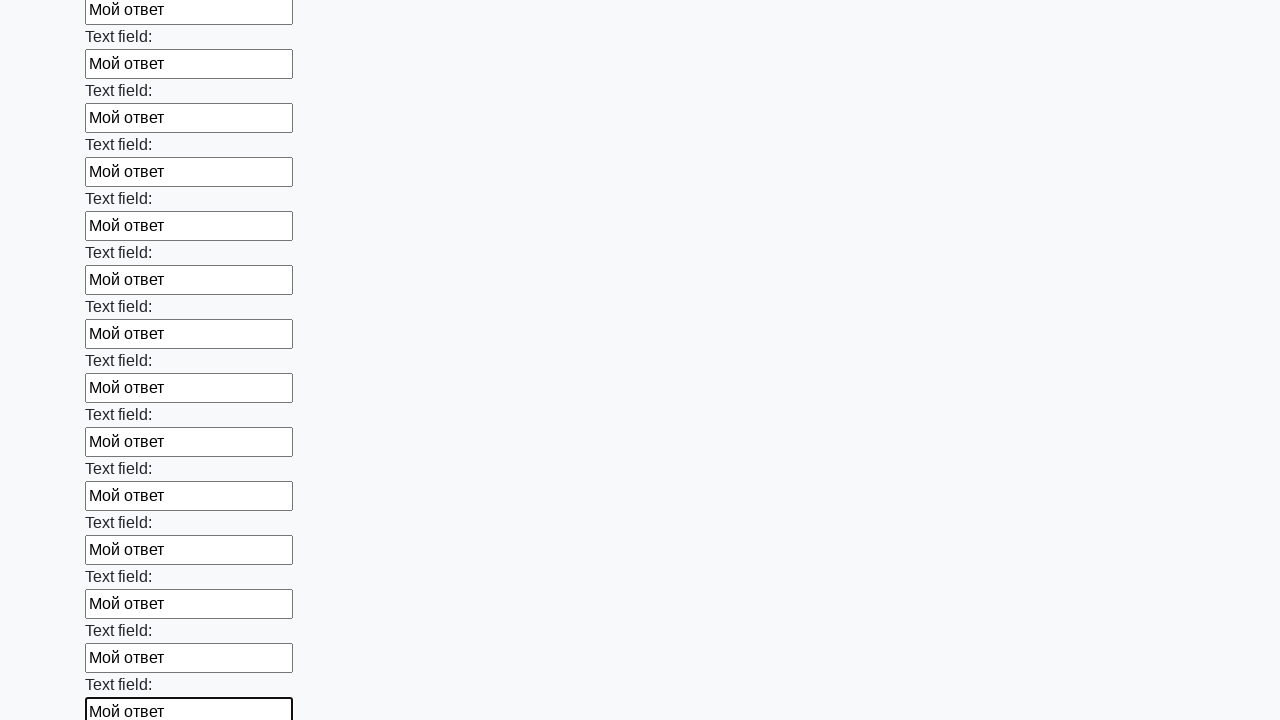

Filled input field 61 of 100 with 'Мой ответ' on input[maxlength] >> nth=60
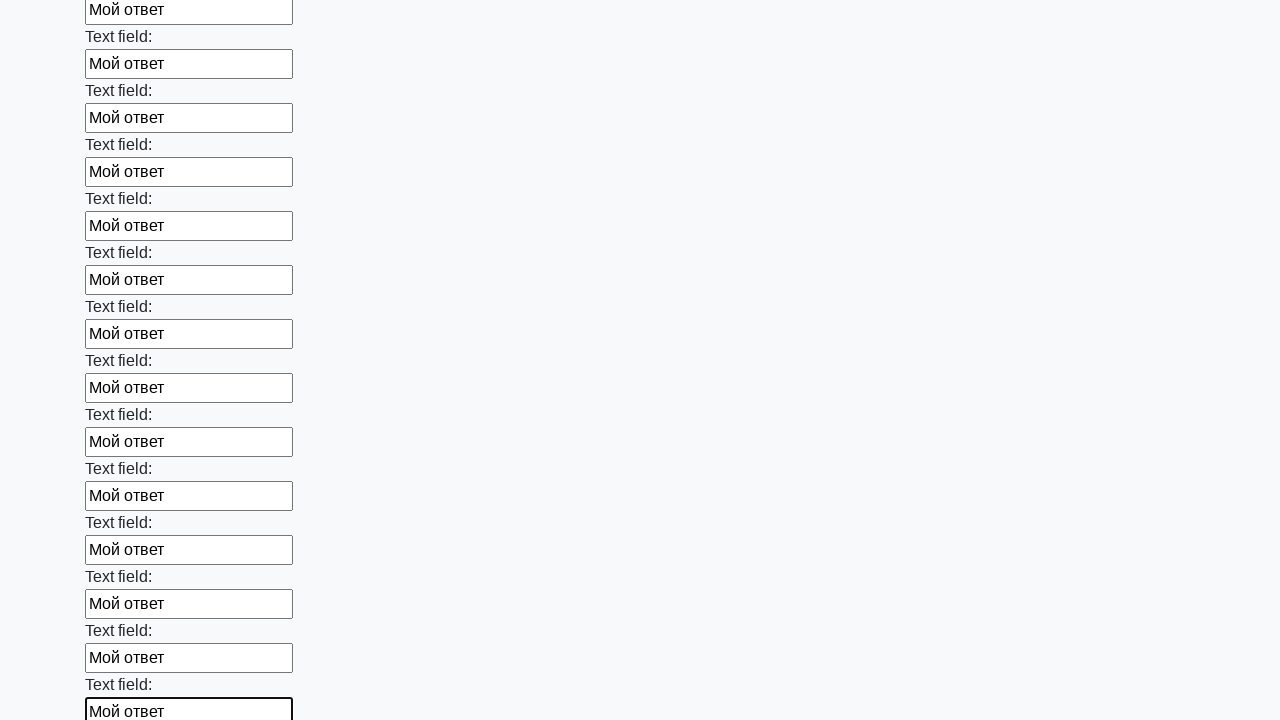

Filled input field 62 of 100 with 'Мой ответ' on input[maxlength] >> nth=61
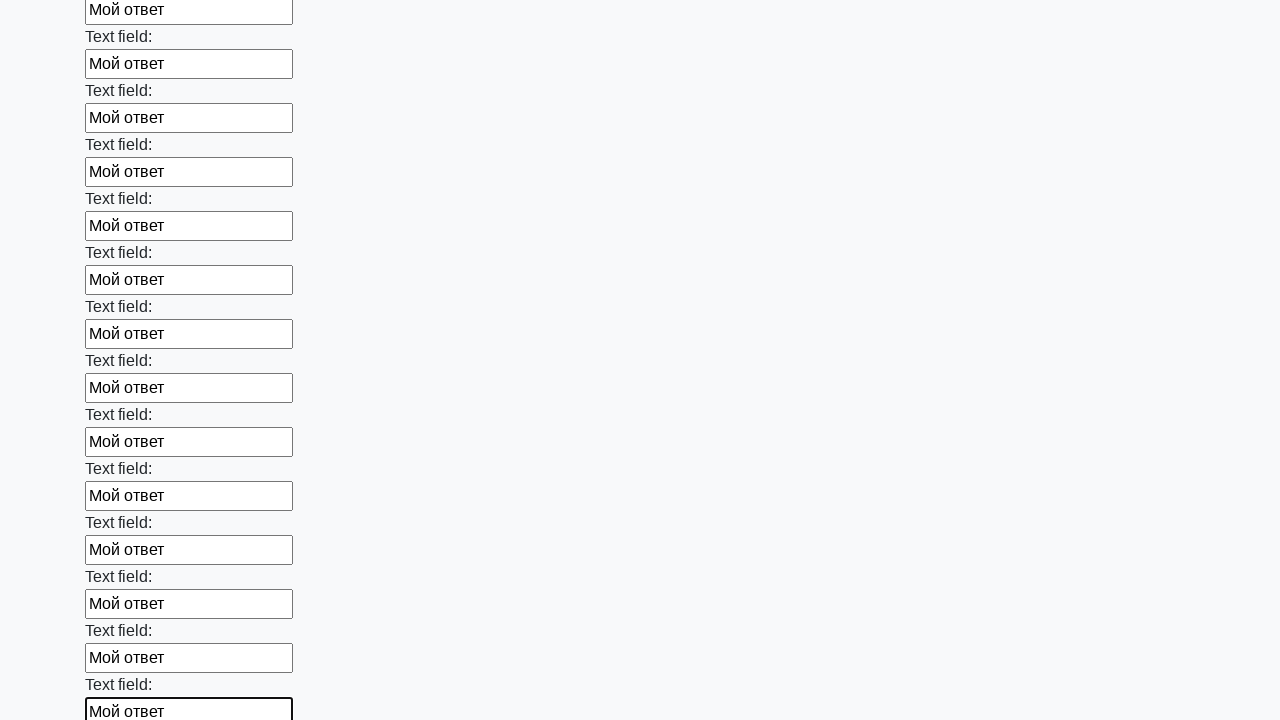

Filled input field 63 of 100 with 'Мой ответ' on input[maxlength] >> nth=62
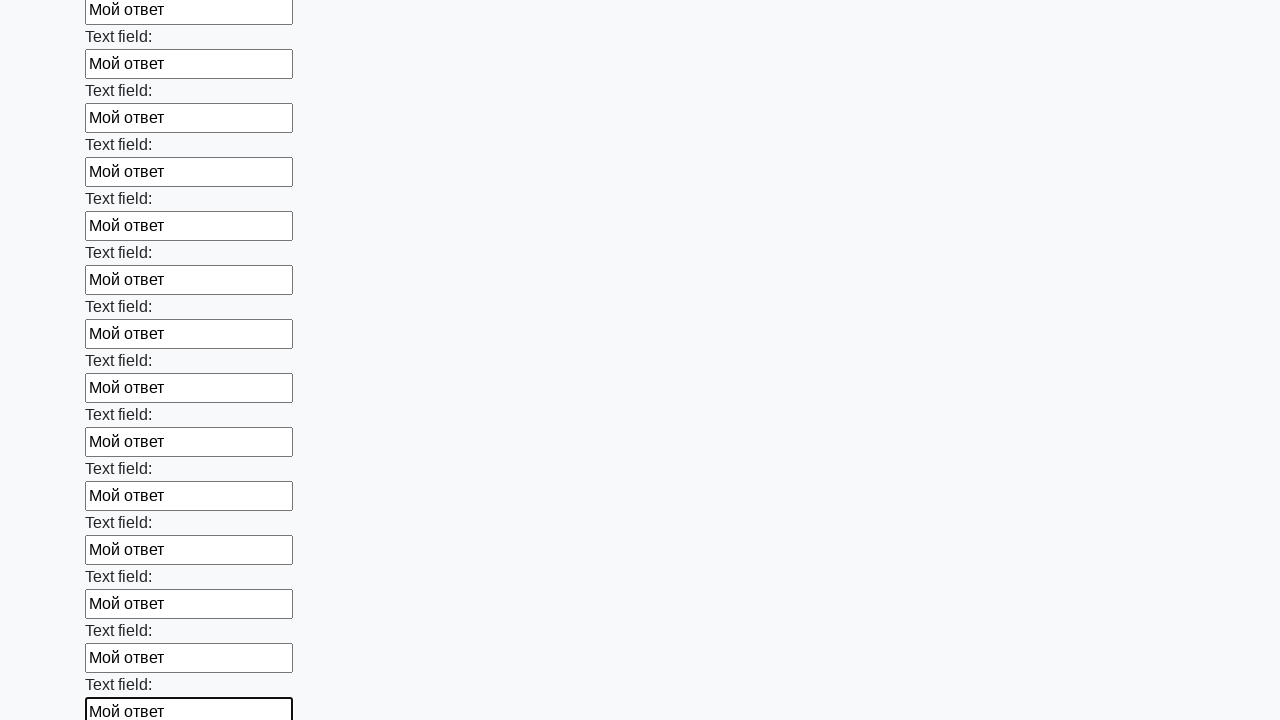

Filled input field 64 of 100 with 'Мой ответ' on input[maxlength] >> nth=63
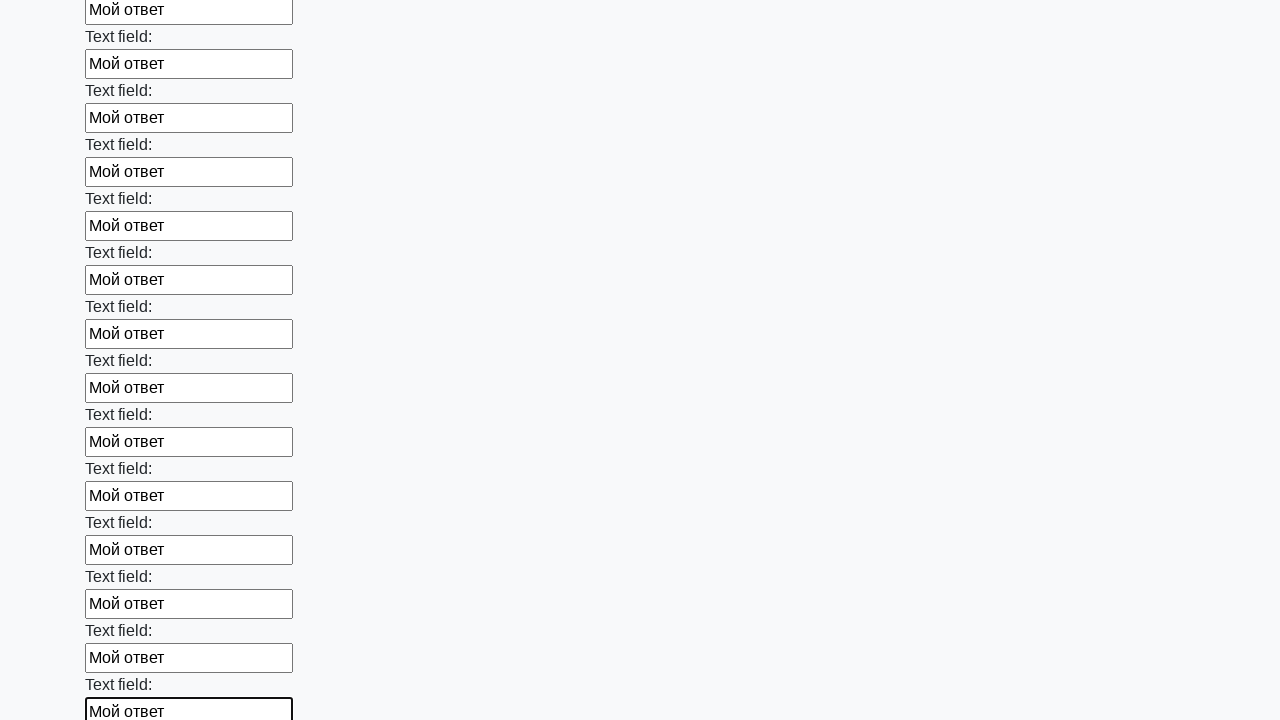

Filled input field 65 of 100 with 'Мой ответ' on input[maxlength] >> nth=64
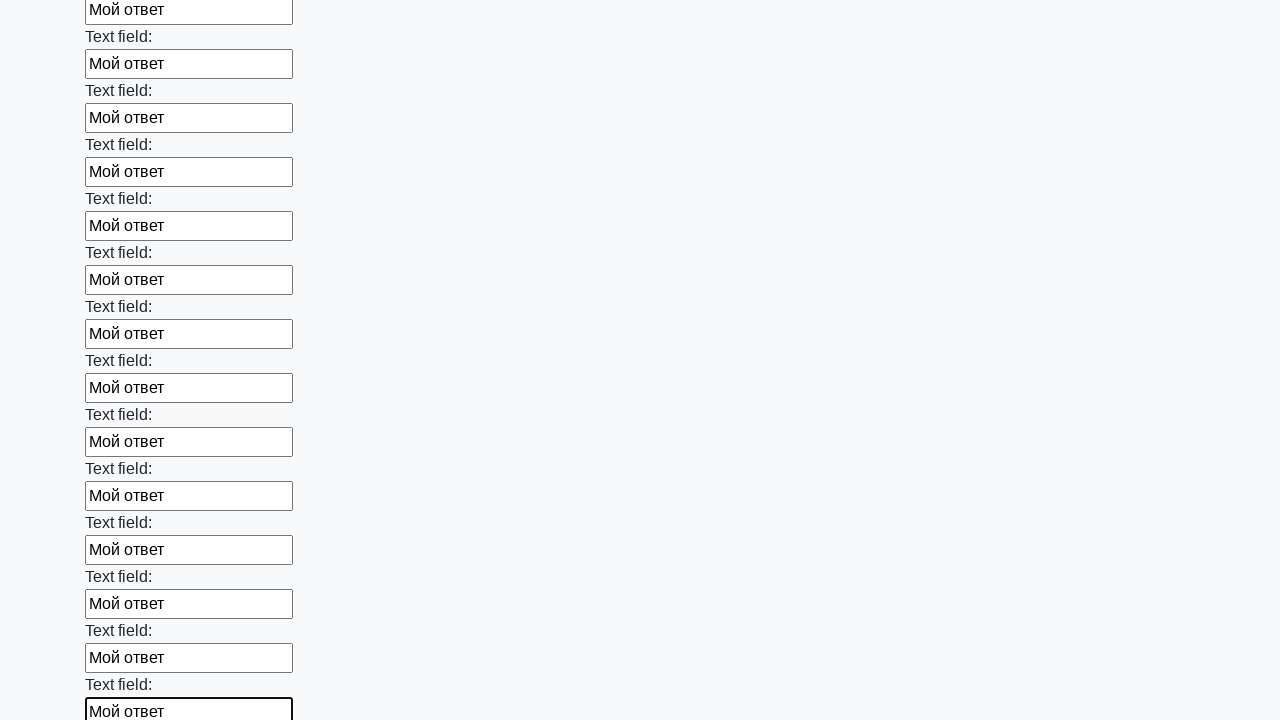

Filled input field 66 of 100 with 'Мой ответ' on input[maxlength] >> nth=65
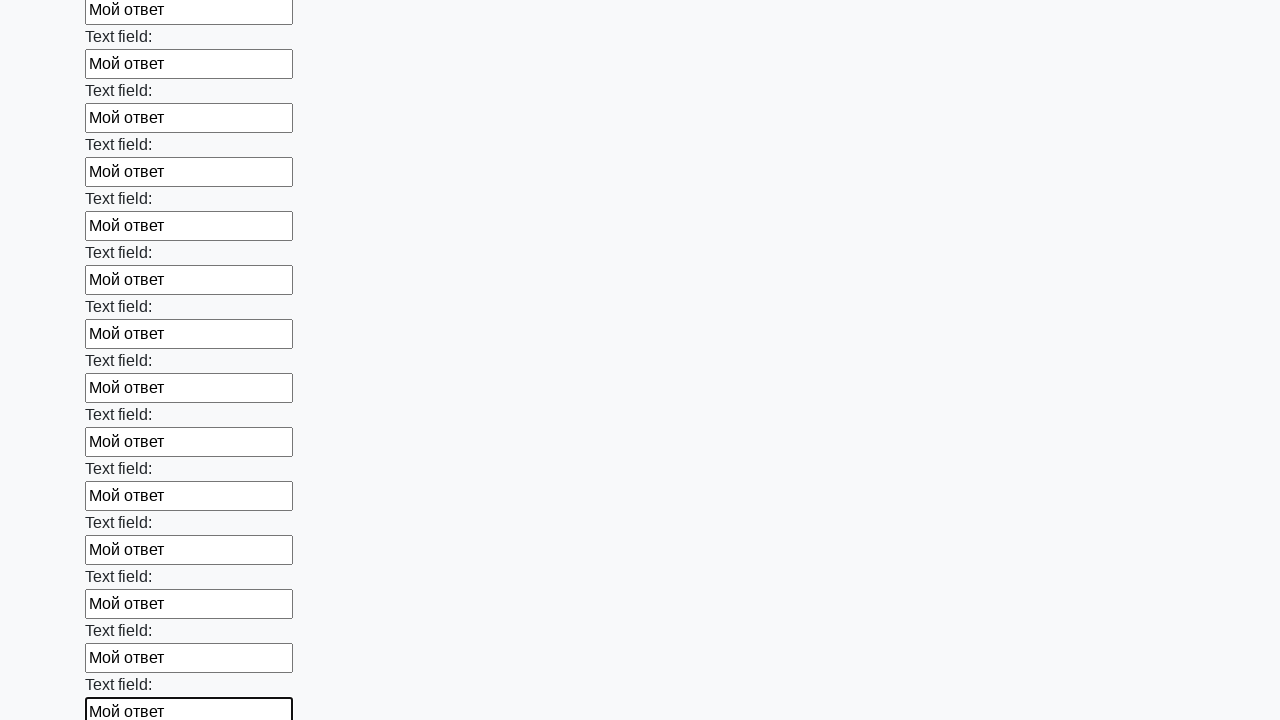

Filled input field 67 of 100 with 'Мой ответ' on input[maxlength] >> nth=66
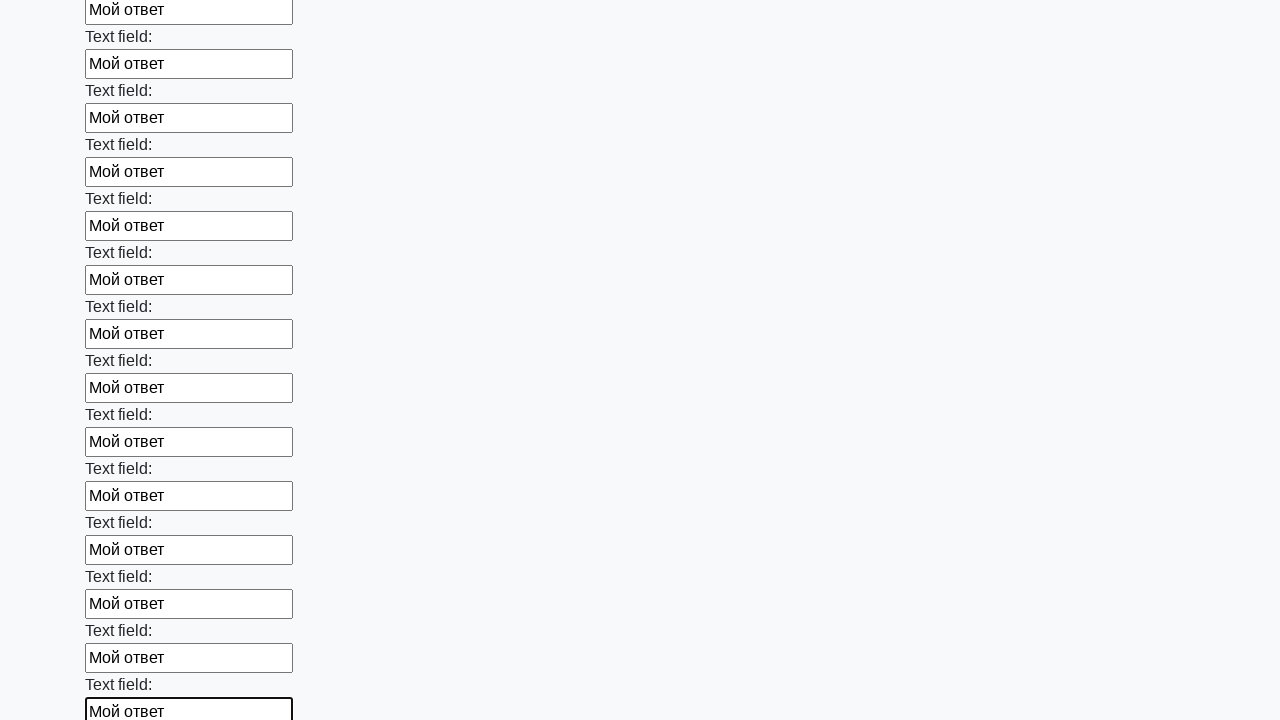

Filled input field 68 of 100 with 'Мой ответ' on input[maxlength] >> nth=67
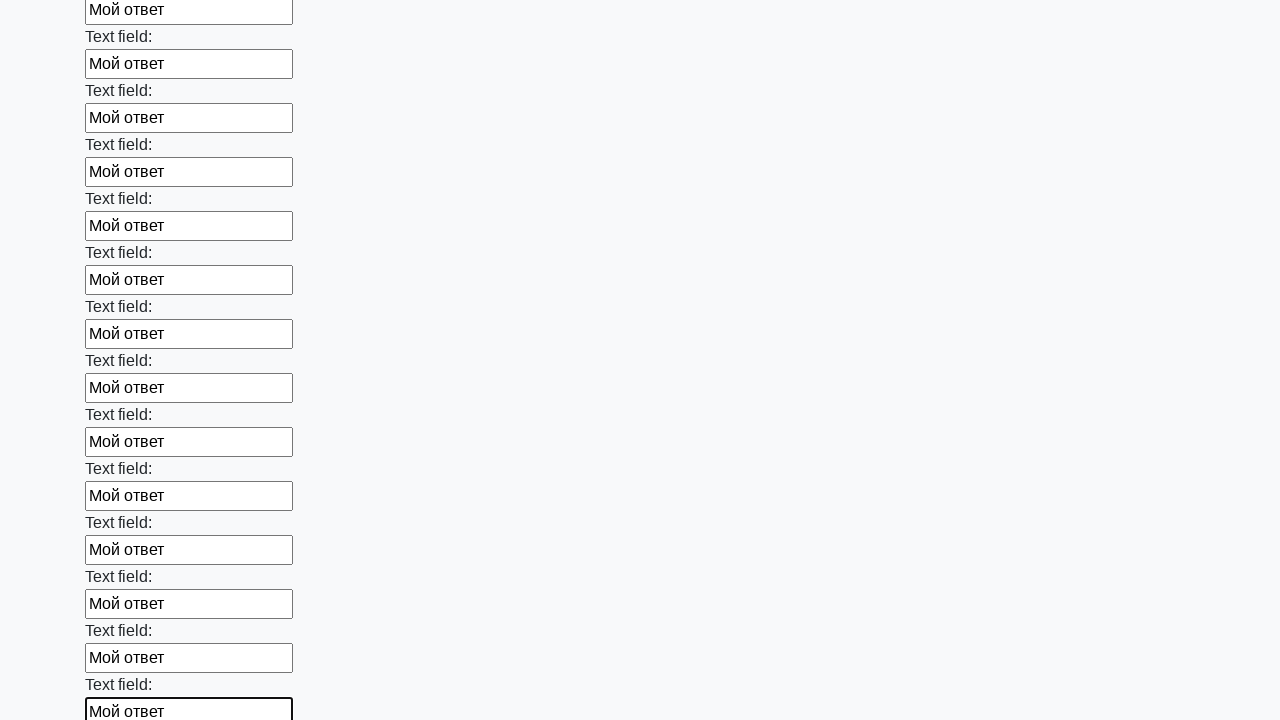

Filled input field 69 of 100 with 'Мой ответ' on input[maxlength] >> nth=68
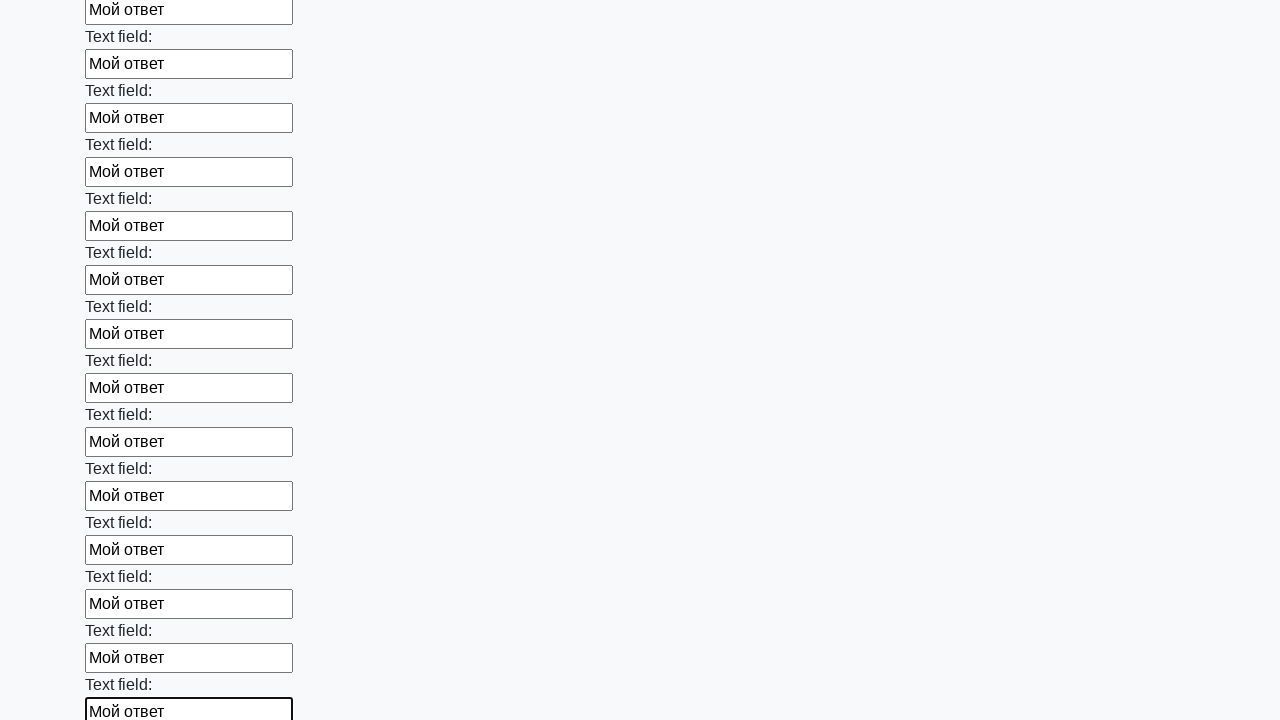

Filled input field 70 of 100 with 'Мой ответ' on input[maxlength] >> nth=69
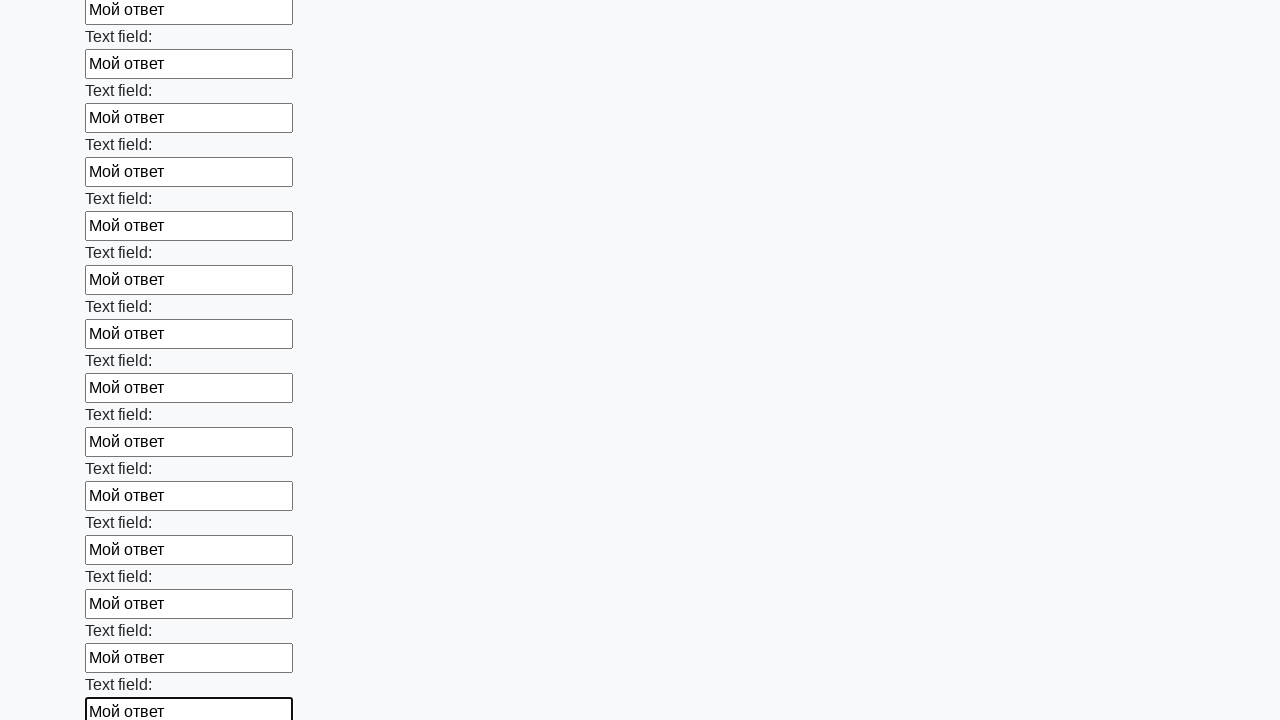

Filled input field 71 of 100 with 'Мой ответ' on input[maxlength] >> nth=70
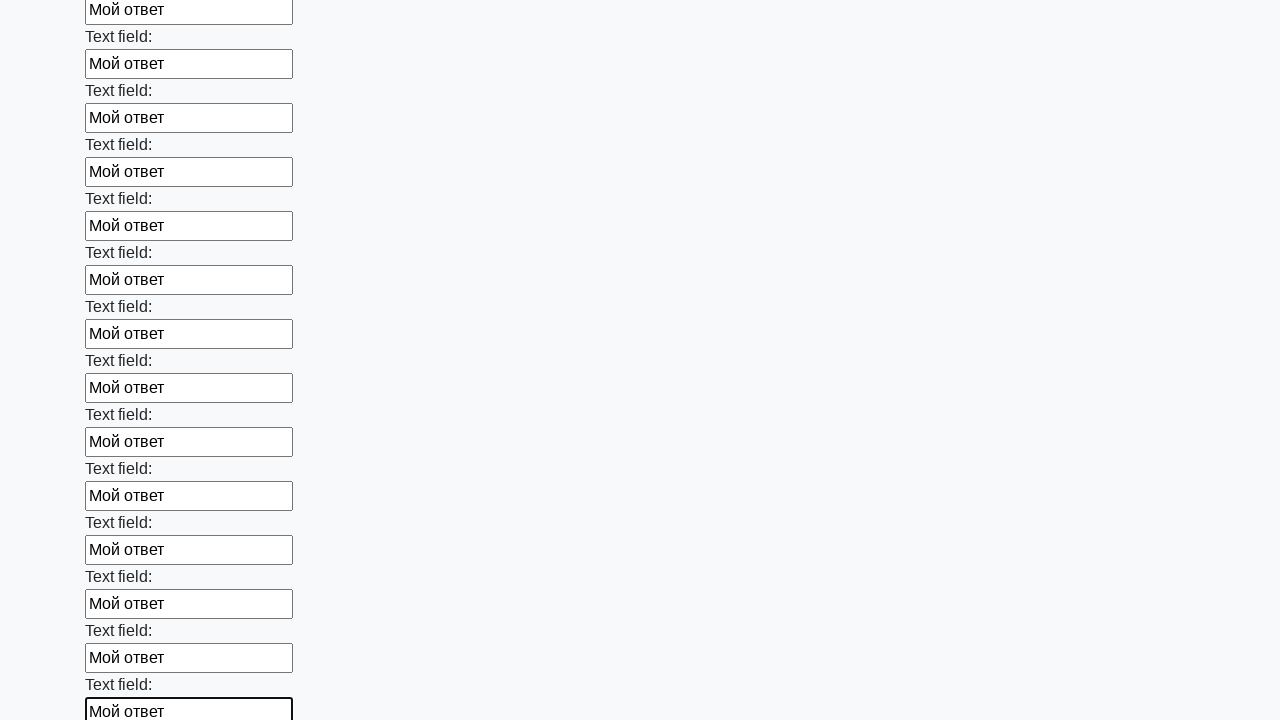

Filled input field 72 of 100 with 'Мой ответ' on input[maxlength] >> nth=71
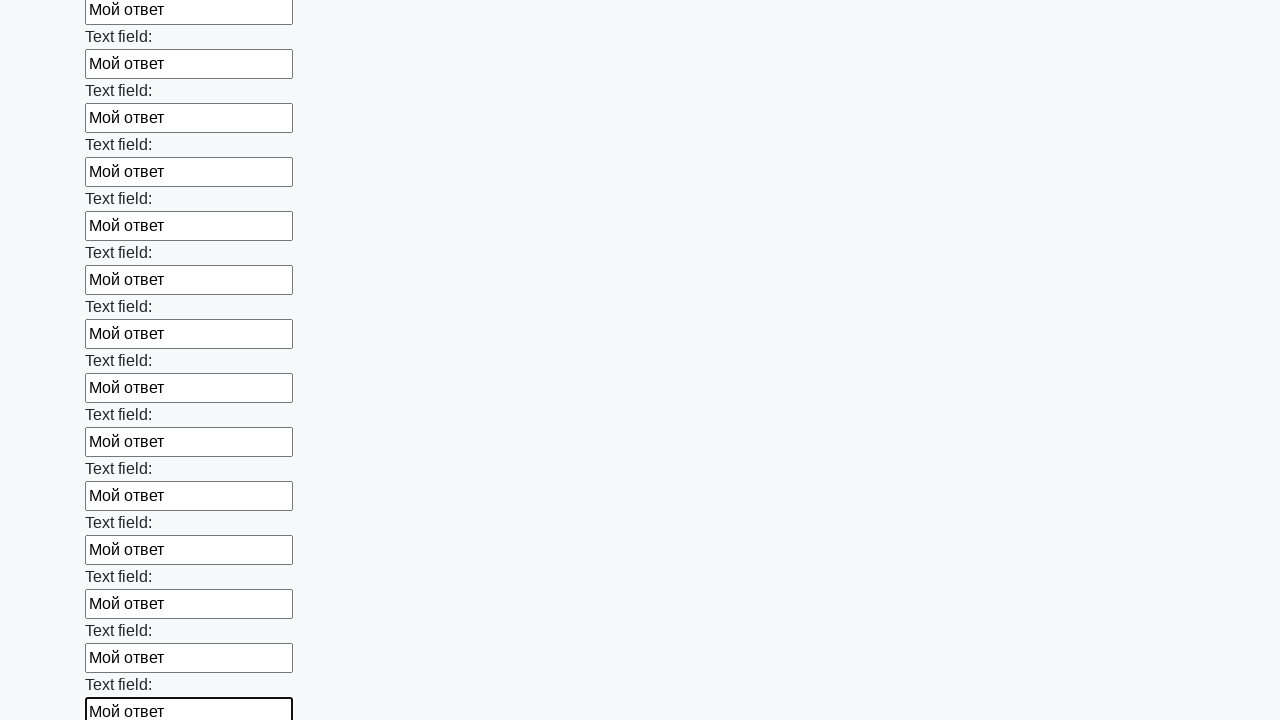

Filled input field 73 of 100 with 'Мой ответ' on input[maxlength] >> nth=72
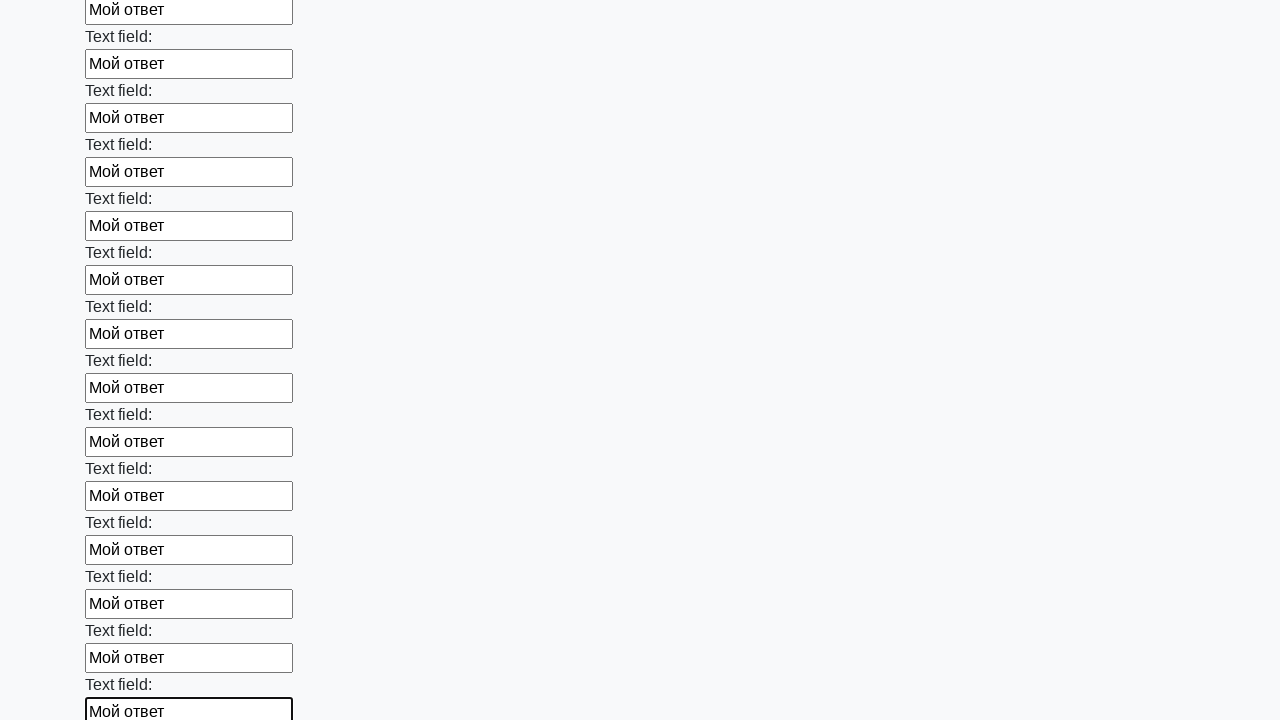

Filled input field 74 of 100 with 'Мой ответ' on input[maxlength] >> nth=73
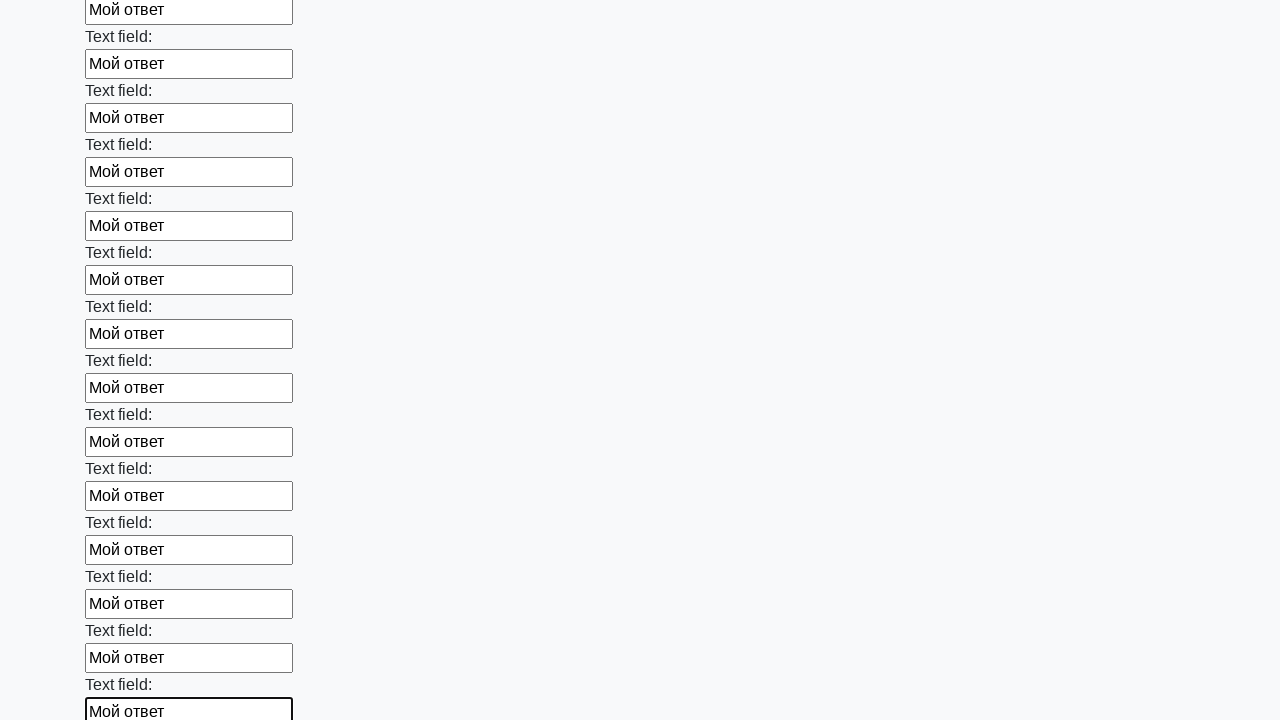

Filled input field 75 of 100 with 'Мой ответ' on input[maxlength] >> nth=74
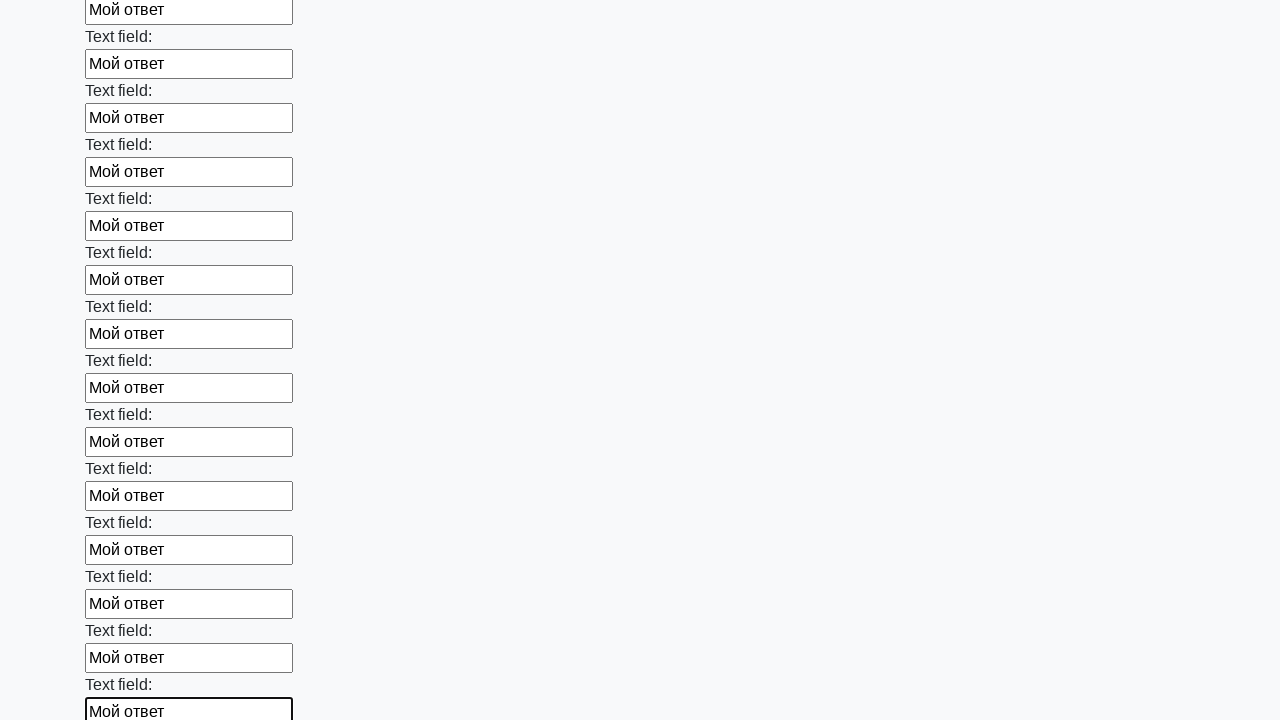

Filled input field 76 of 100 with 'Мой ответ' on input[maxlength] >> nth=75
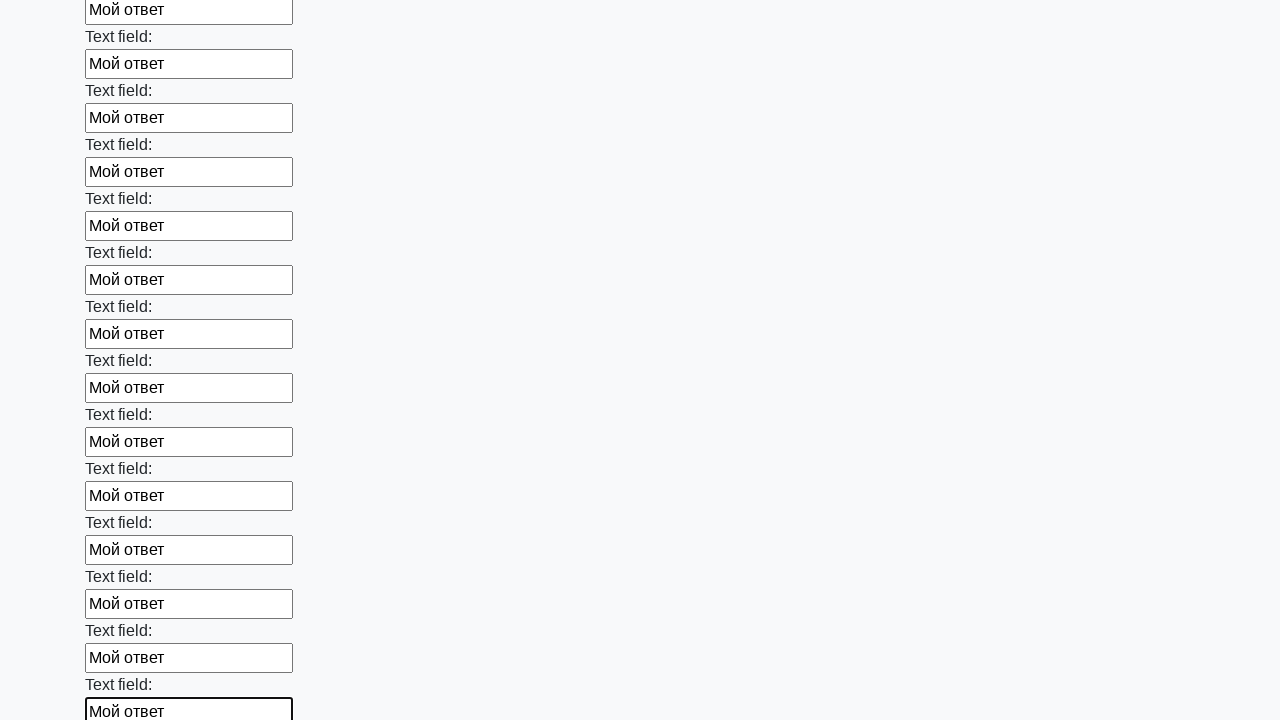

Filled input field 77 of 100 with 'Мой ответ' on input[maxlength] >> nth=76
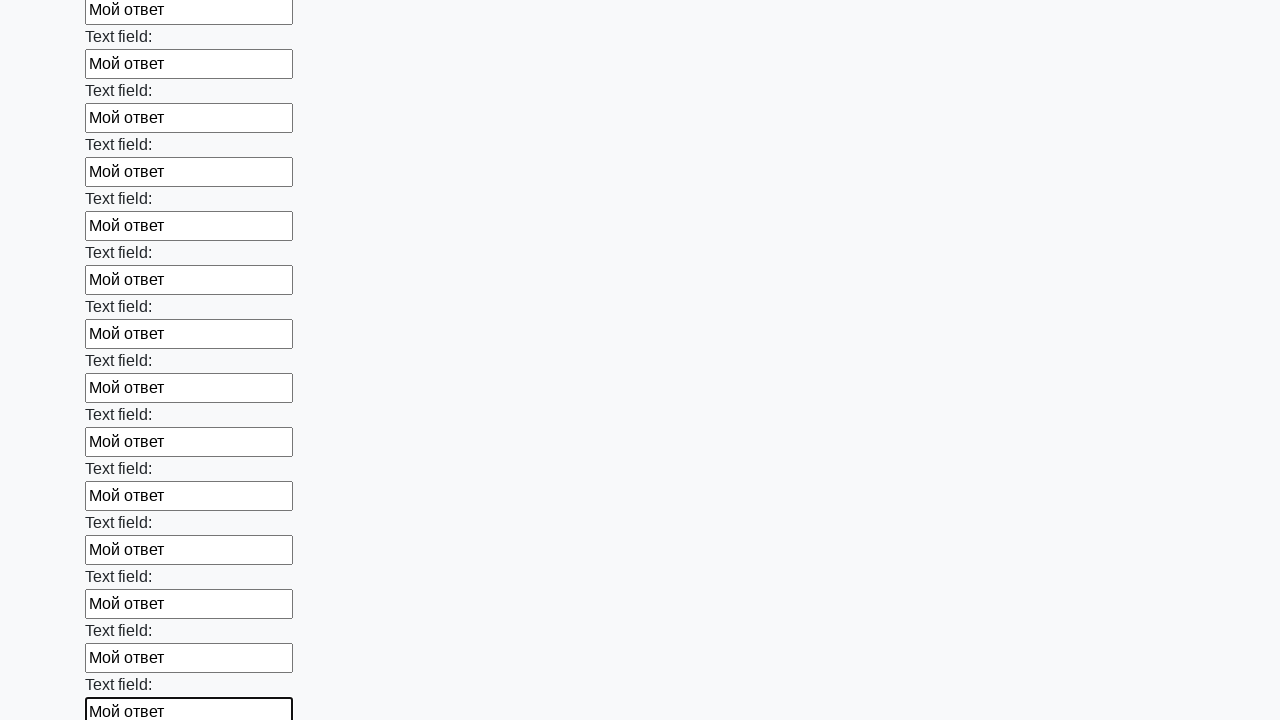

Filled input field 78 of 100 with 'Мой ответ' on input[maxlength] >> nth=77
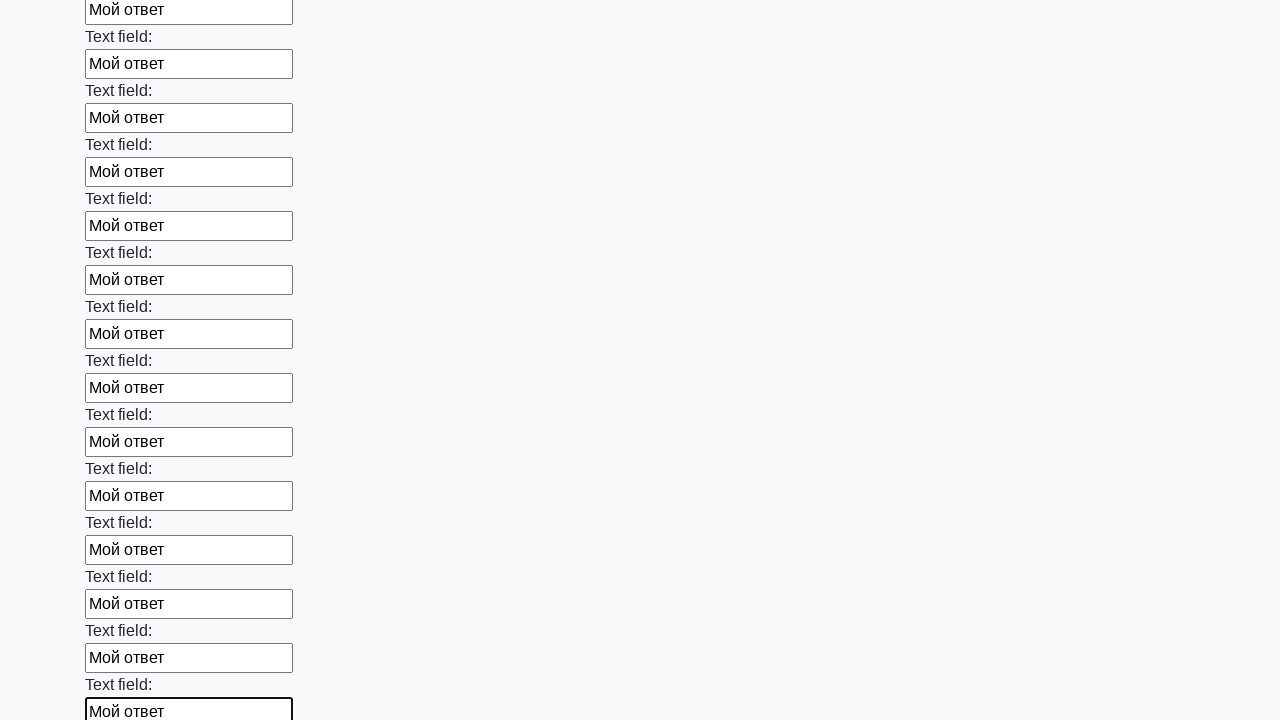

Filled input field 79 of 100 with 'Мой ответ' on input[maxlength] >> nth=78
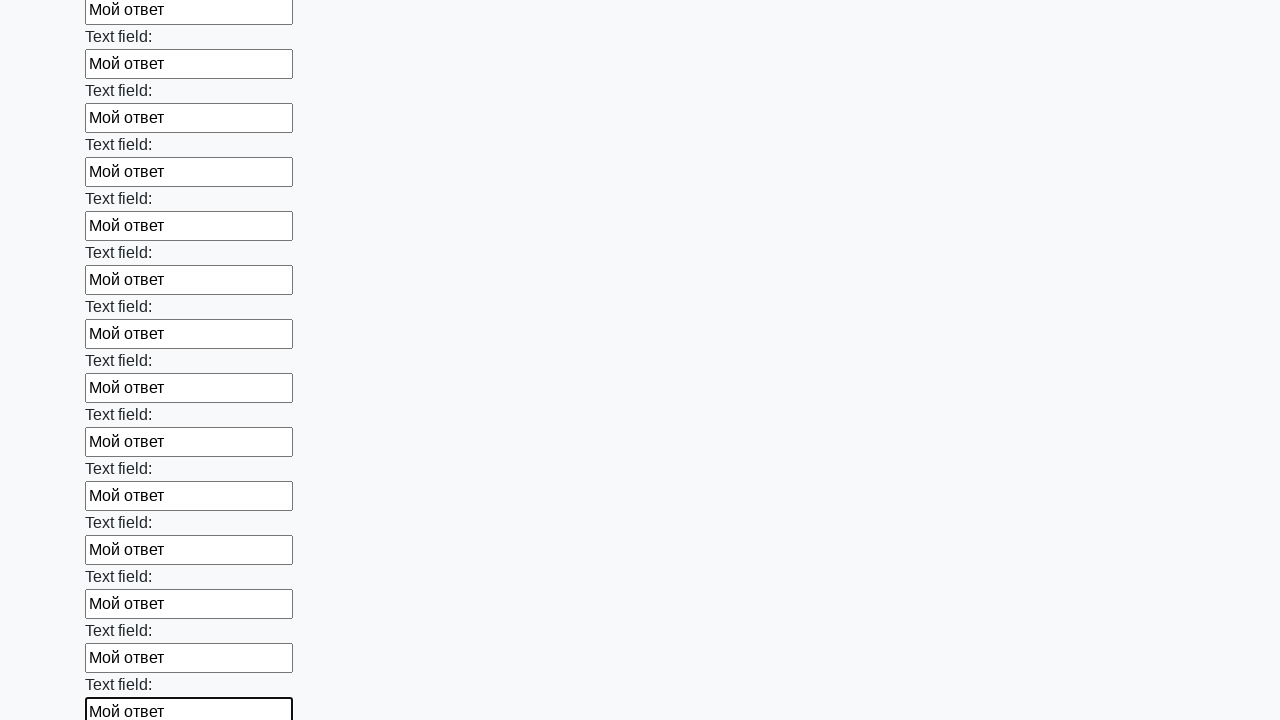

Filled input field 80 of 100 with 'Мой ответ' on input[maxlength] >> nth=79
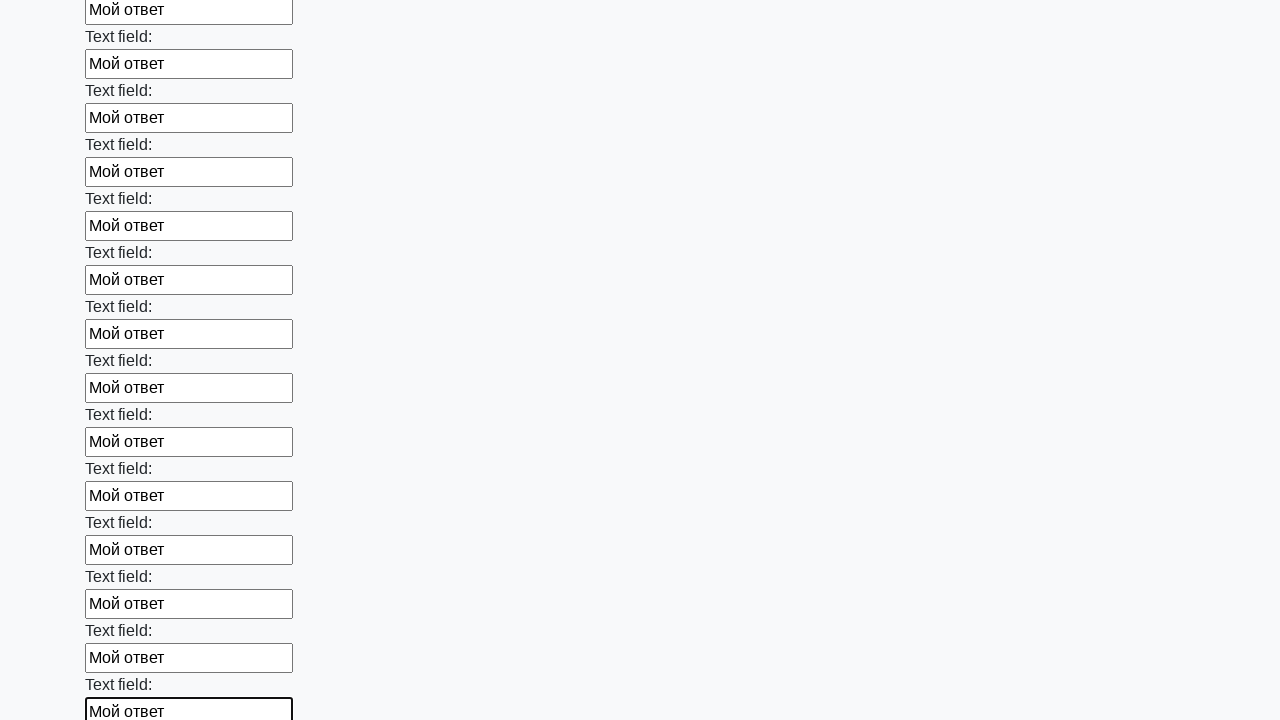

Filled input field 81 of 100 with 'Мой ответ' on input[maxlength] >> nth=80
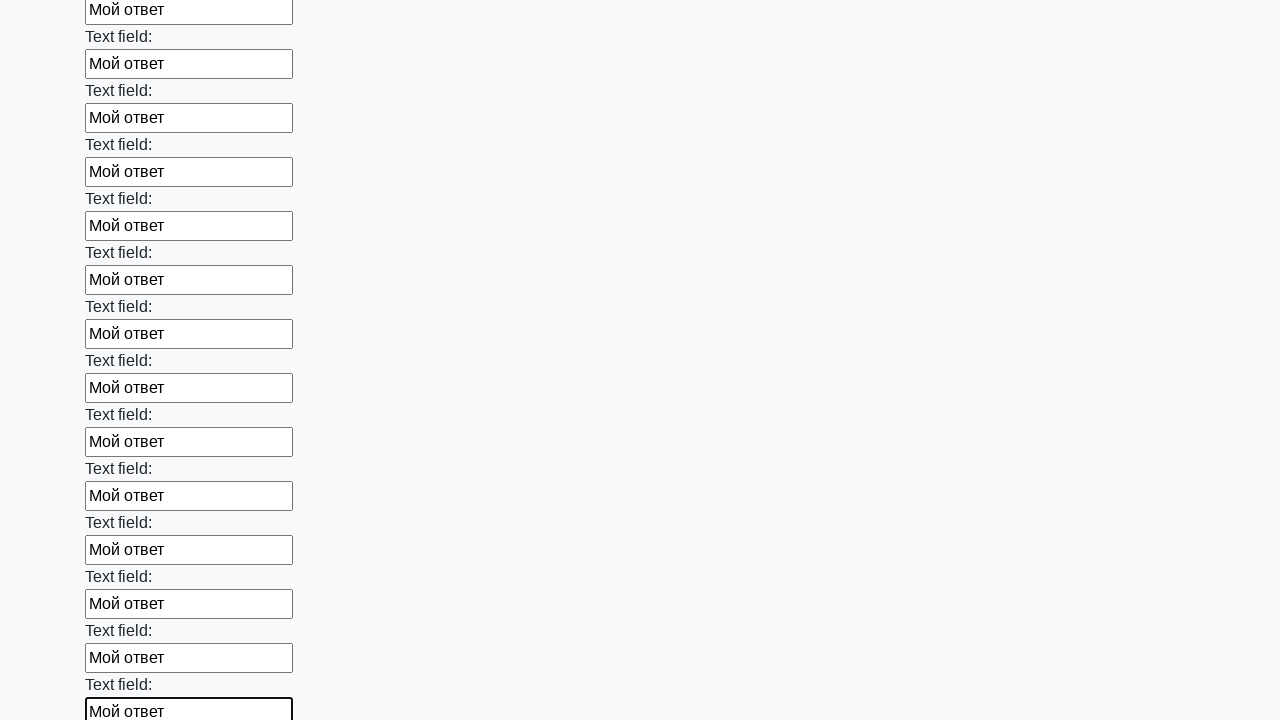

Filled input field 82 of 100 with 'Мой ответ' on input[maxlength] >> nth=81
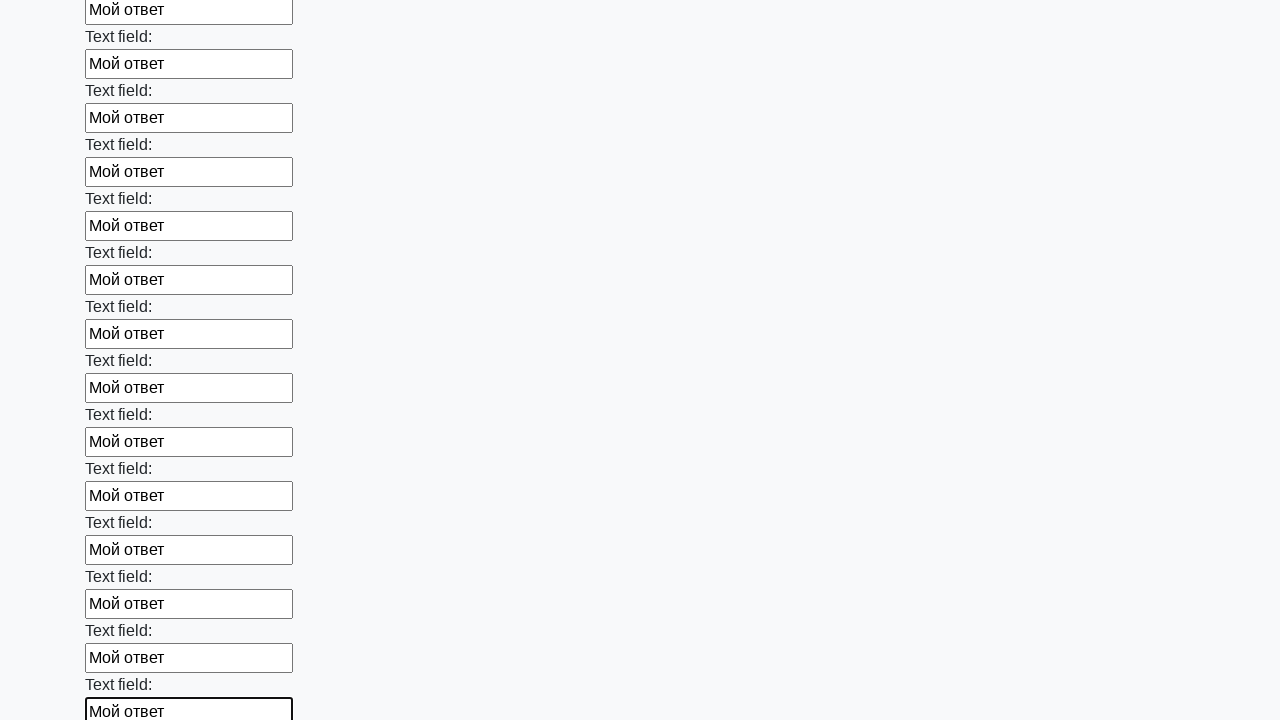

Filled input field 83 of 100 with 'Мой ответ' on input[maxlength] >> nth=82
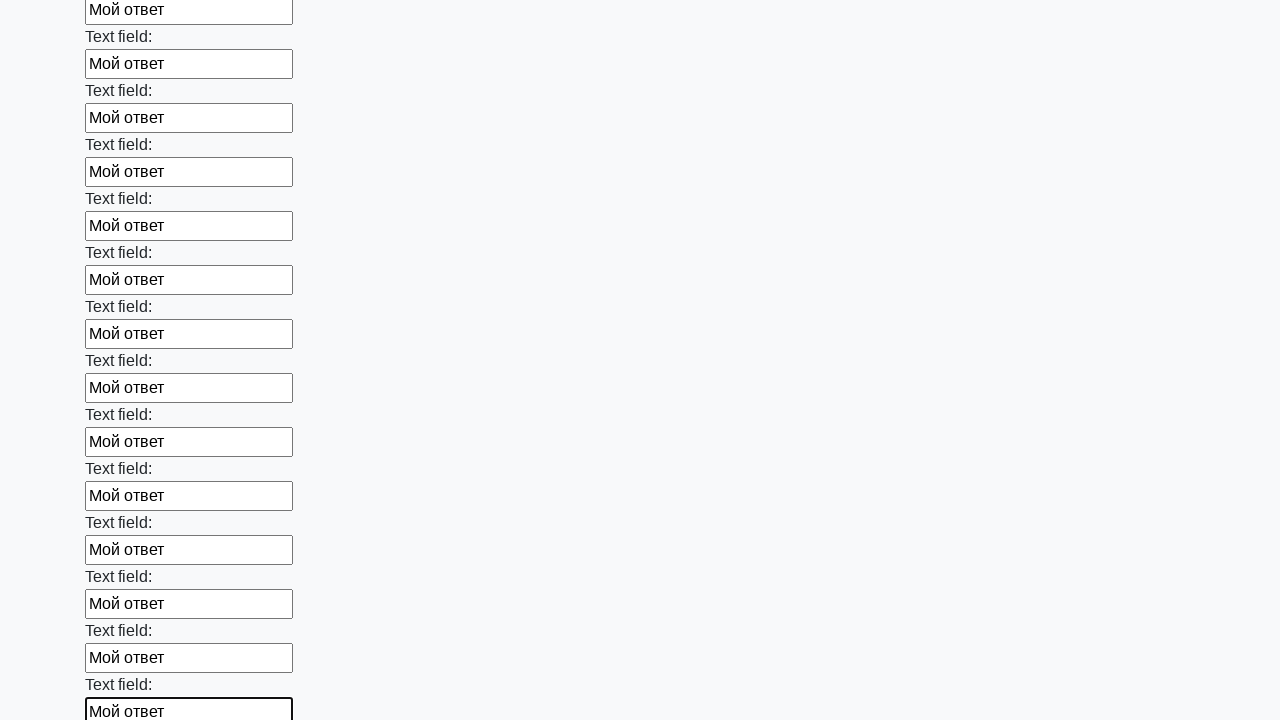

Filled input field 84 of 100 with 'Мой ответ' on input[maxlength] >> nth=83
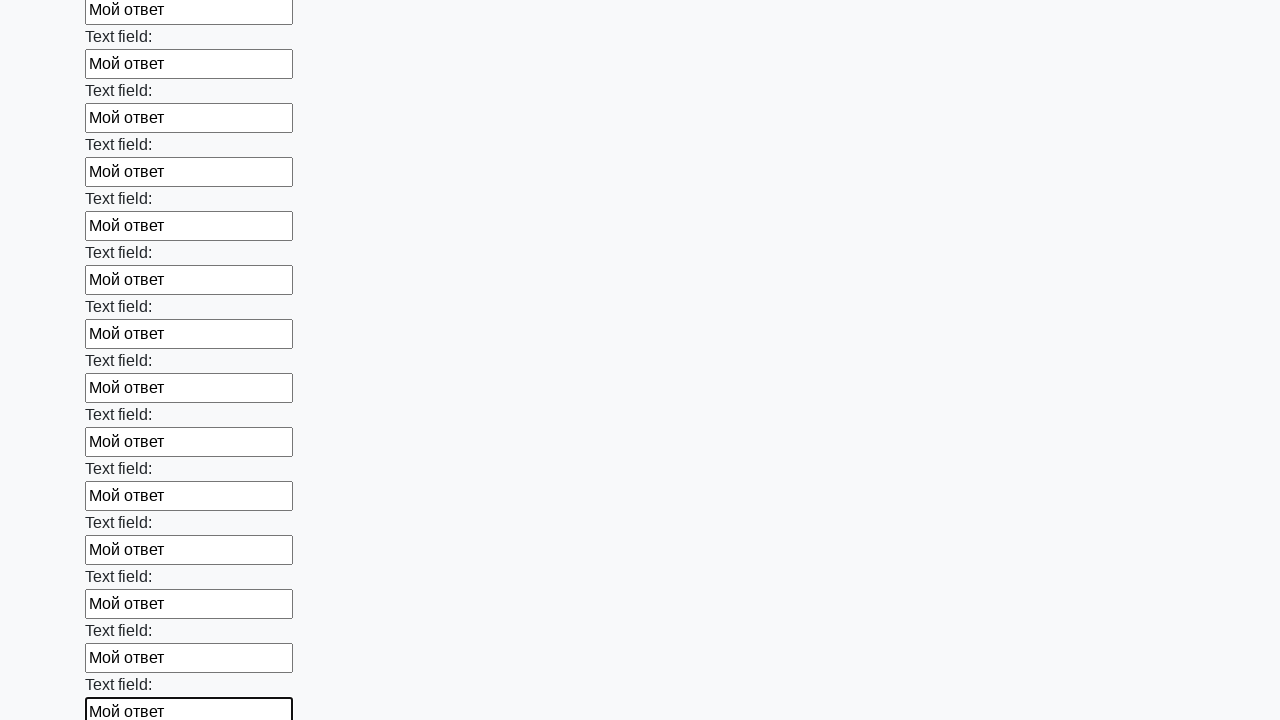

Filled input field 85 of 100 with 'Мой ответ' on input[maxlength] >> nth=84
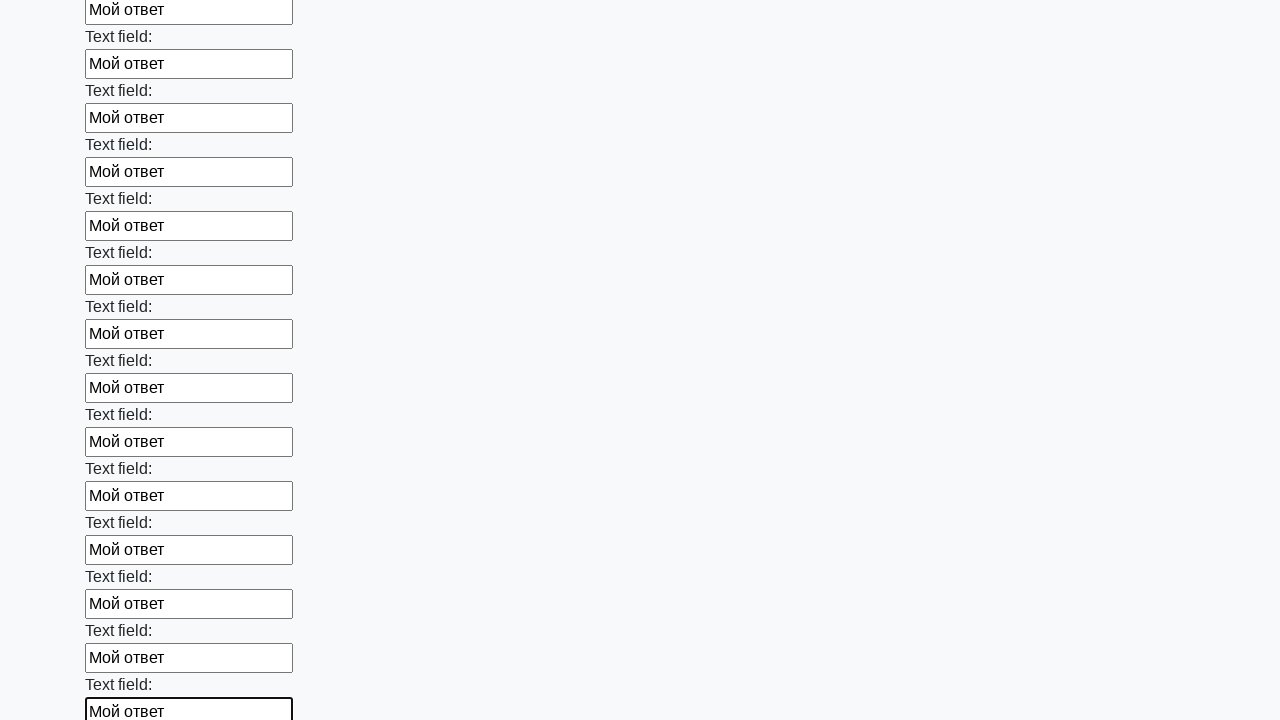

Filled input field 86 of 100 with 'Мой ответ' on input[maxlength] >> nth=85
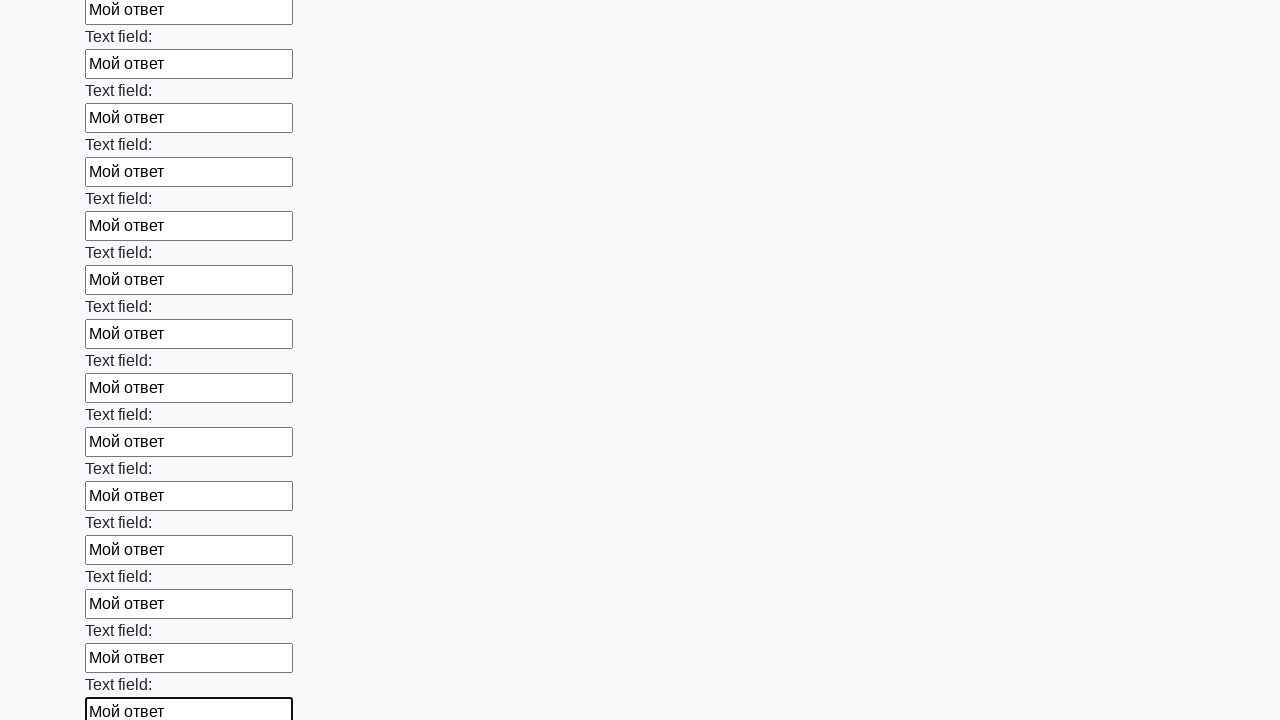

Filled input field 87 of 100 with 'Мой ответ' on input[maxlength] >> nth=86
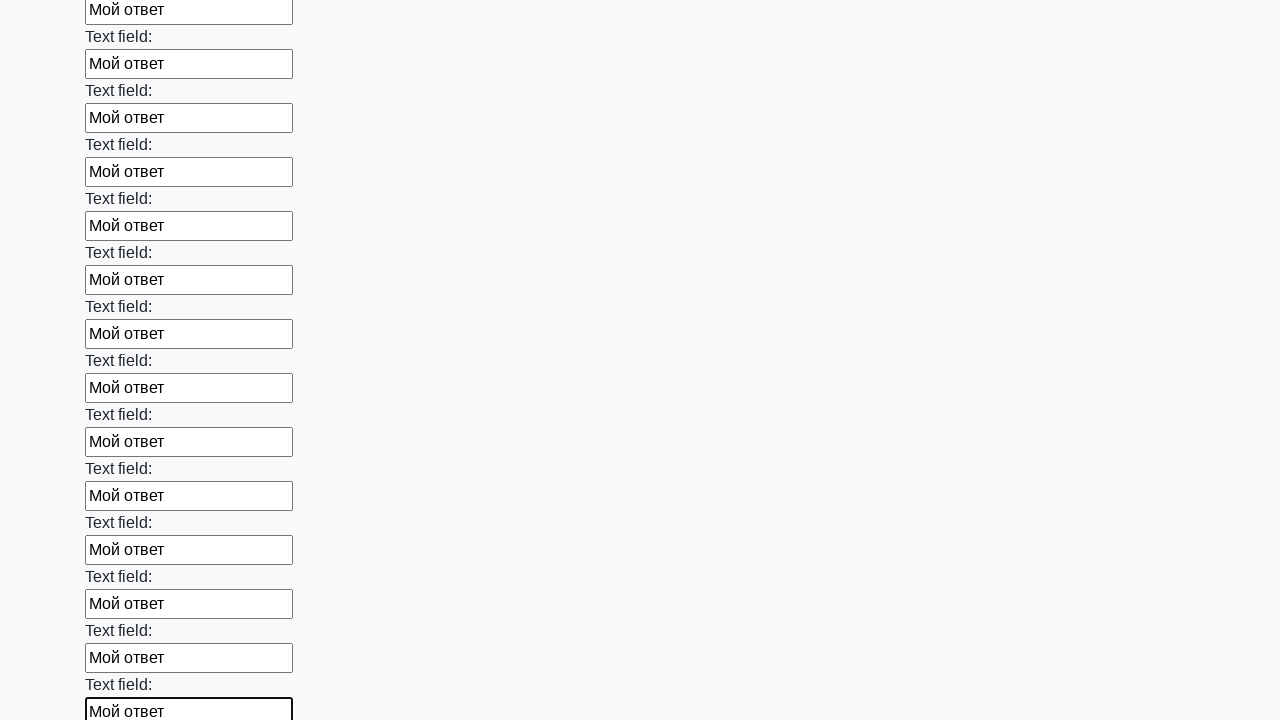

Filled input field 88 of 100 with 'Мой ответ' on input[maxlength] >> nth=87
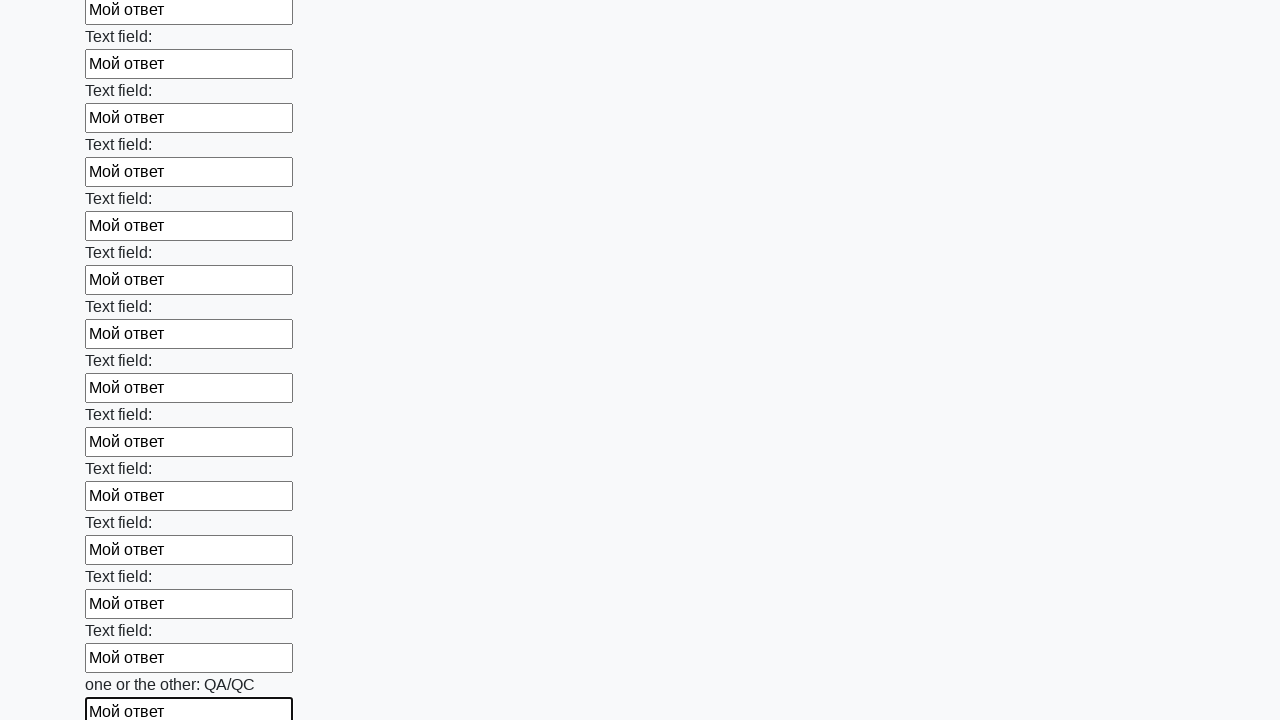

Filled input field 89 of 100 with 'Мой ответ' on input[maxlength] >> nth=88
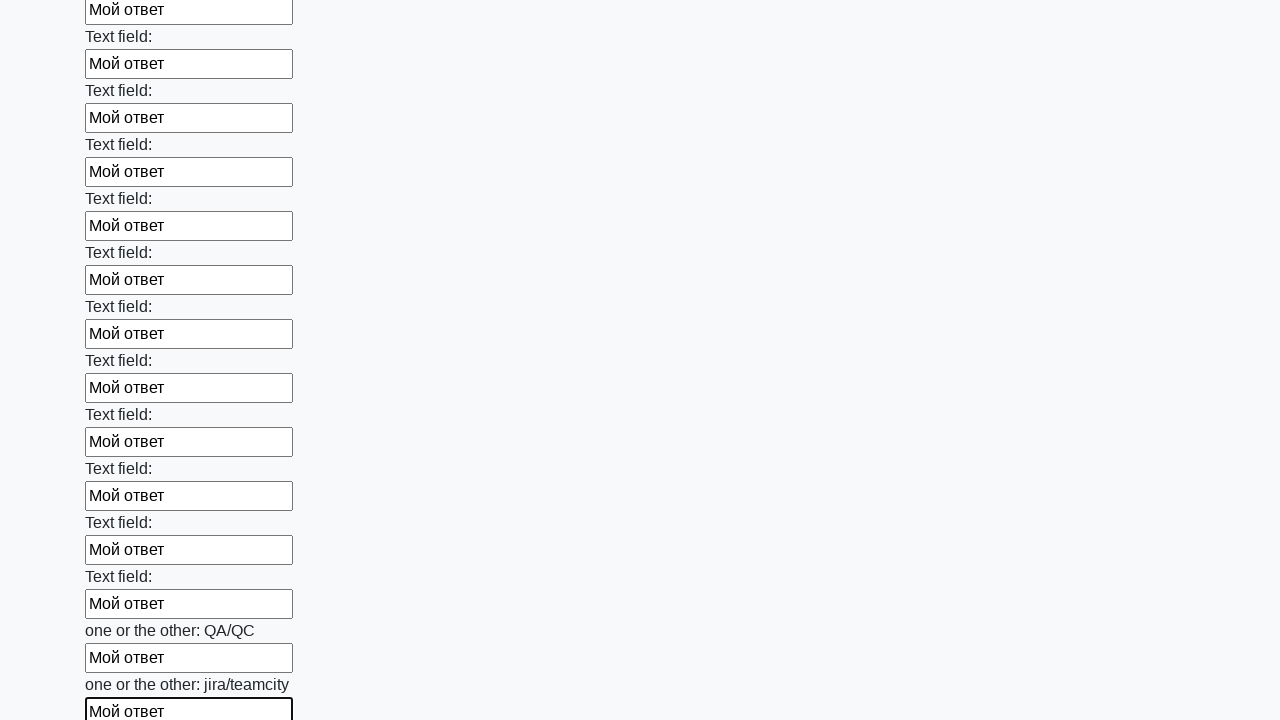

Filled input field 90 of 100 with 'Мой ответ' on input[maxlength] >> nth=89
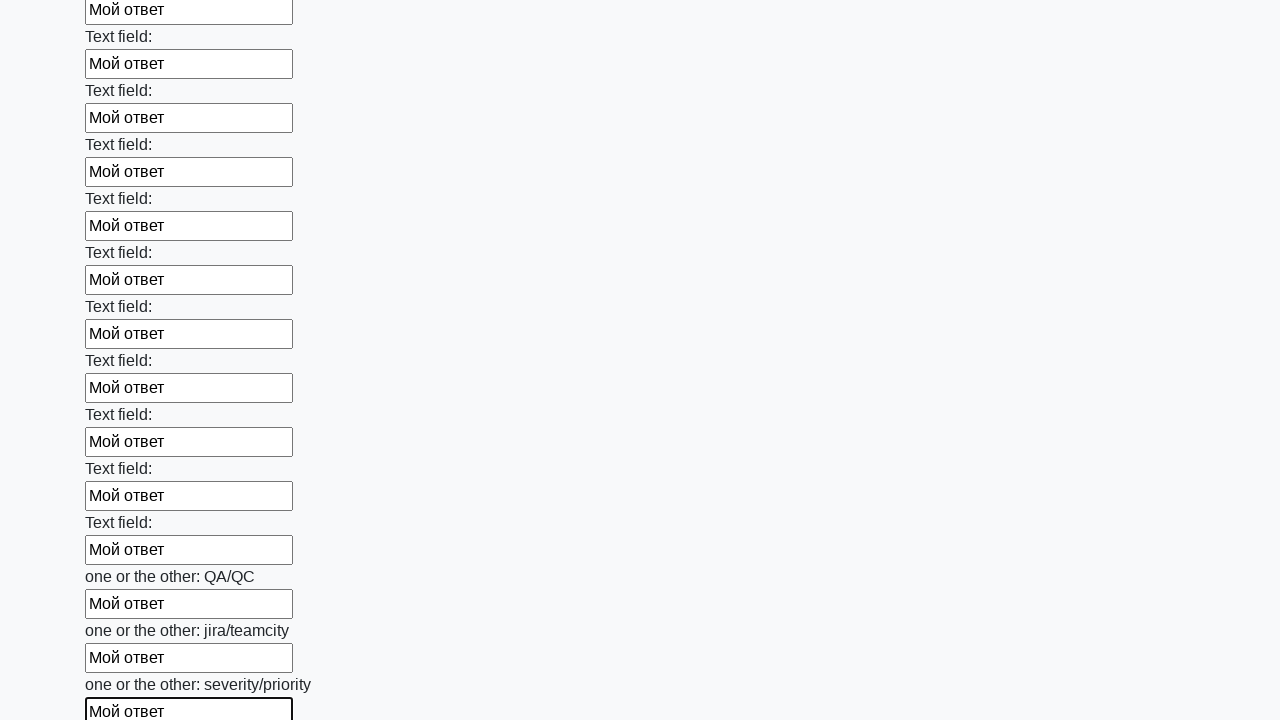

Filled input field 91 of 100 with 'Мой ответ' on input[maxlength] >> nth=90
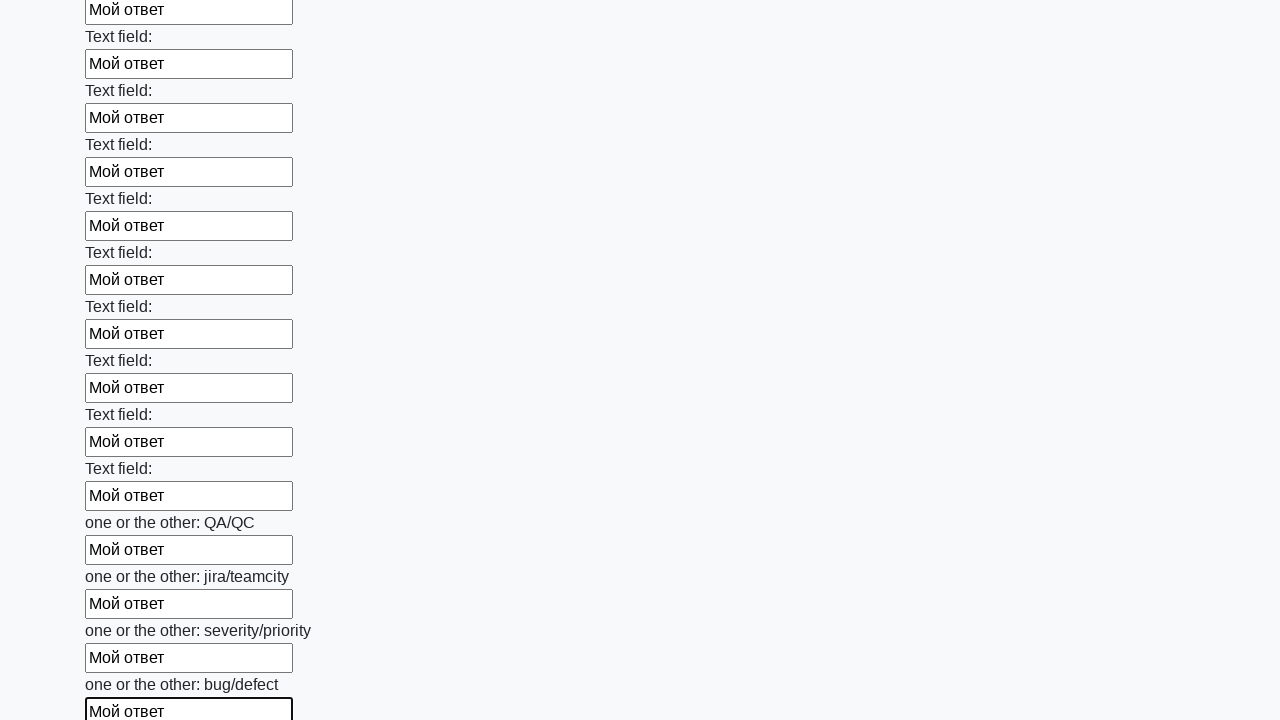

Filled input field 92 of 100 with 'Мой ответ' on input[maxlength] >> nth=91
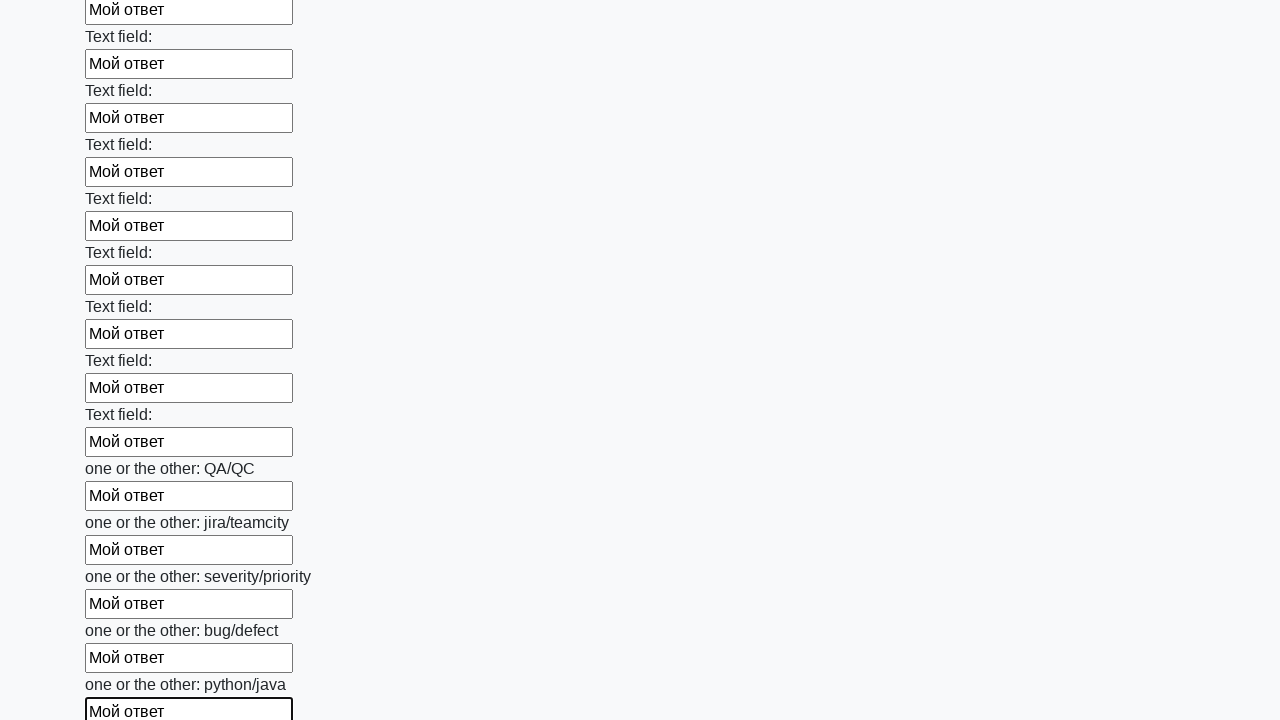

Filled input field 93 of 100 with 'Мой ответ' on input[maxlength] >> nth=92
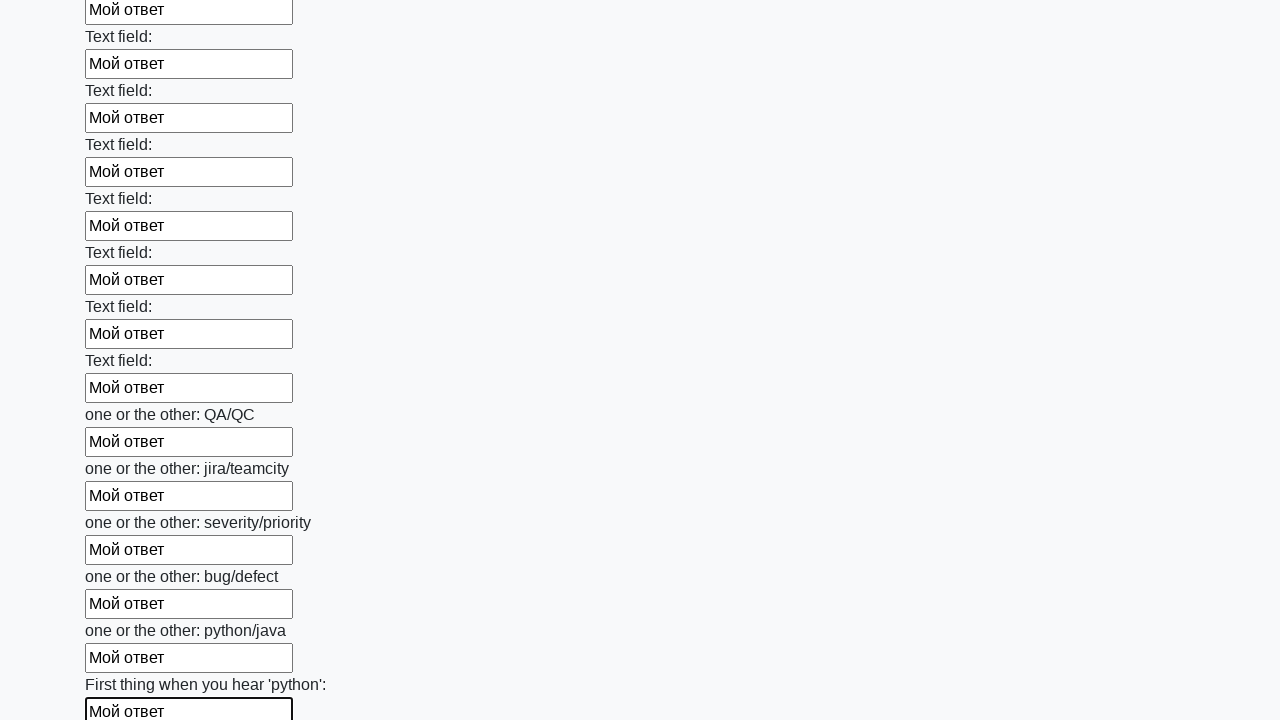

Filled input field 94 of 100 with 'Мой ответ' on input[maxlength] >> nth=93
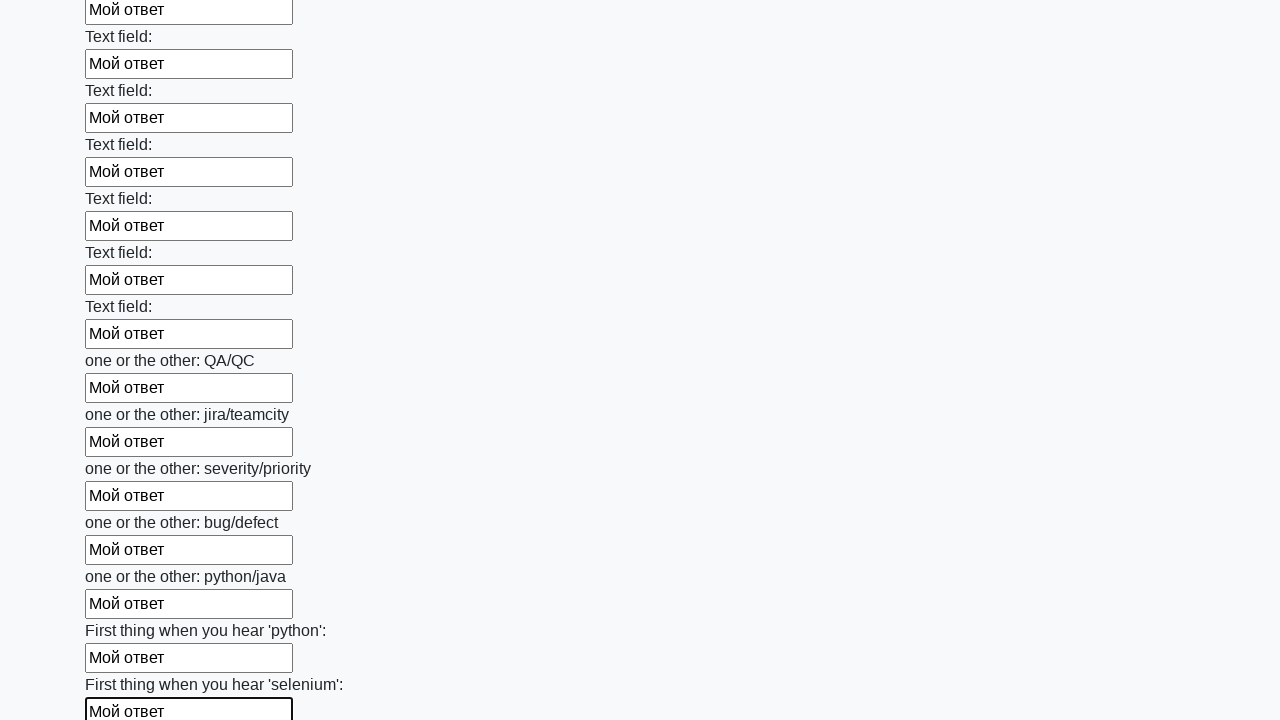

Filled input field 95 of 100 with 'Мой ответ' on input[maxlength] >> nth=94
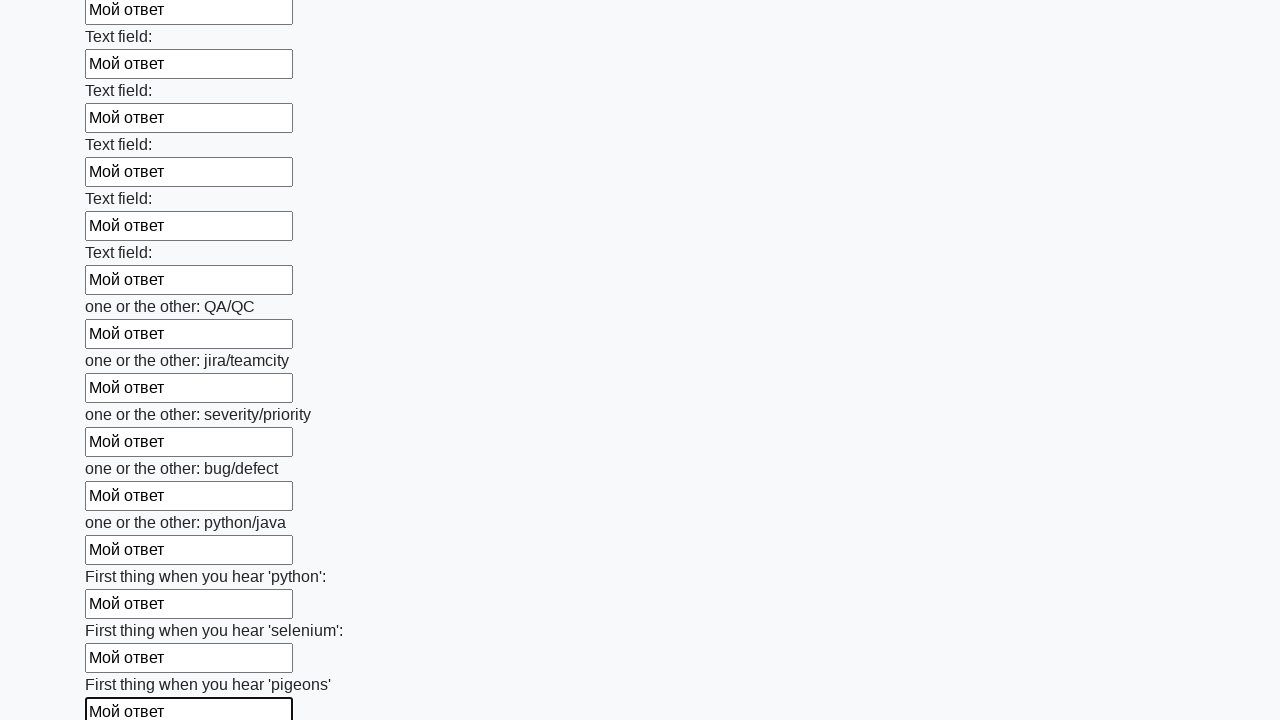

Filled input field 96 of 100 with 'Мой ответ' on input[maxlength] >> nth=95
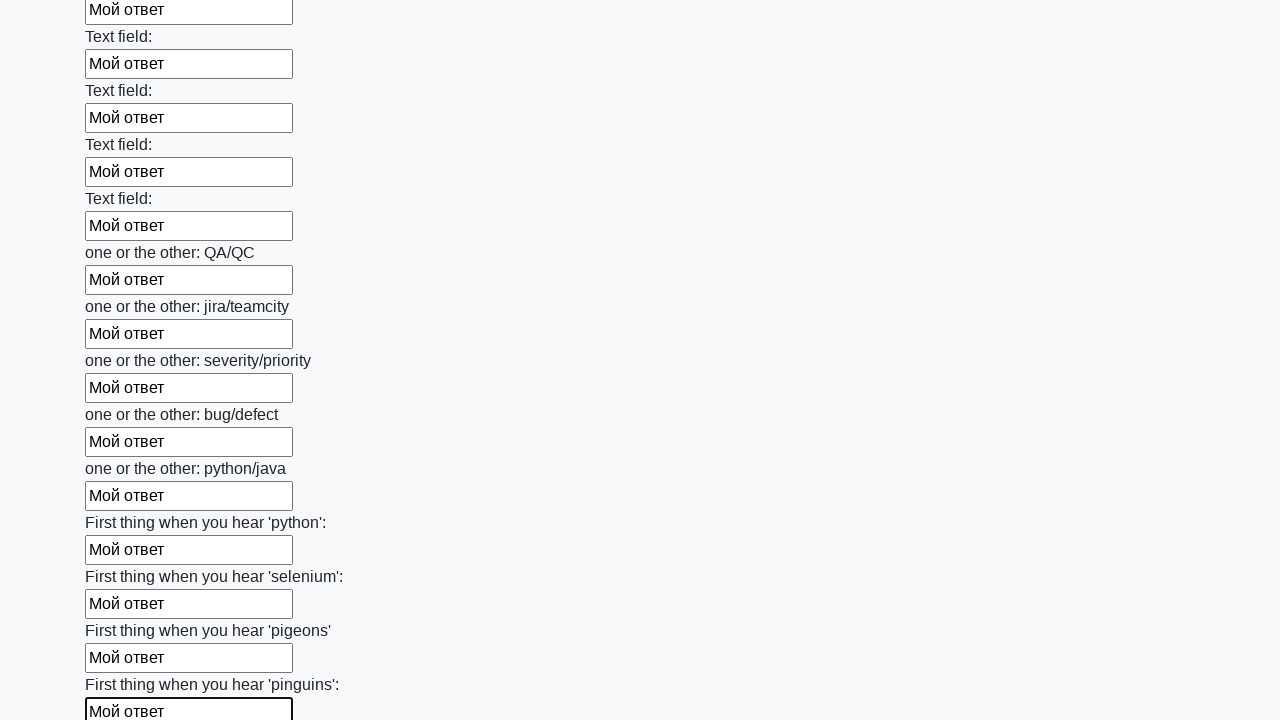

Filled input field 97 of 100 with 'Мой ответ' on input[maxlength] >> nth=96
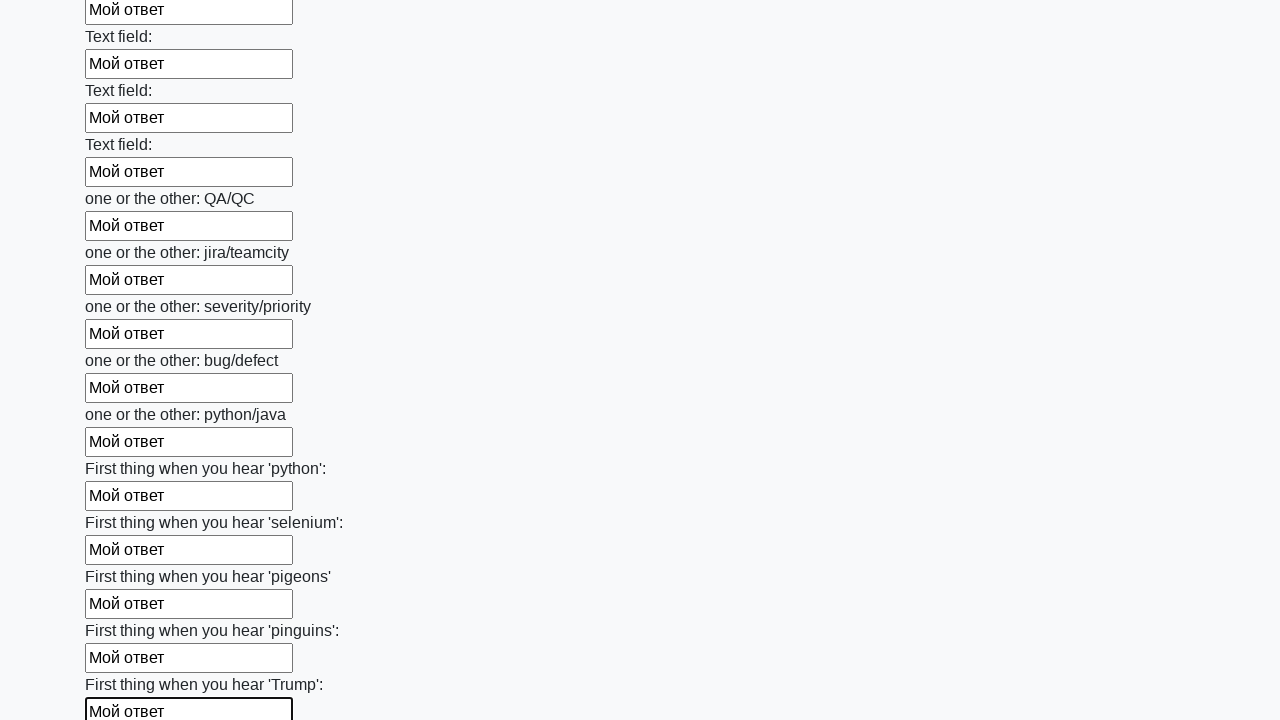

Filled input field 98 of 100 with 'Мой ответ' on input[maxlength] >> nth=97
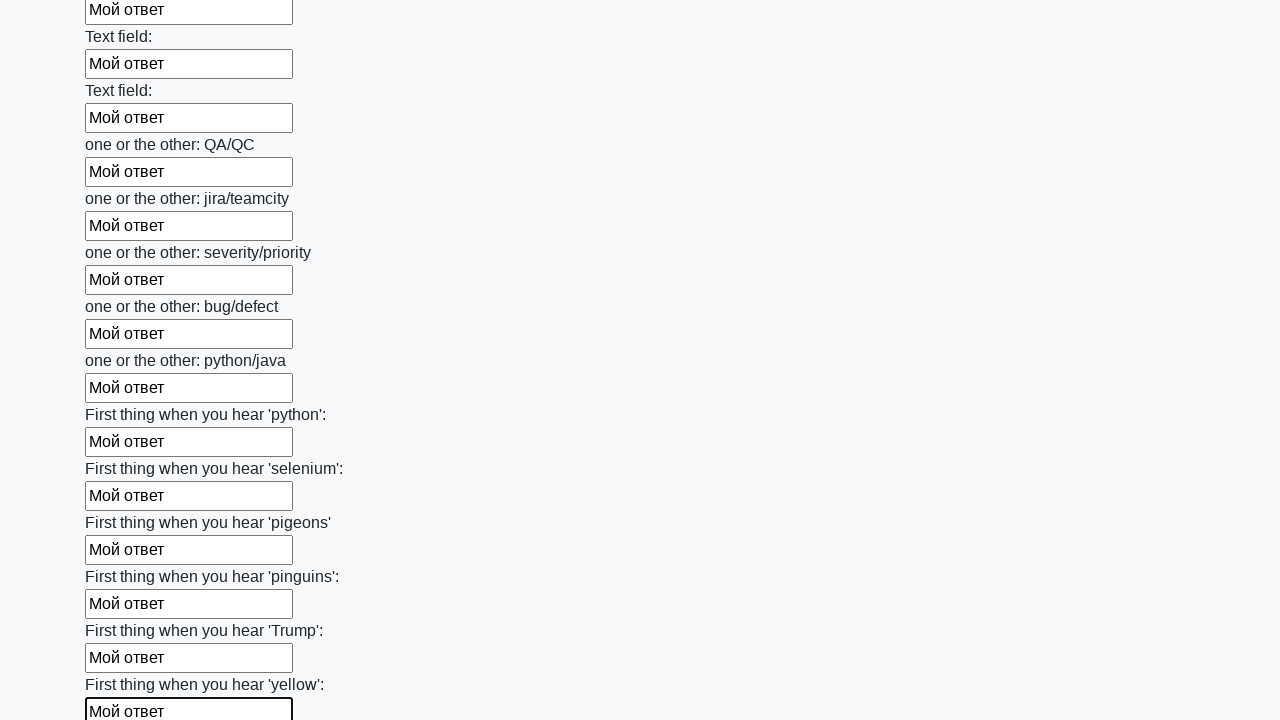

Filled input field 99 of 100 with 'Мой ответ' on input[maxlength] >> nth=98
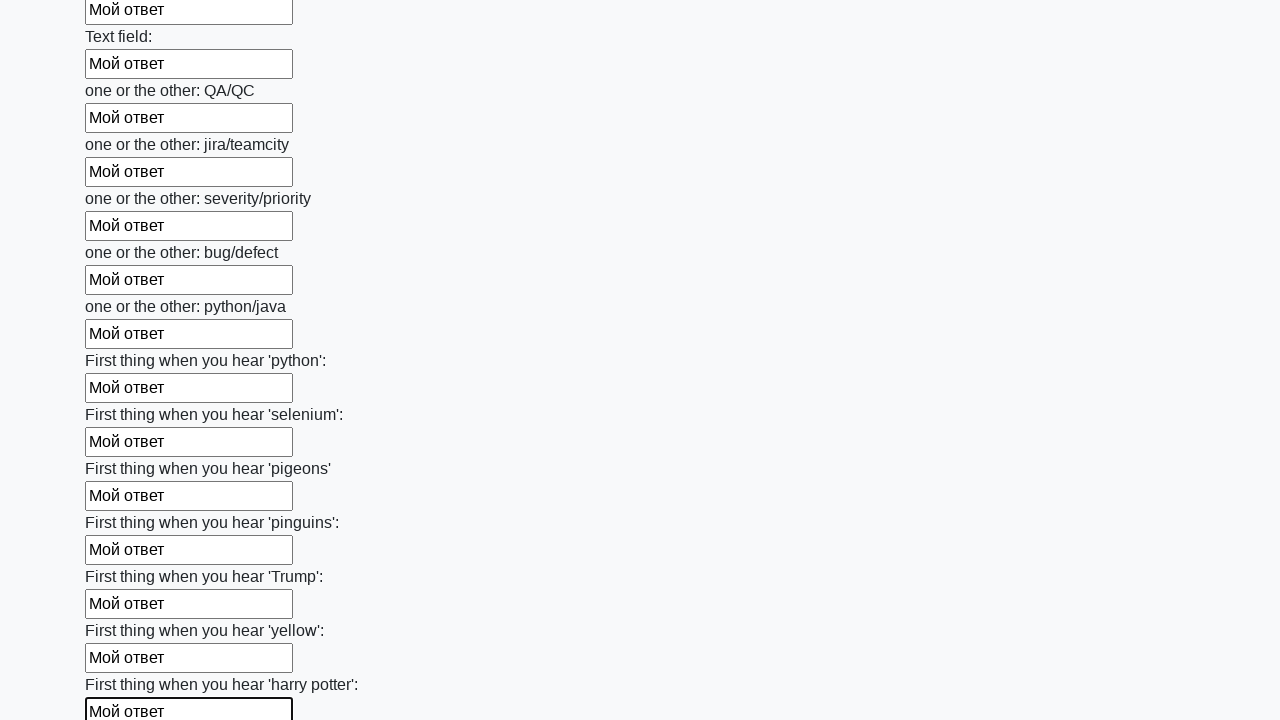

Filled input field 100 of 100 with 'Мой ответ' on input[maxlength] >> nth=99
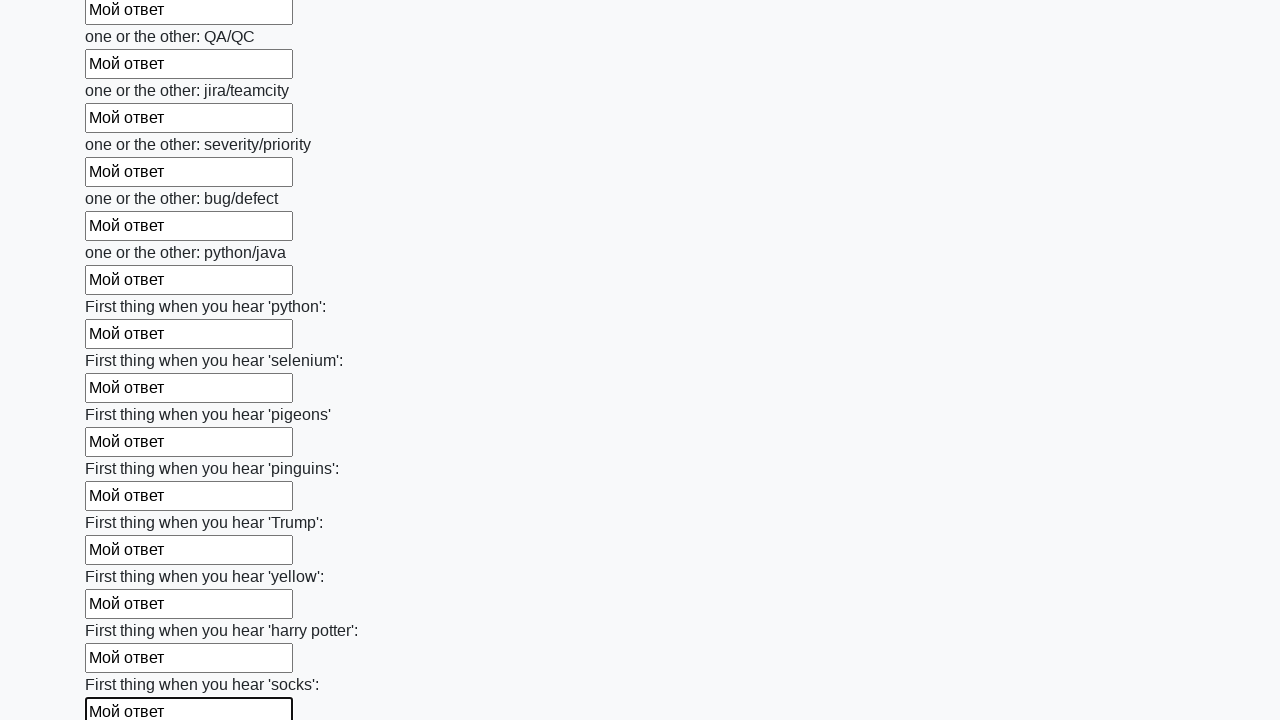

Clicked the submit button at (123, 611) on button.btn
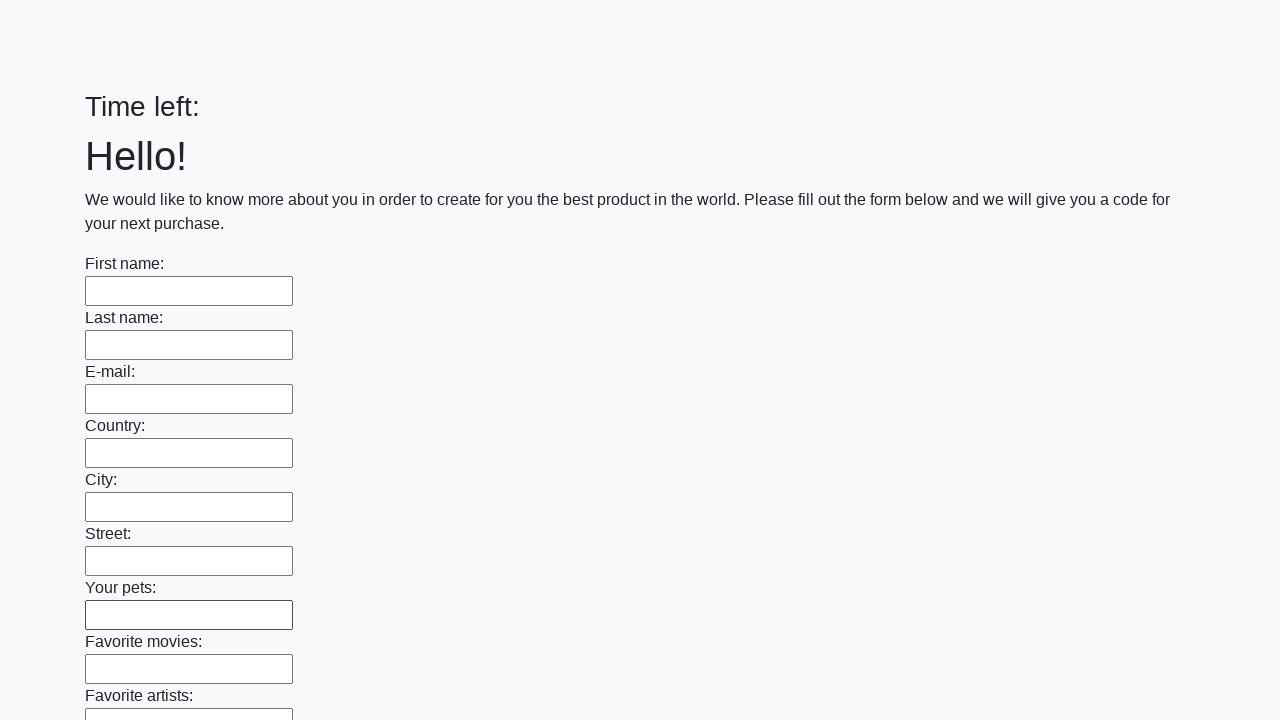

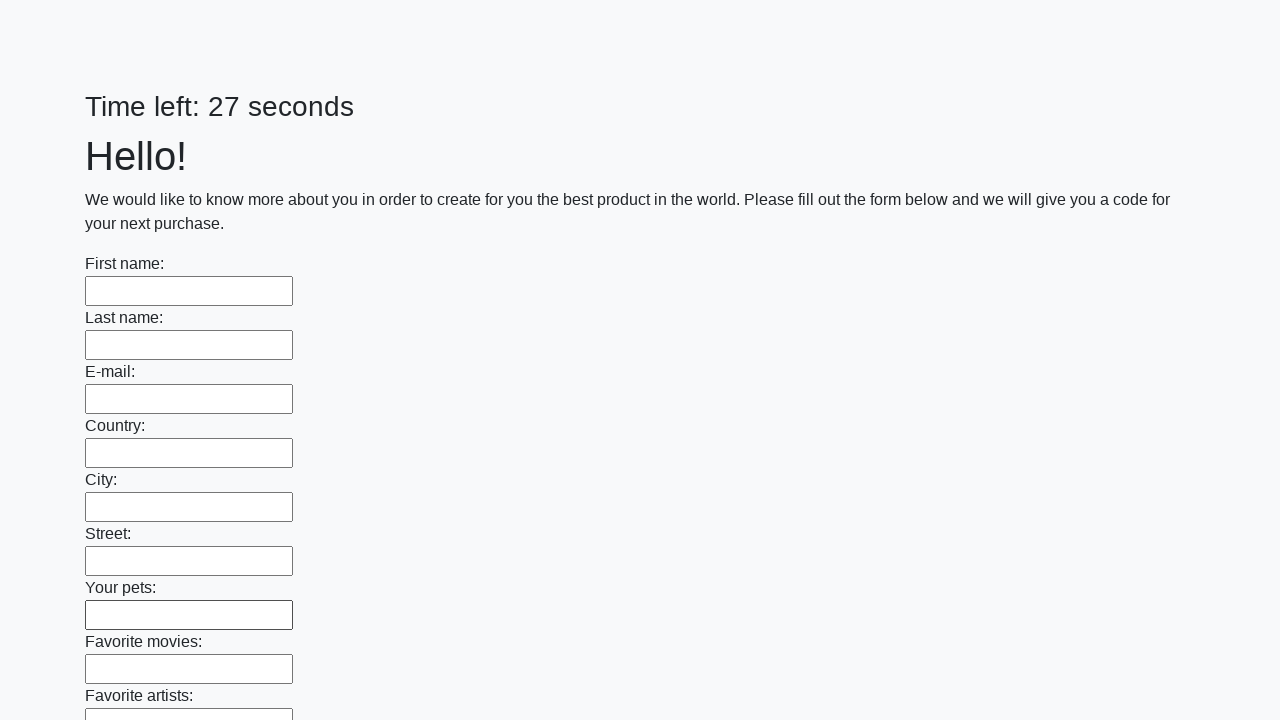